Tests filling a large form by entering text into all input fields and clicking the submit button

Starting URL: http://suninjuly.github.io/huge_form.html

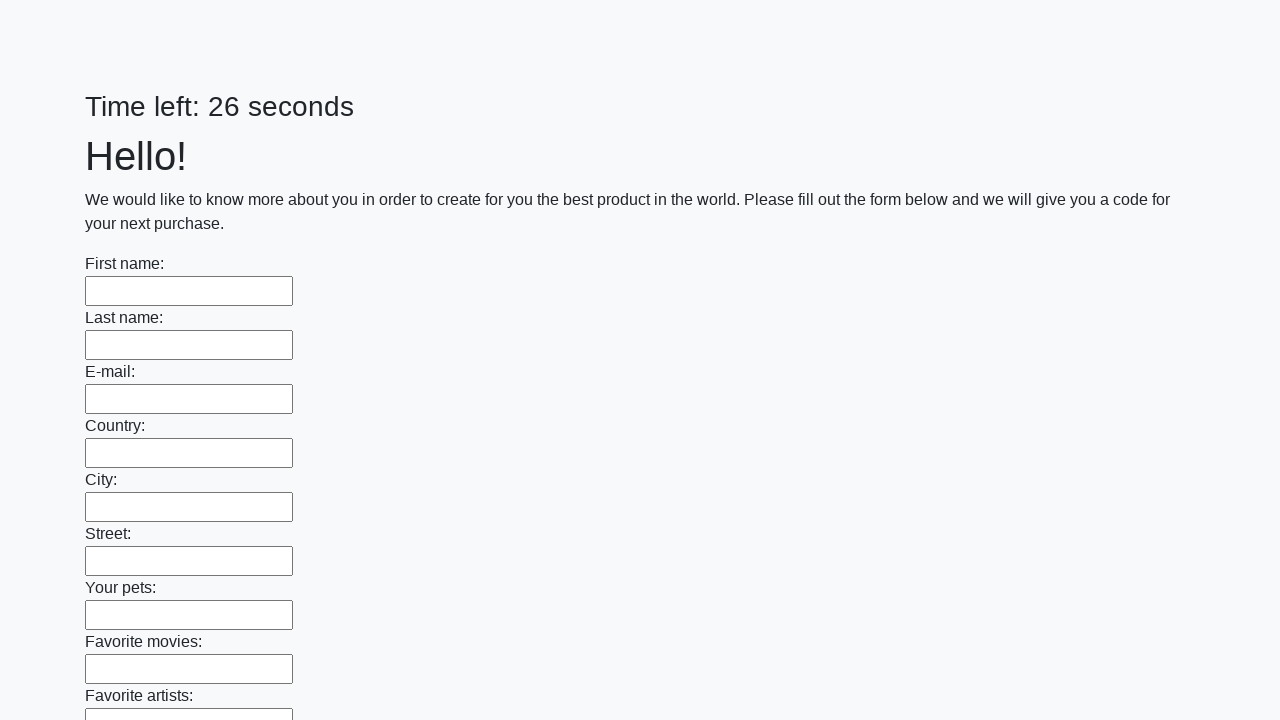

Navigated to huge form page
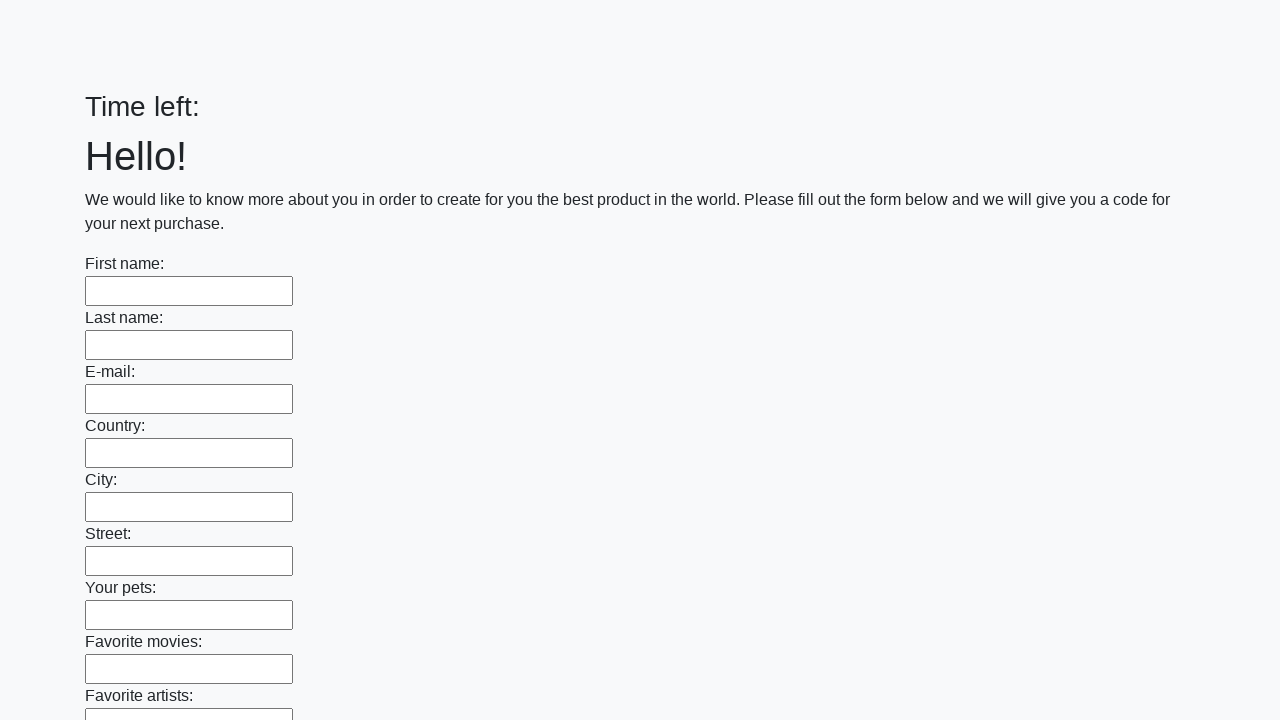

Filled input field with 'Sv' on input >> nth=0
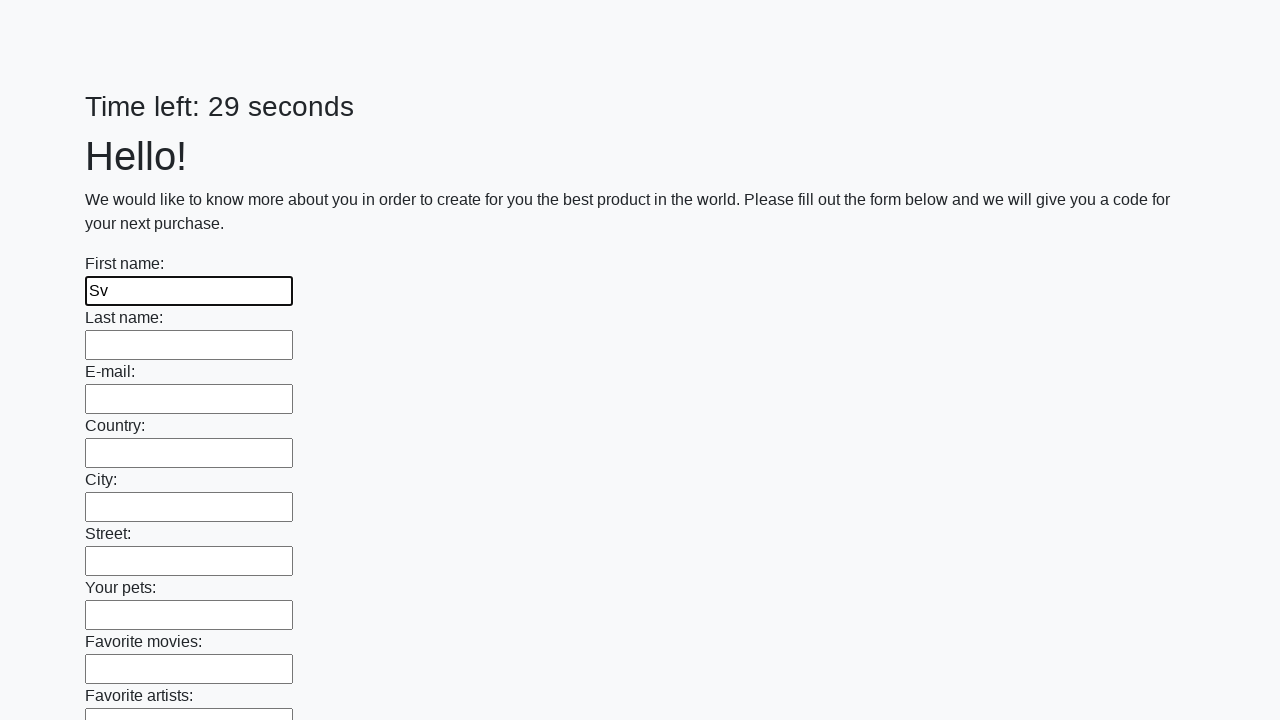

Filled input field with 'Sv' on input >> nth=1
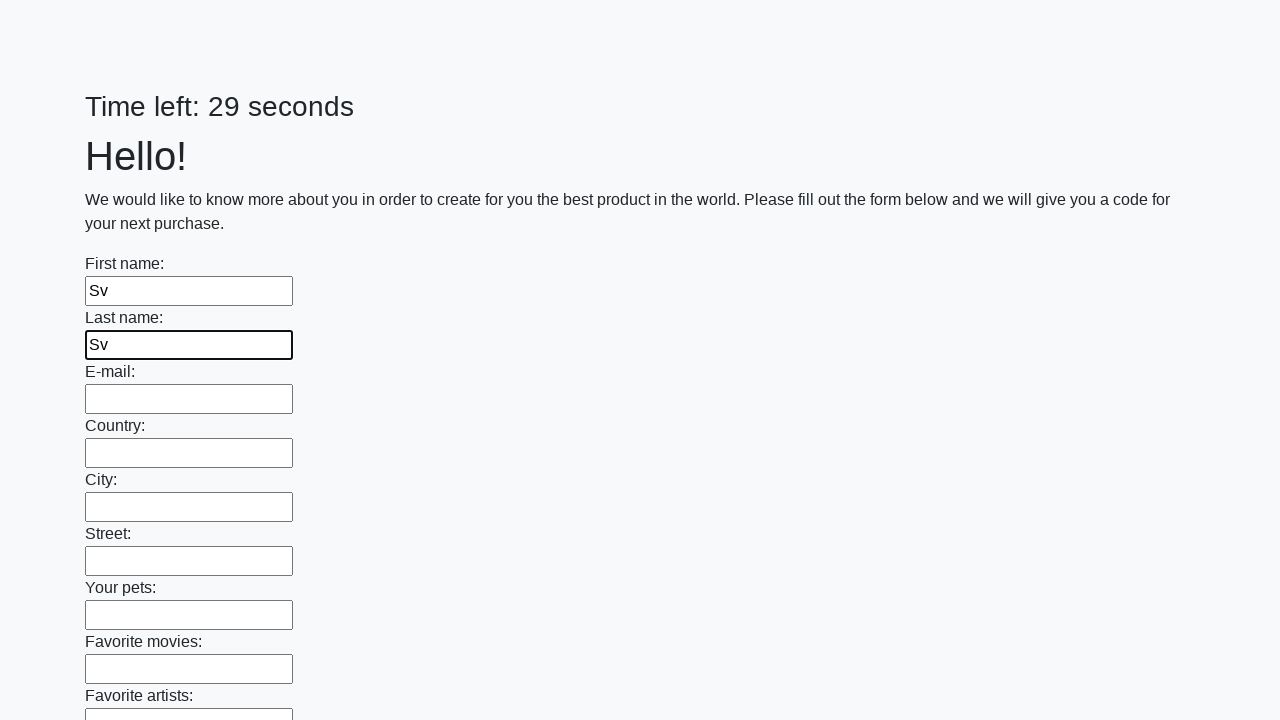

Filled input field with 'Sv' on input >> nth=2
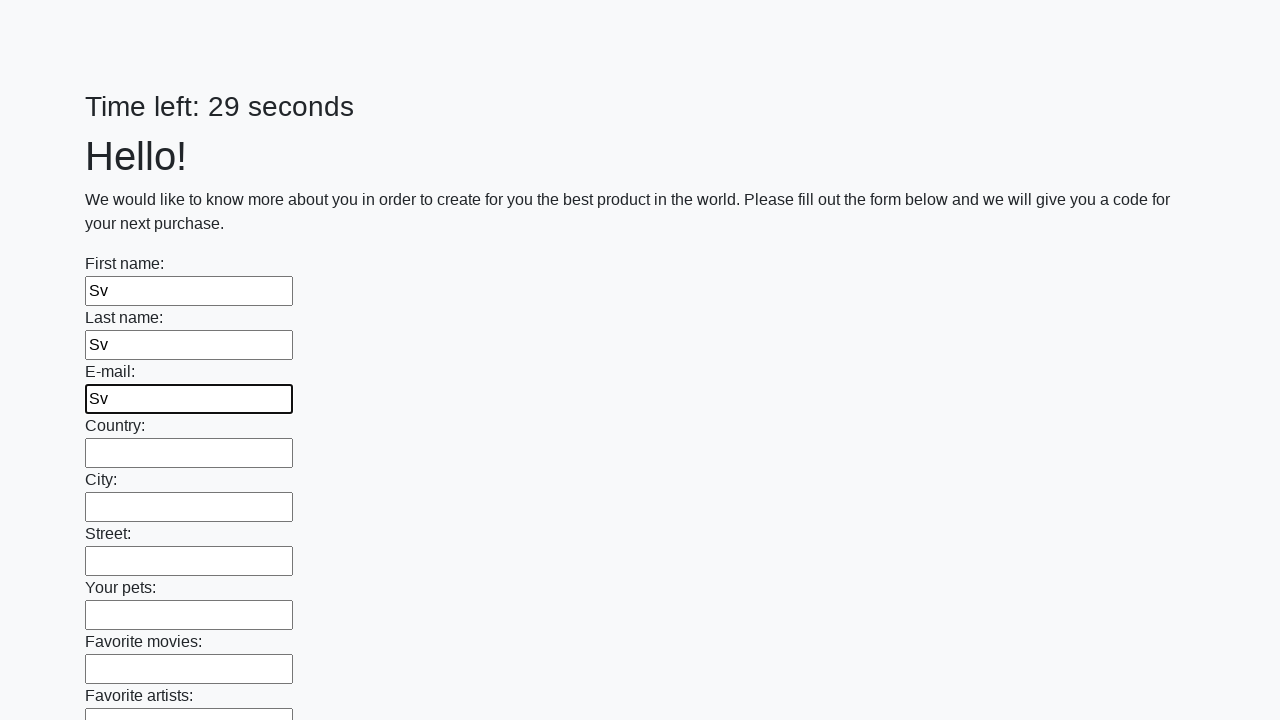

Filled input field with 'Sv' on input >> nth=3
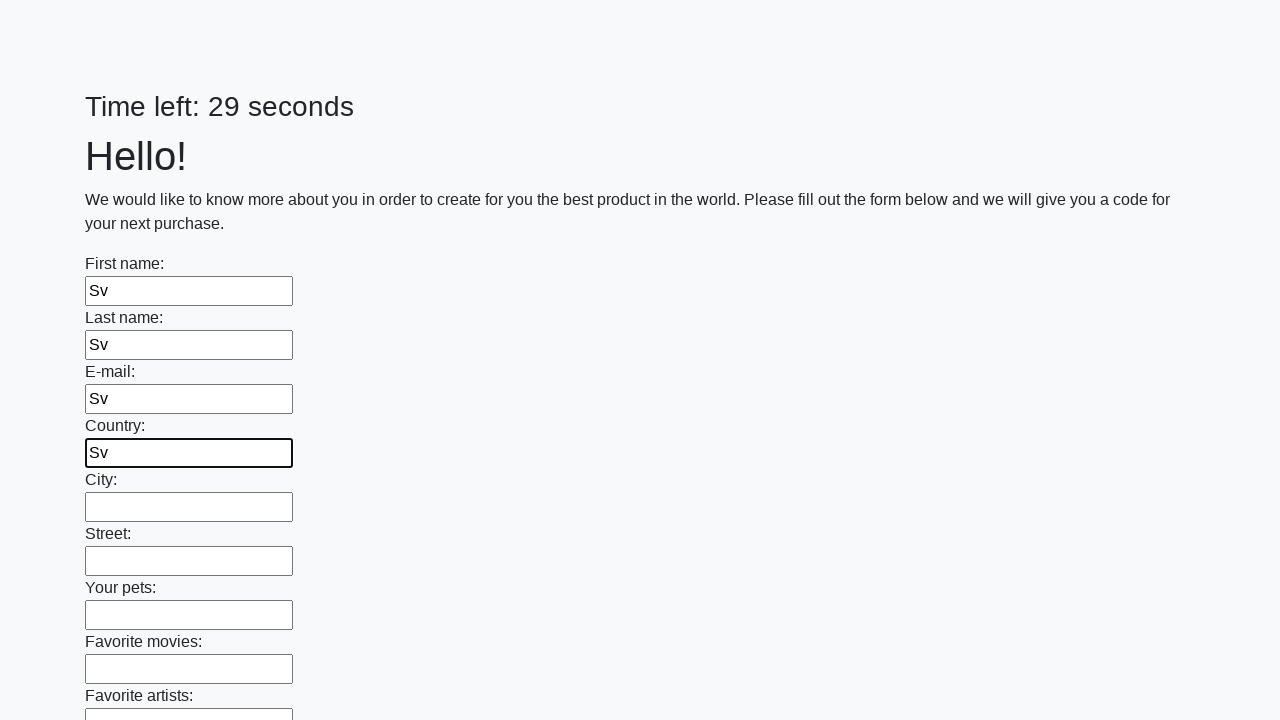

Filled input field with 'Sv' on input >> nth=4
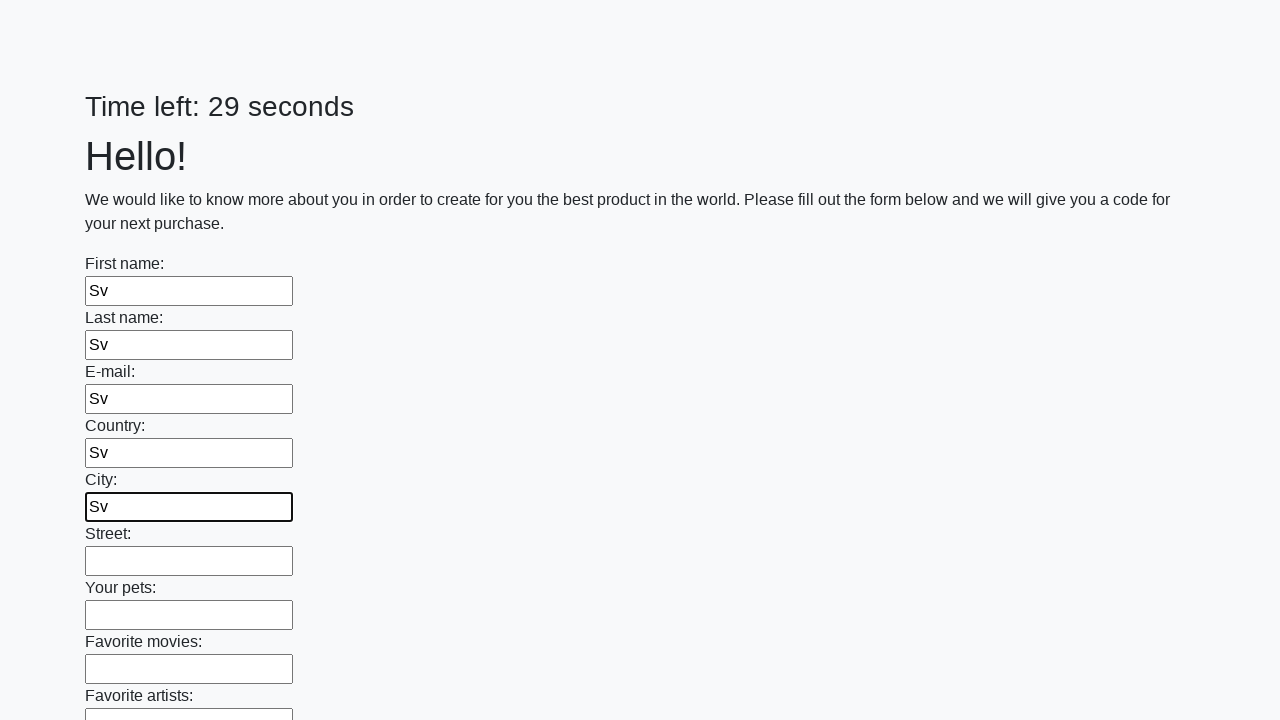

Filled input field with 'Sv' on input >> nth=5
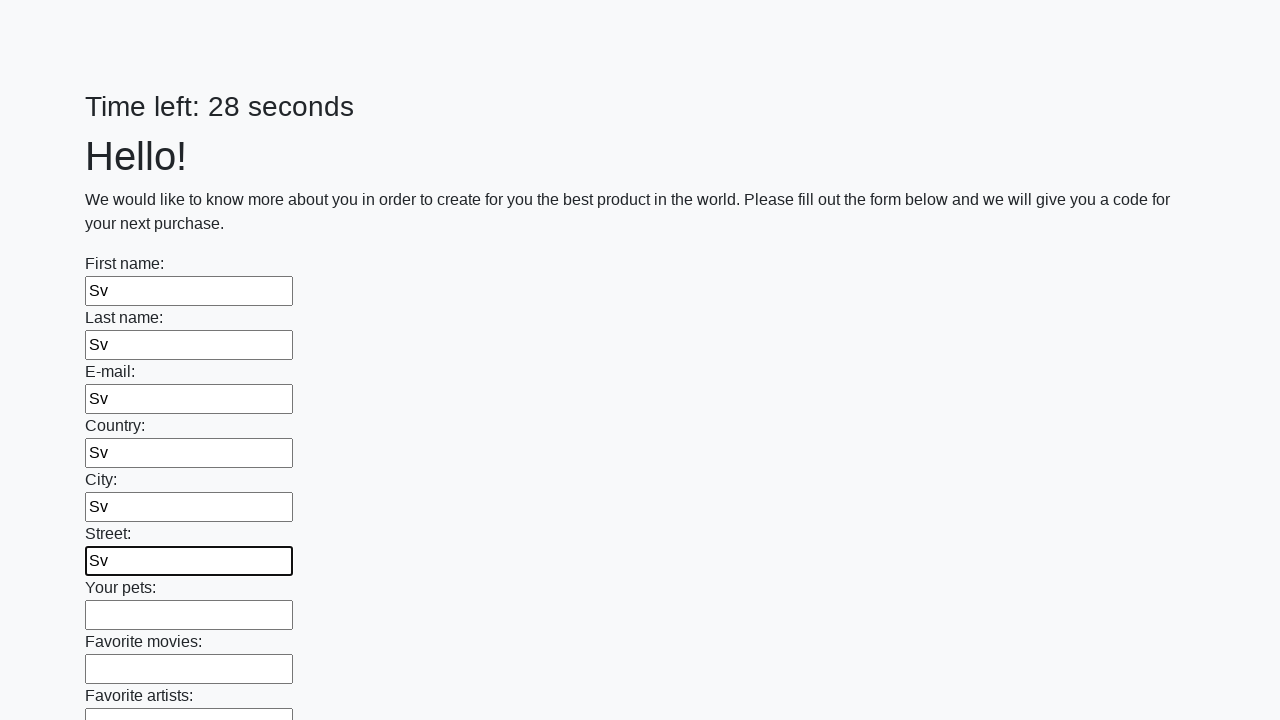

Filled input field with 'Sv' on input >> nth=6
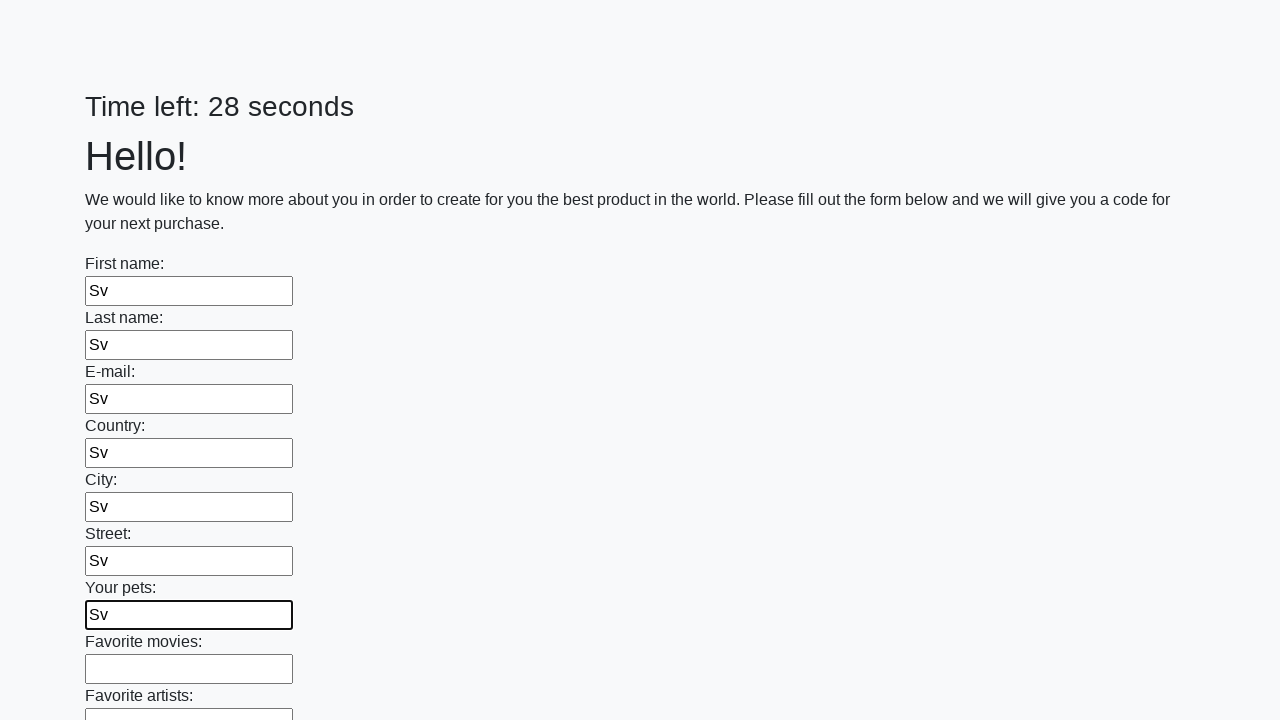

Filled input field with 'Sv' on input >> nth=7
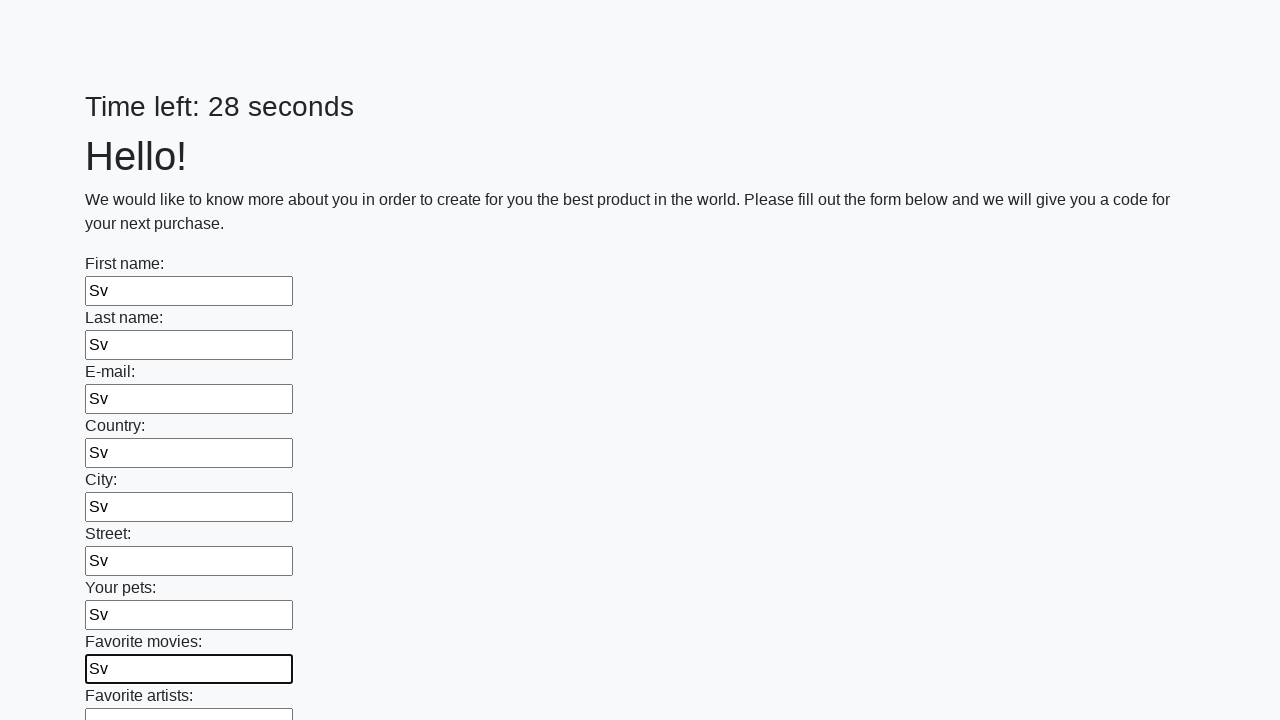

Filled input field with 'Sv' on input >> nth=8
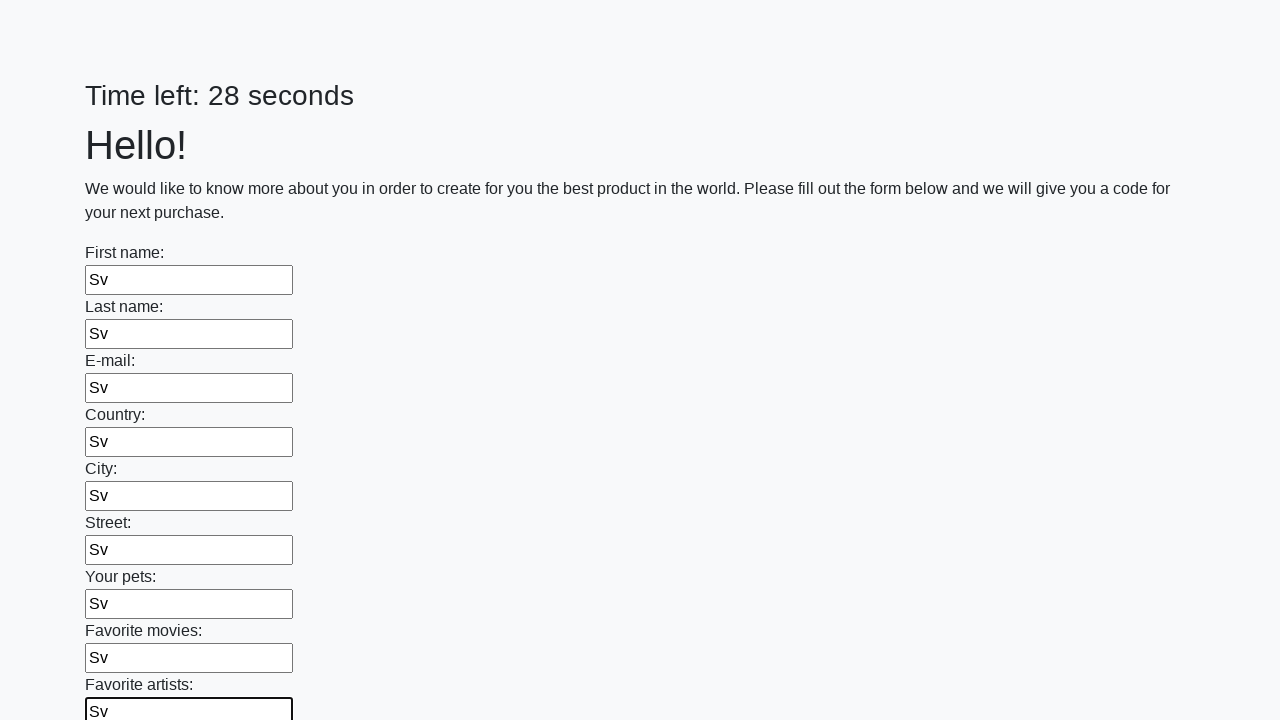

Filled input field with 'Sv' on input >> nth=9
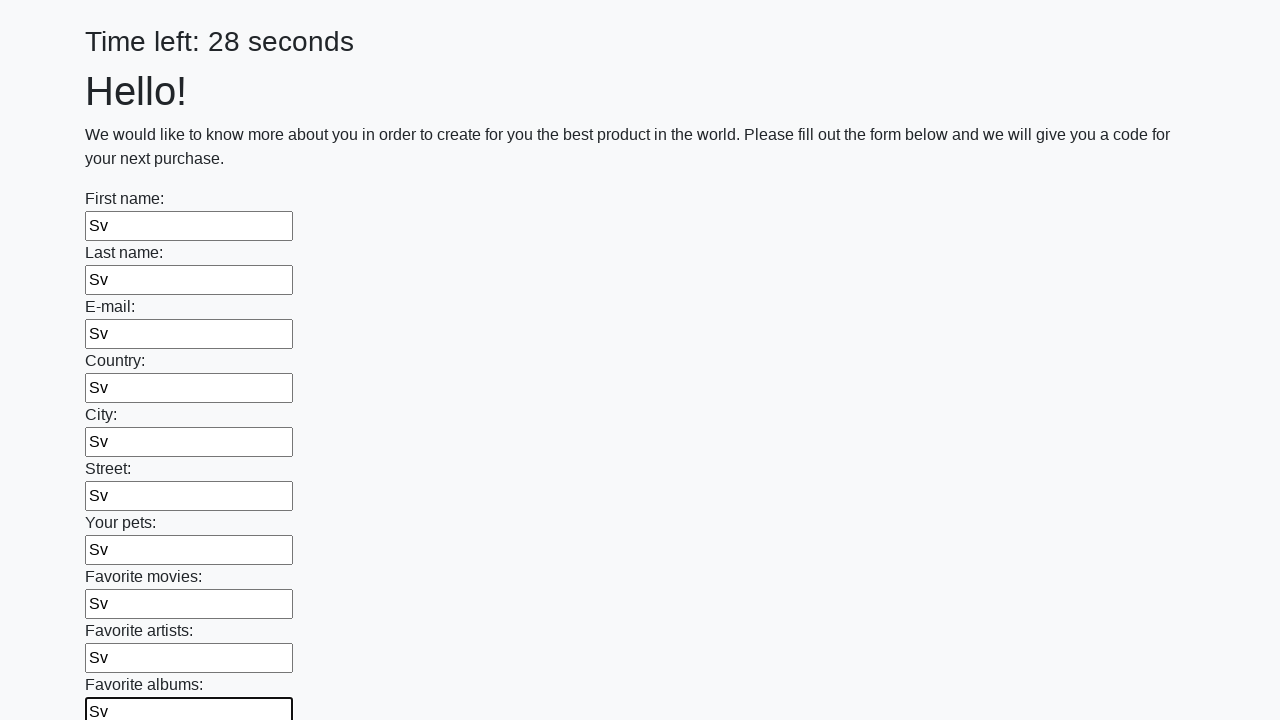

Filled input field with 'Sv' on input >> nth=10
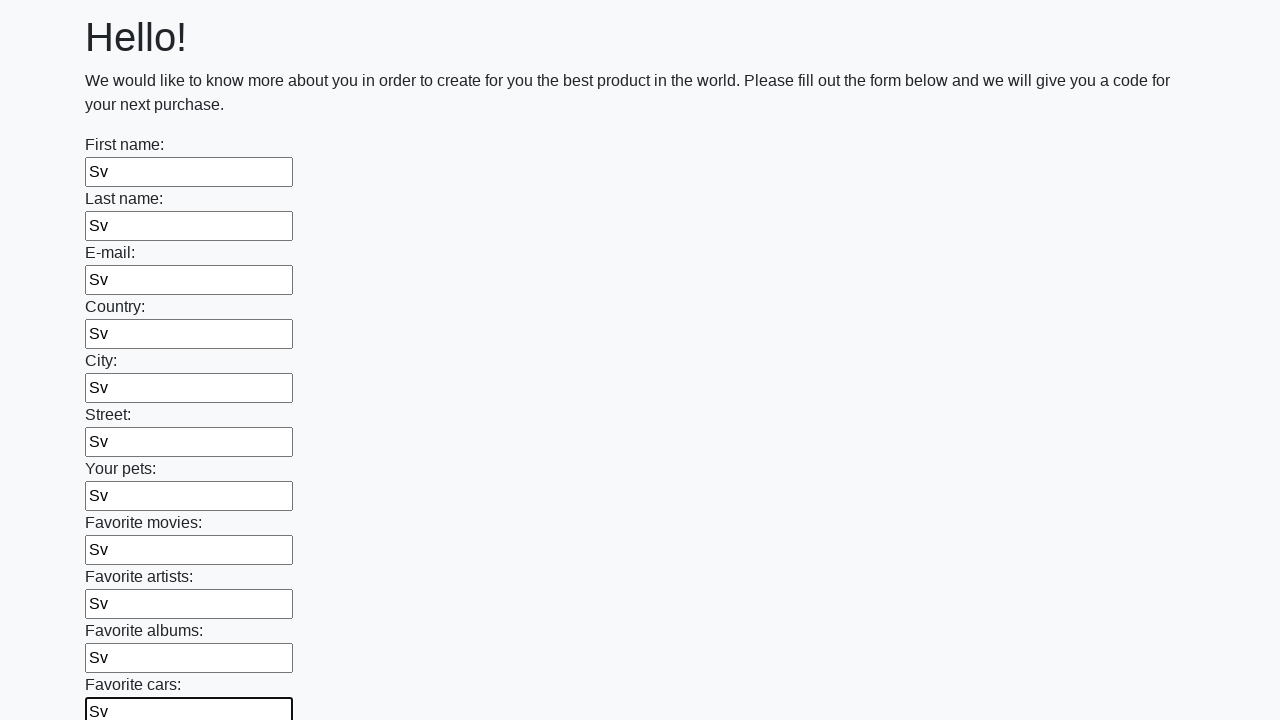

Filled input field with 'Sv' on input >> nth=11
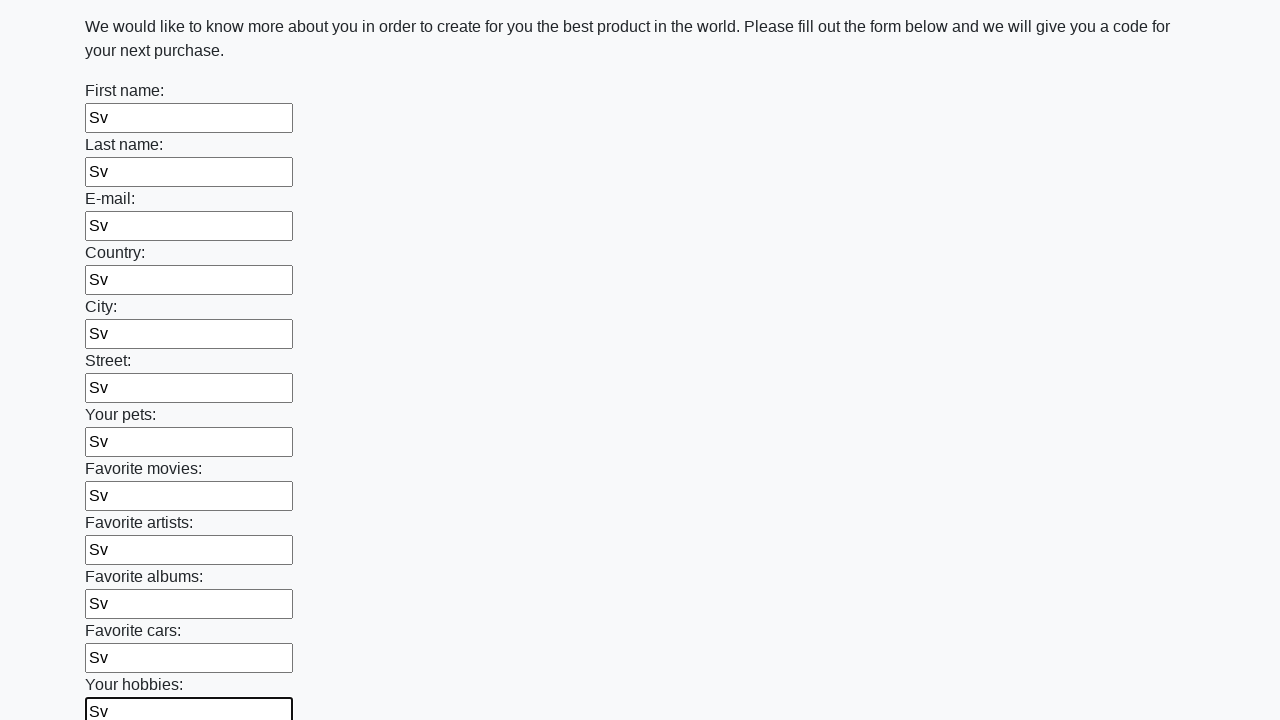

Filled input field with 'Sv' on input >> nth=12
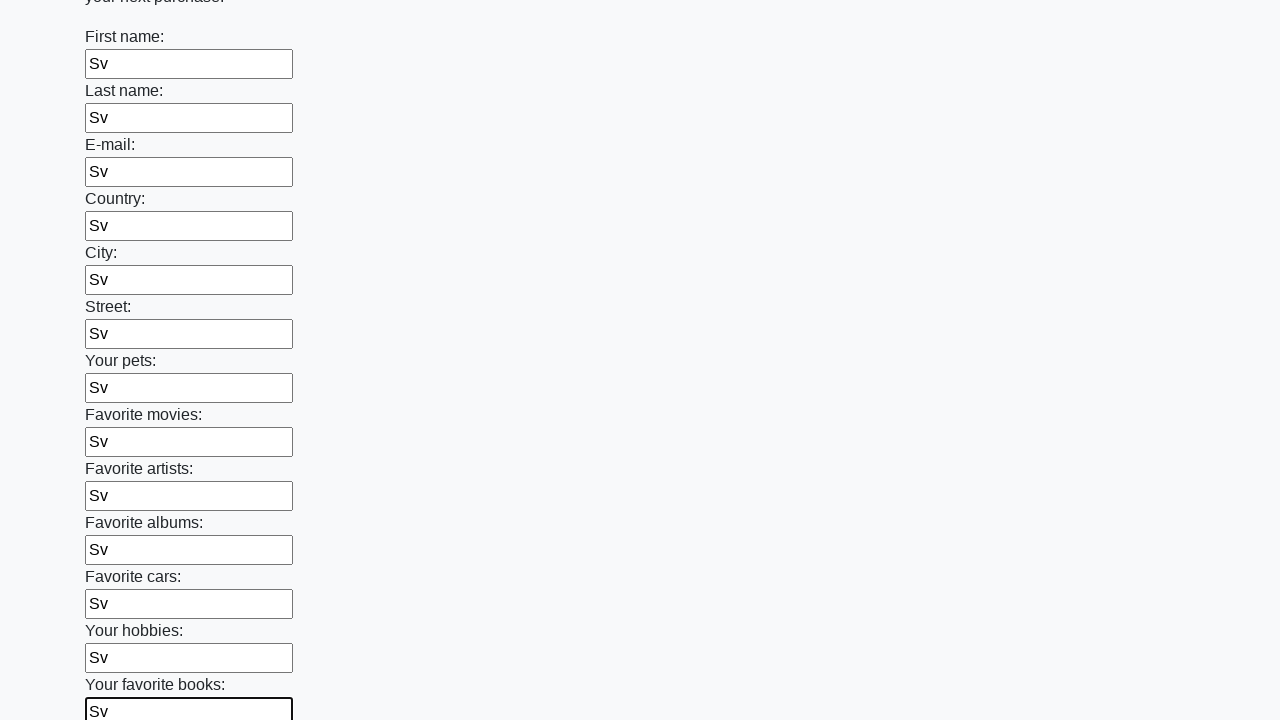

Filled input field with 'Sv' on input >> nth=13
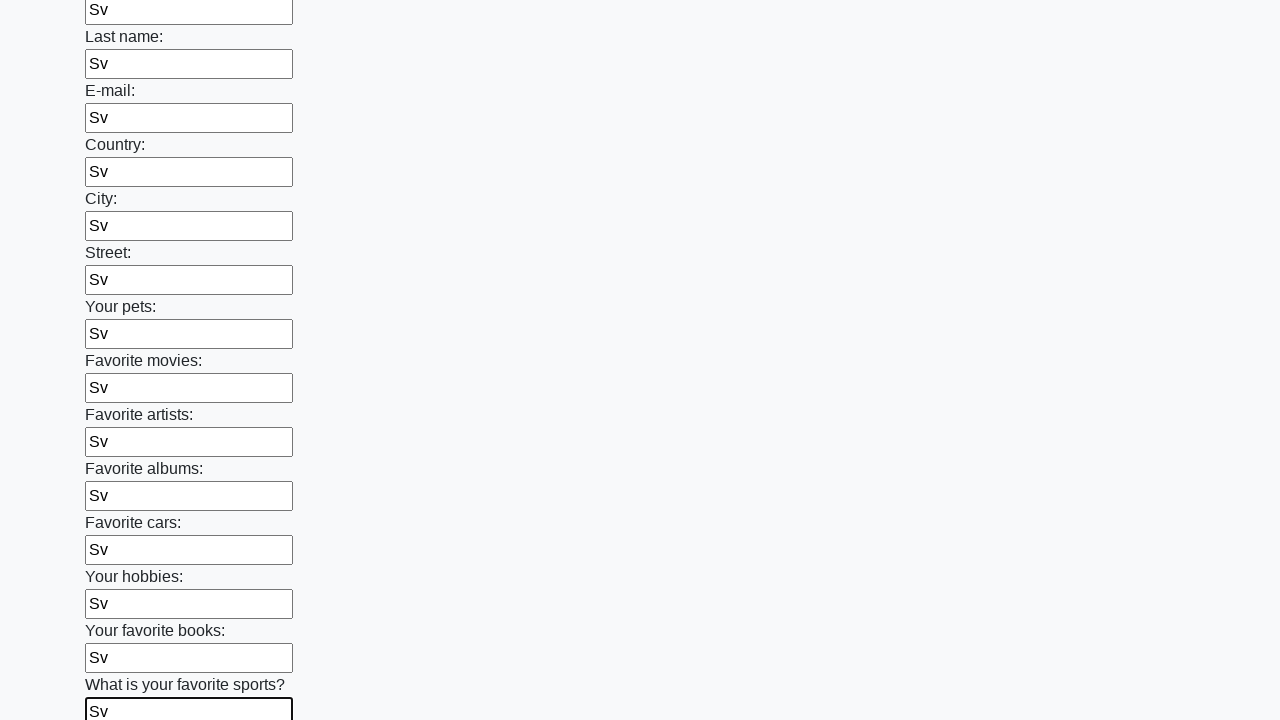

Filled input field with 'Sv' on input >> nth=14
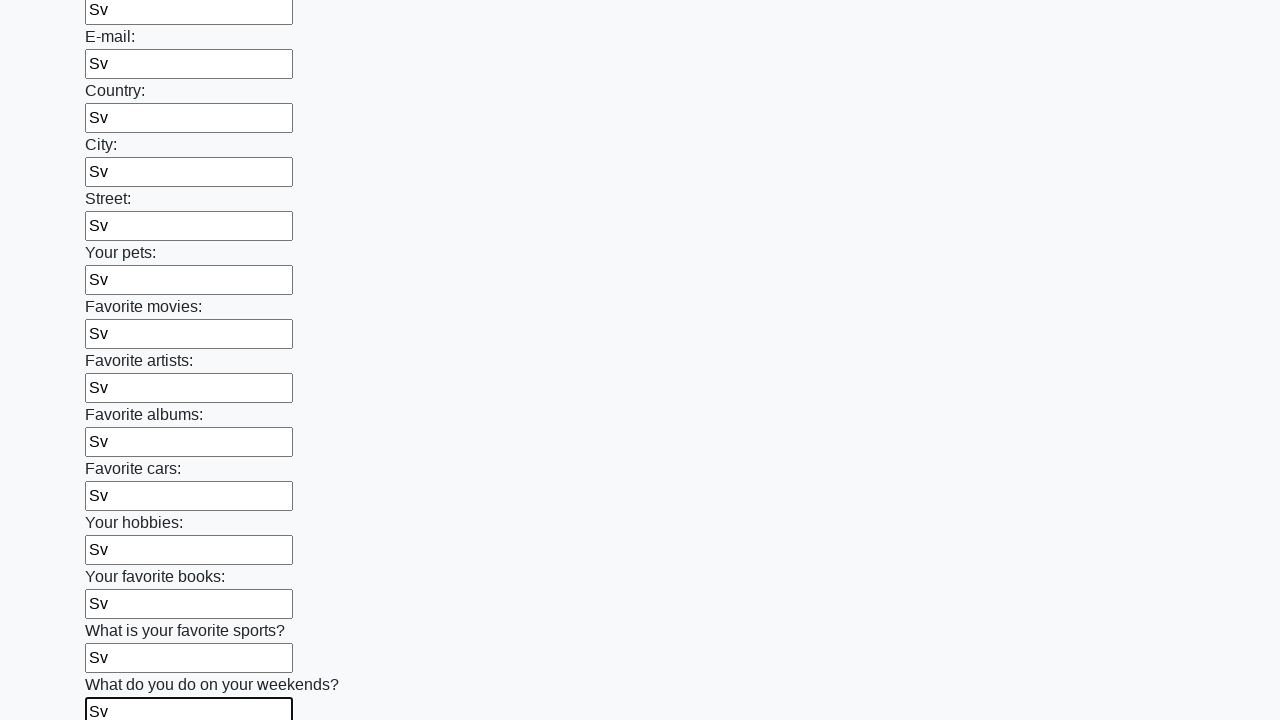

Filled input field with 'Sv' on input >> nth=15
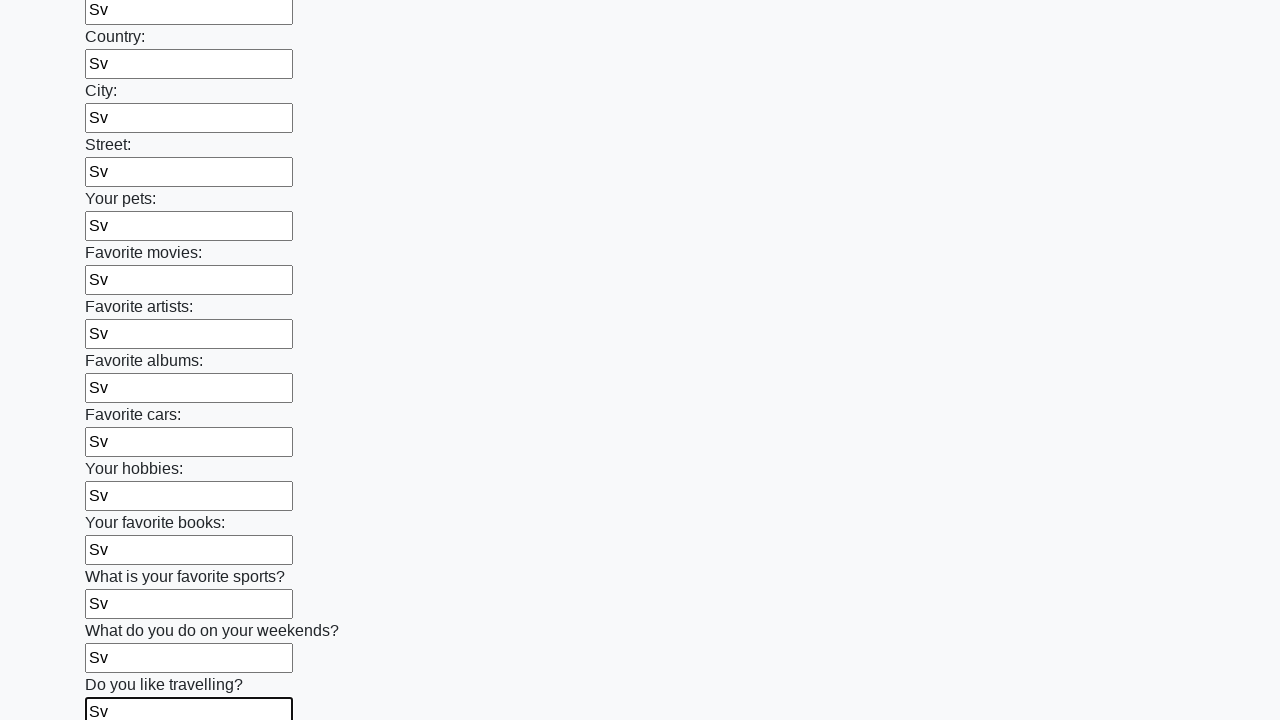

Filled input field with 'Sv' on input >> nth=16
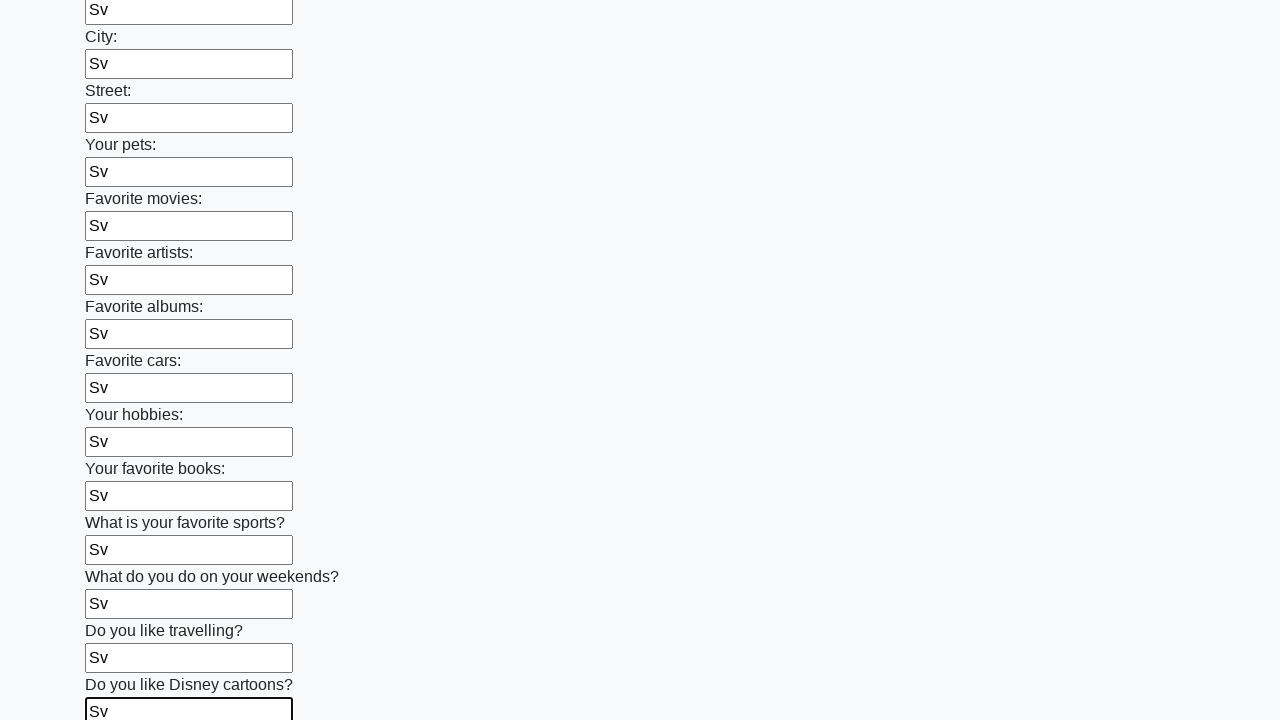

Filled input field with 'Sv' on input >> nth=17
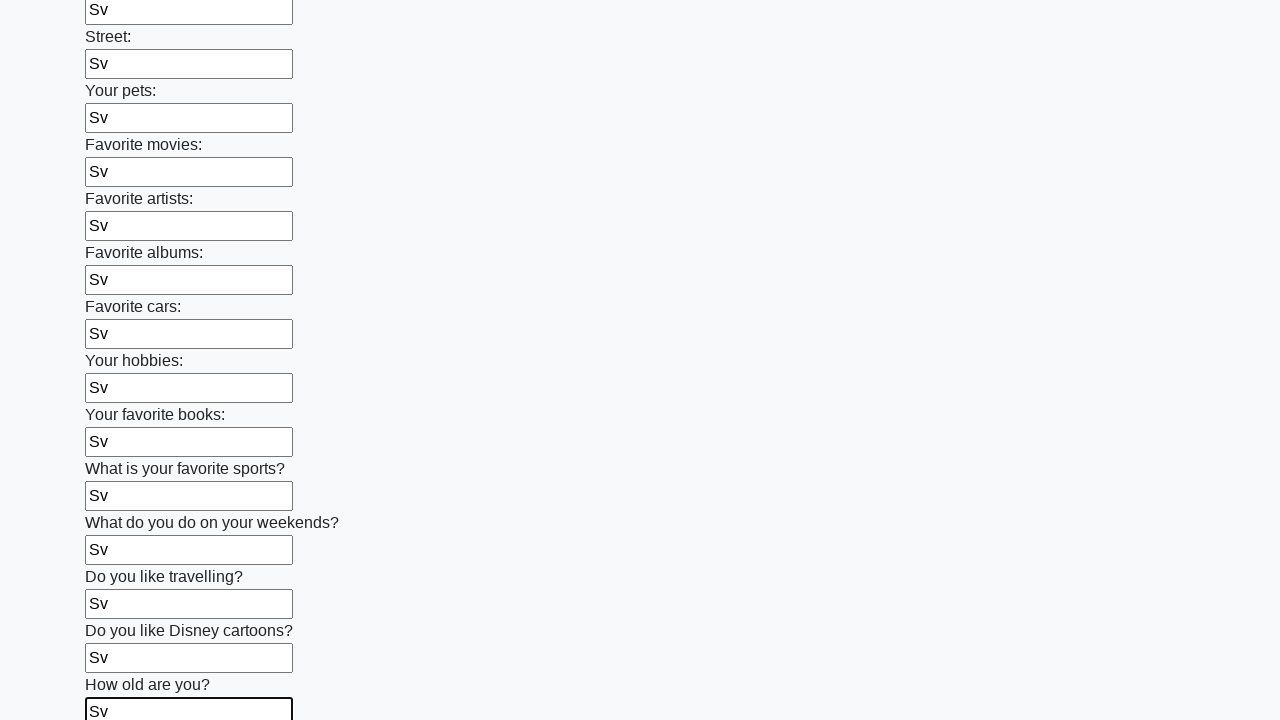

Filled input field with 'Sv' on input >> nth=18
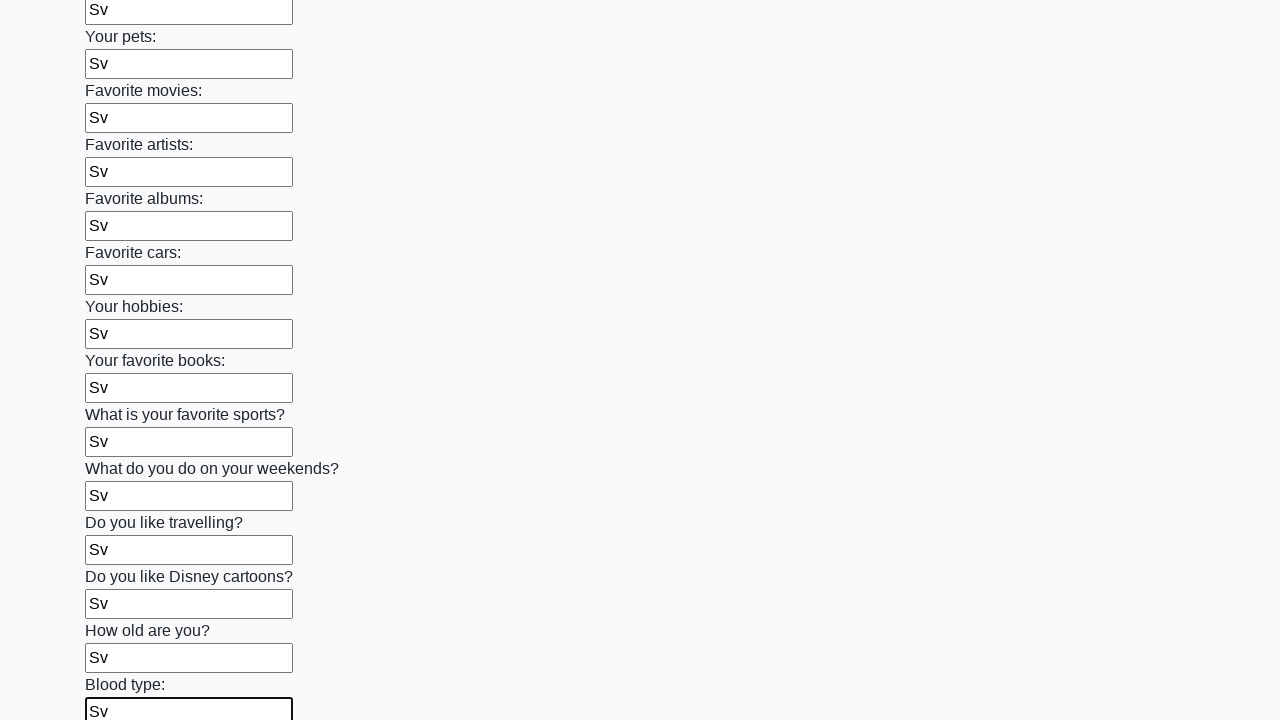

Filled input field with 'Sv' on input >> nth=19
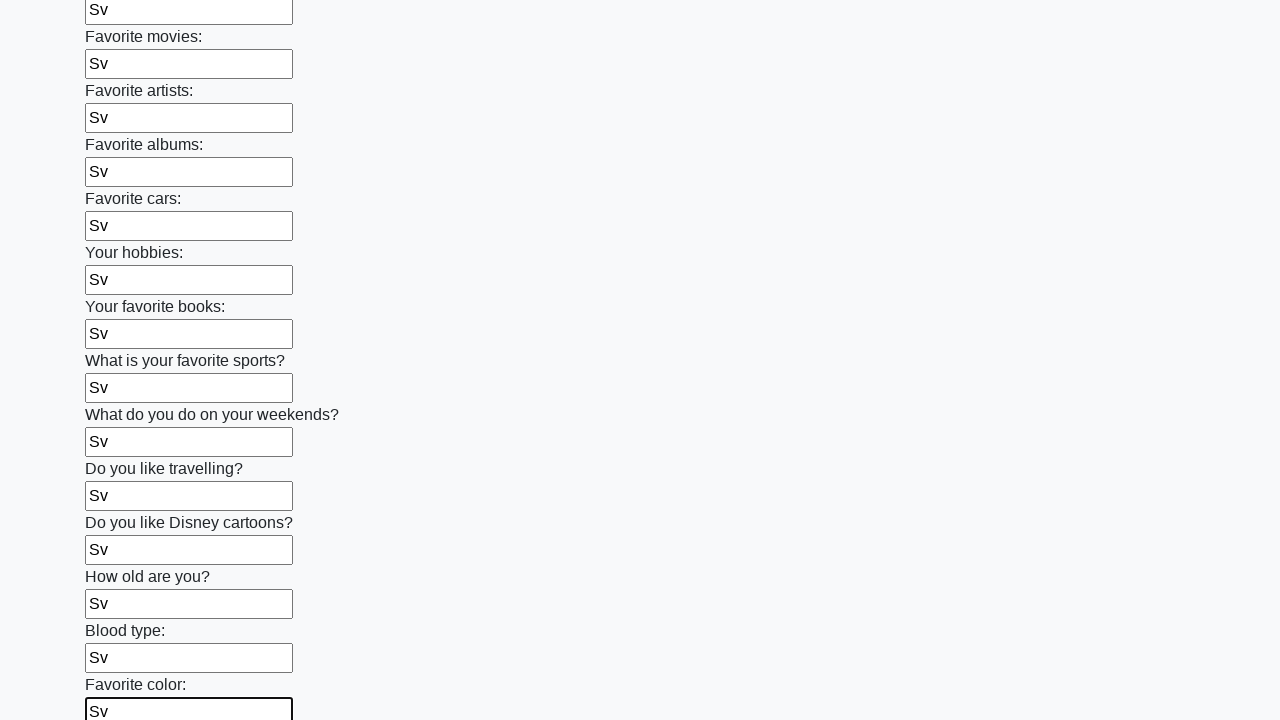

Filled input field with 'Sv' on input >> nth=20
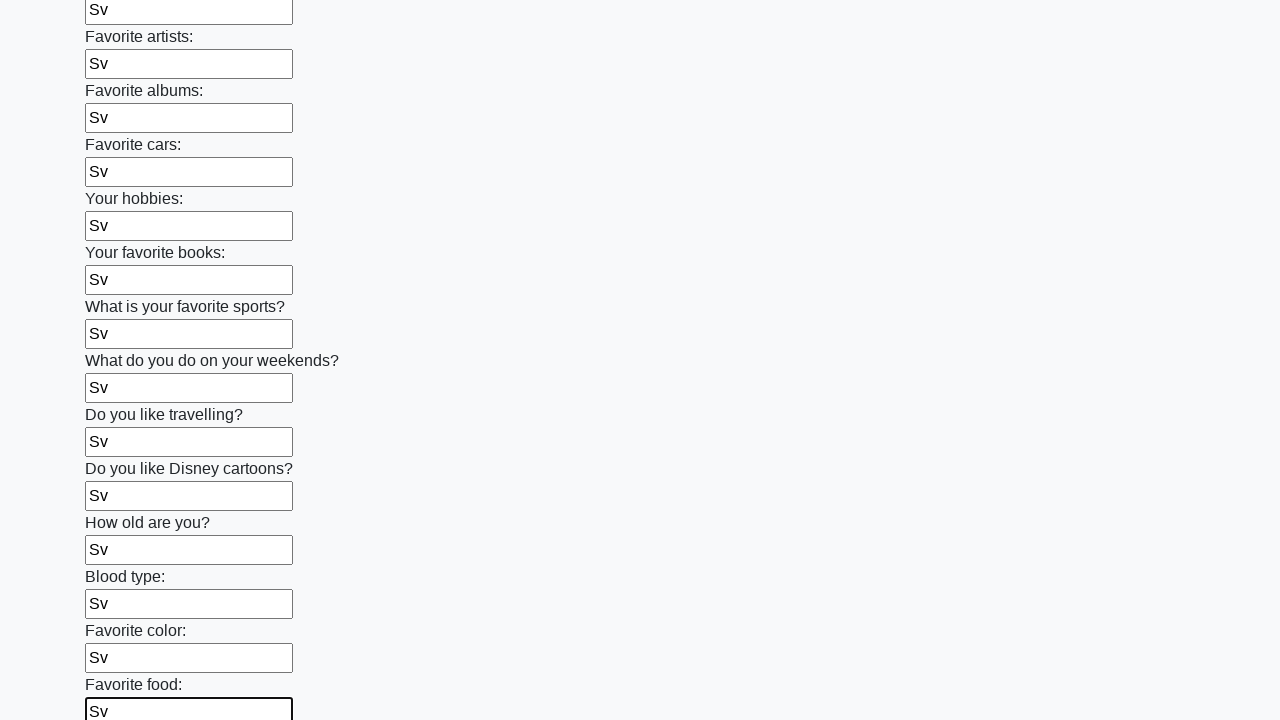

Filled input field with 'Sv' on input >> nth=21
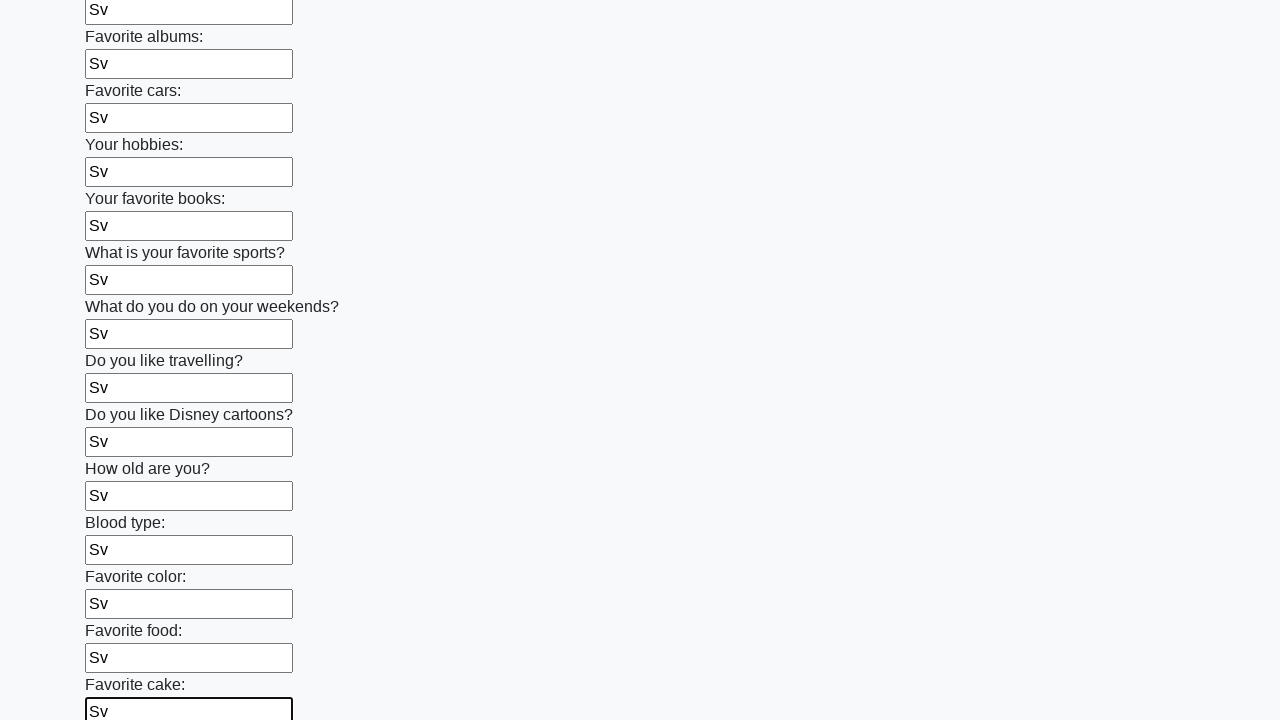

Filled input field with 'Sv' on input >> nth=22
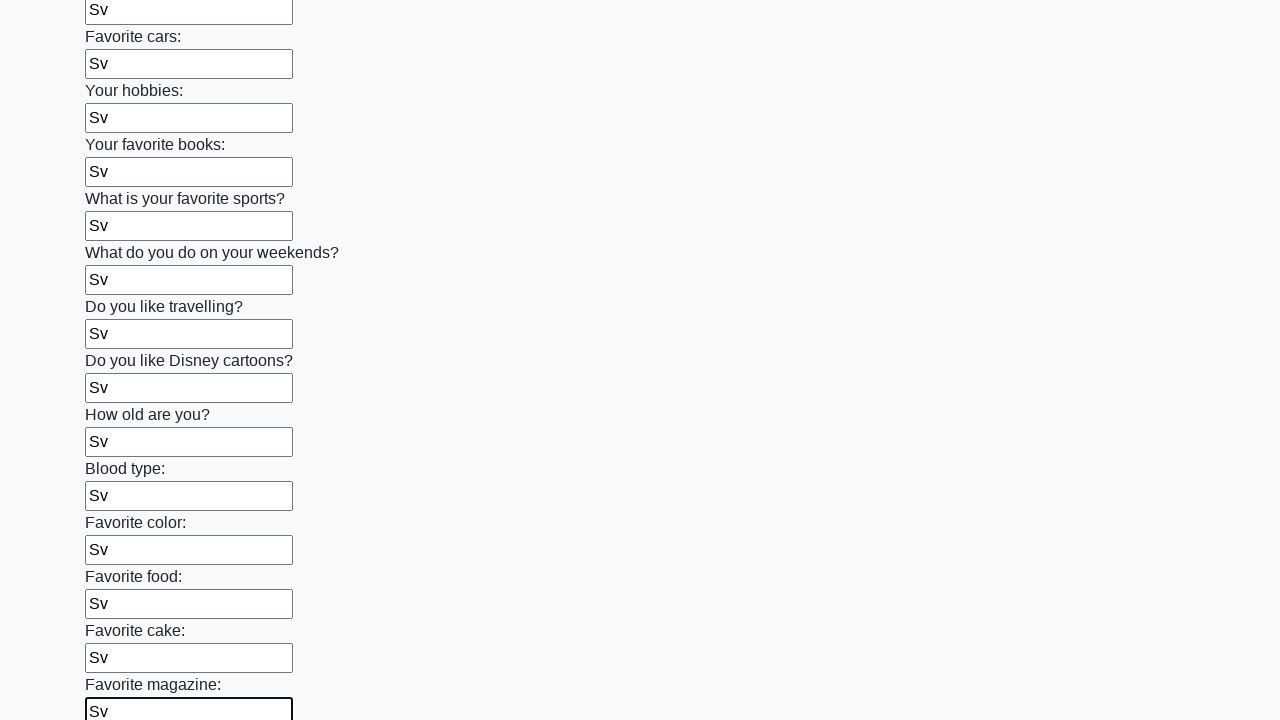

Filled input field with 'Sv' on input >> nth=23
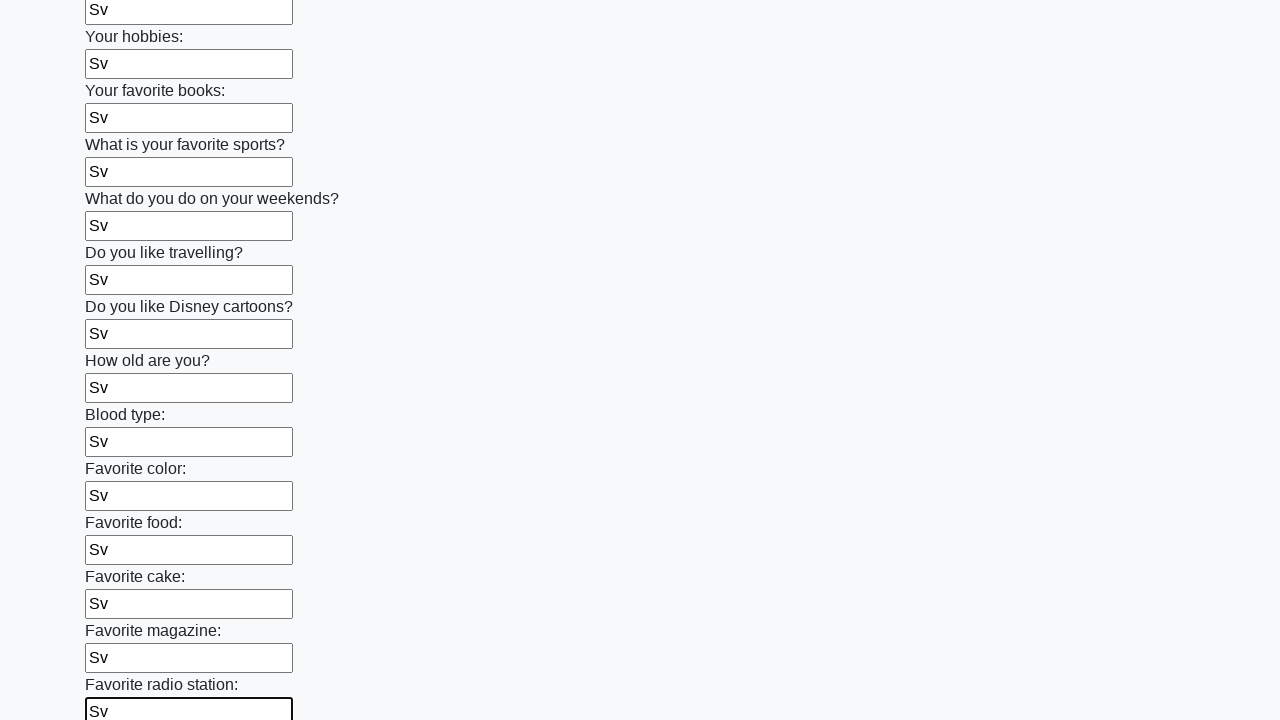

Filled input field with 'Sv' on input >> nth=24
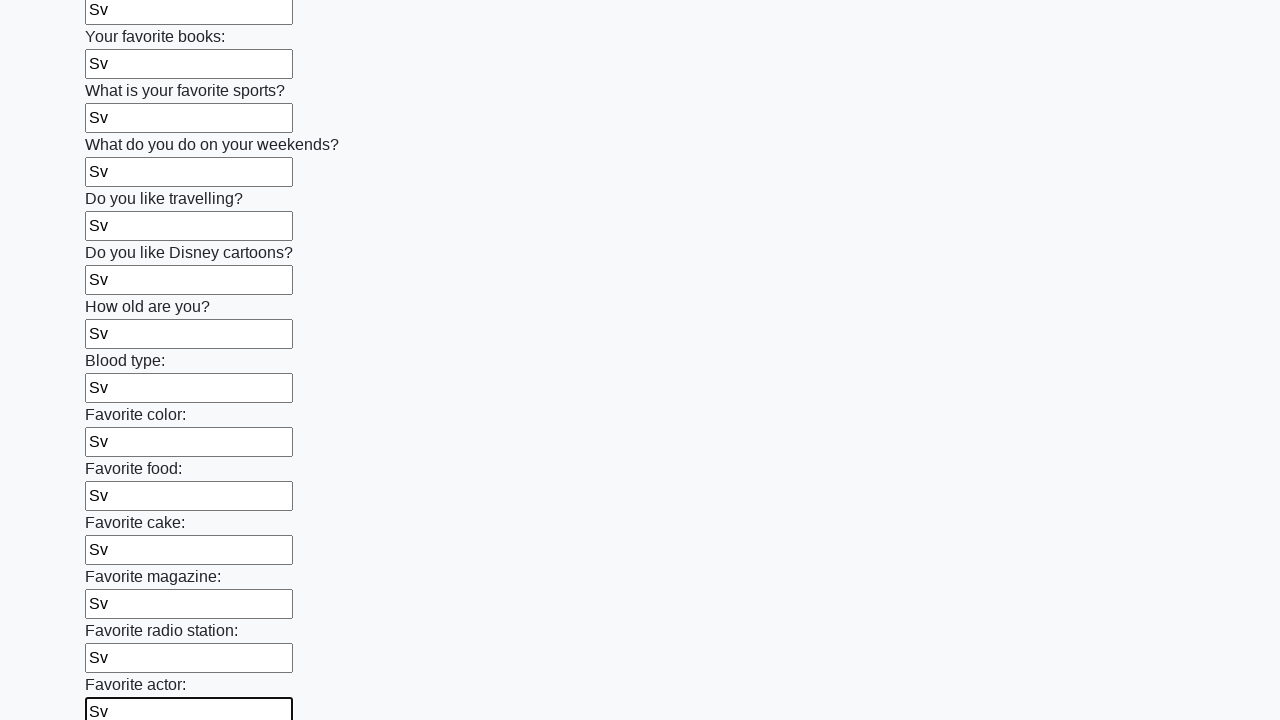

Filled input field with 'Sv' on input >> nth=25
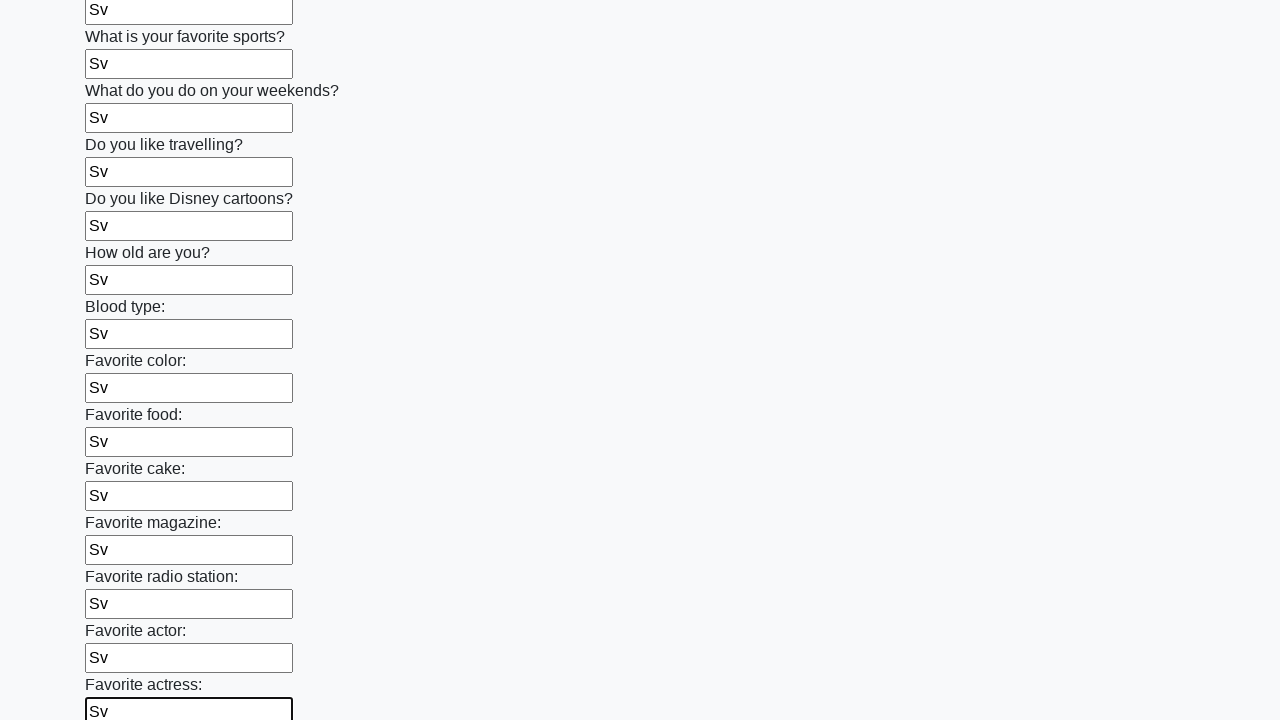

Filled input field with 'Sv' on input >> nth=26
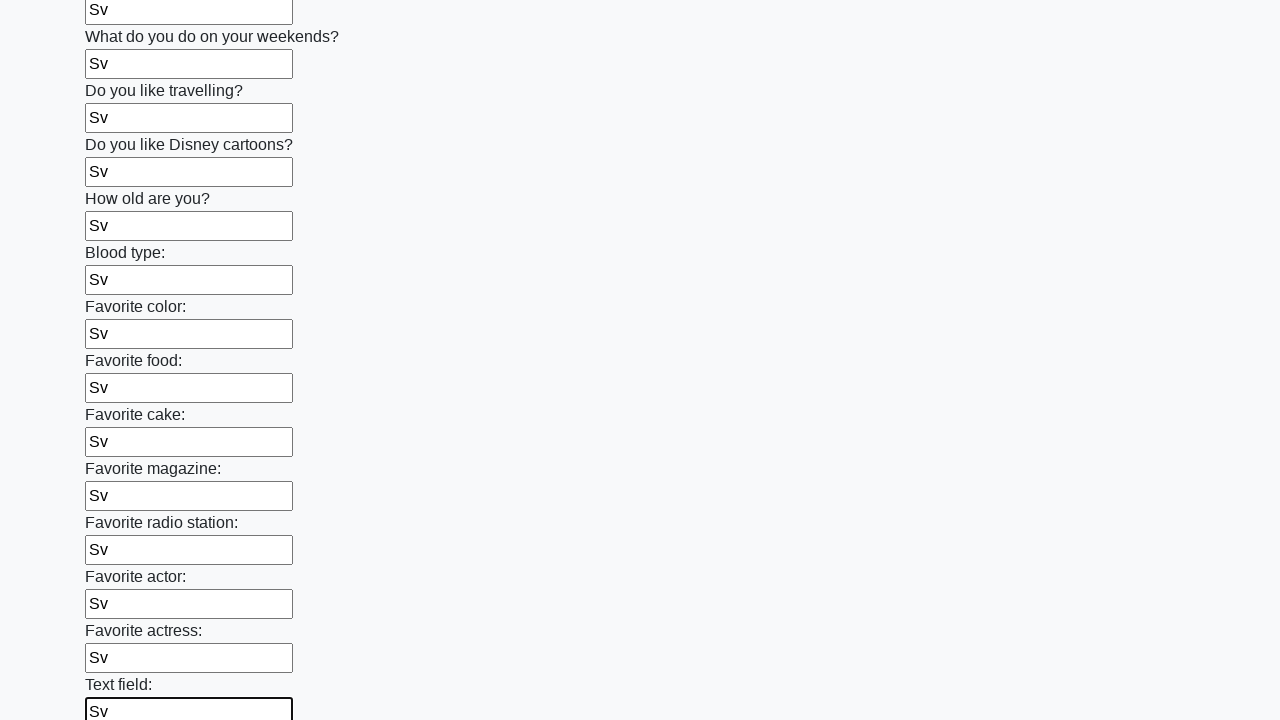

Filled input field with 'Sv' on input >> nth=27
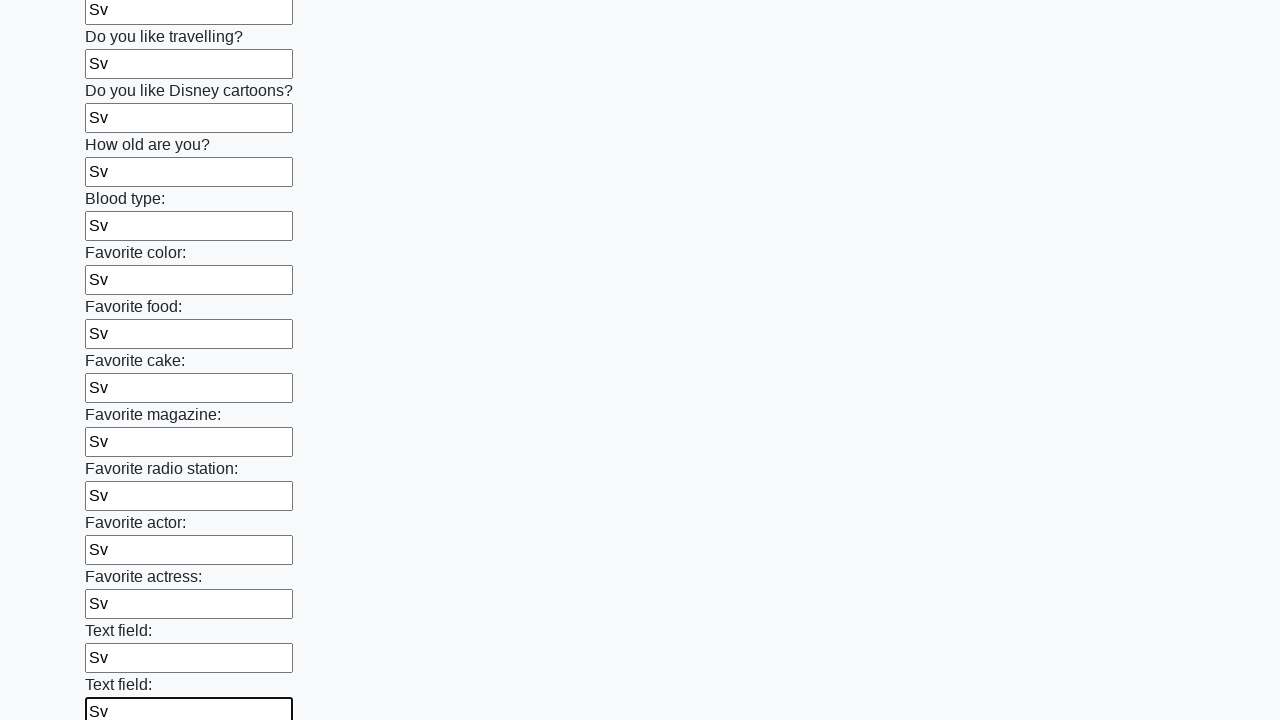

Filled input field with 'Sv' on input >> nth=28
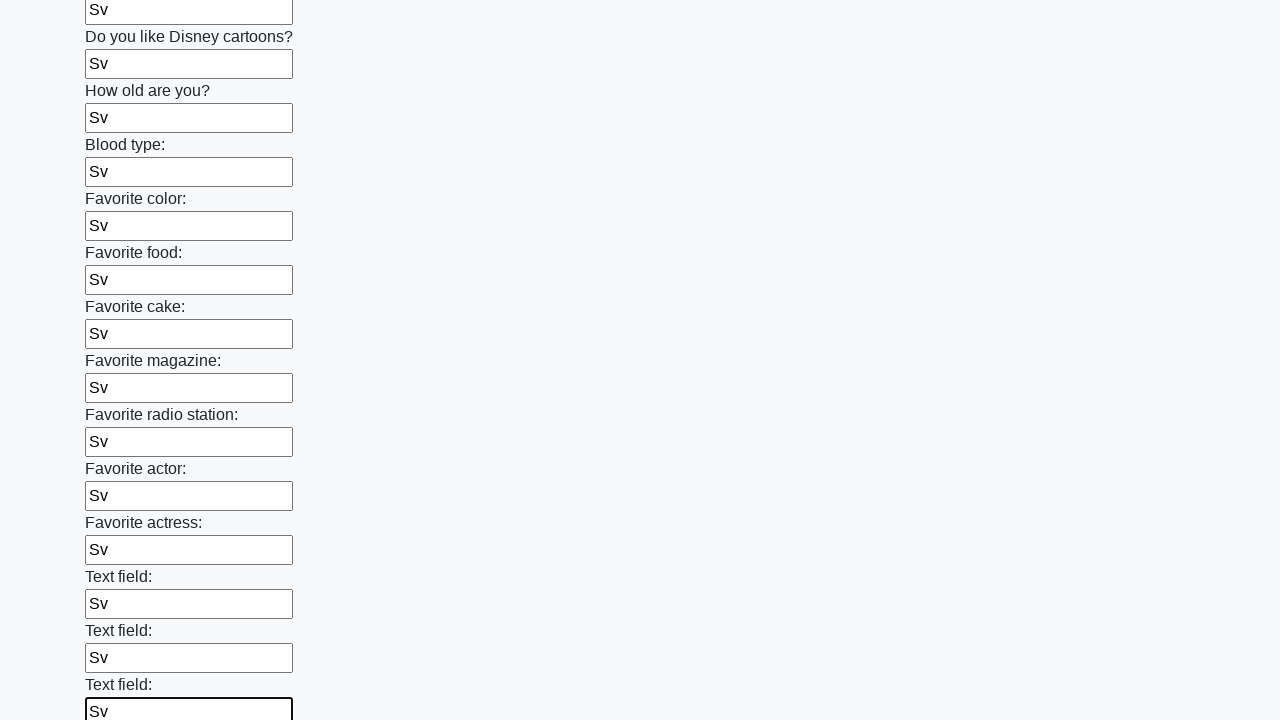

Filled input field with 'Sv' on input >> nth=29
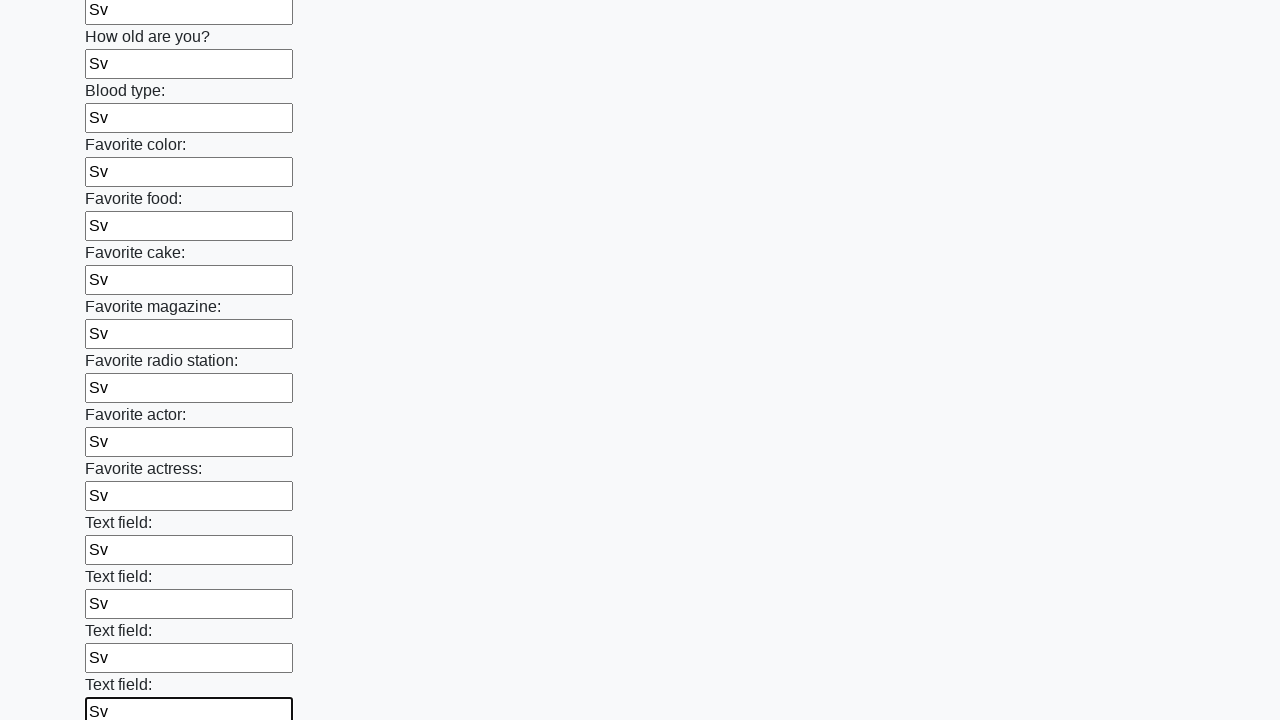

Filled input field with 'Sv' on input >> nth=30
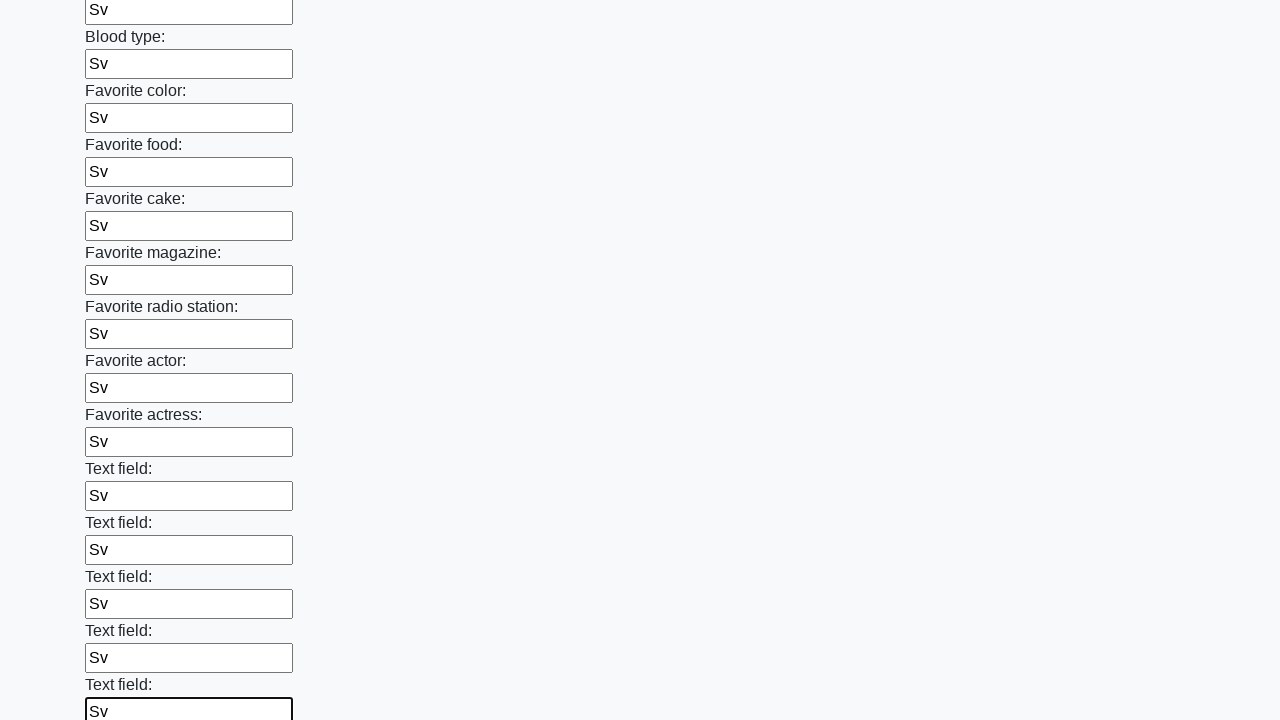

Filled input field with 'Sv' on input >> nth=31
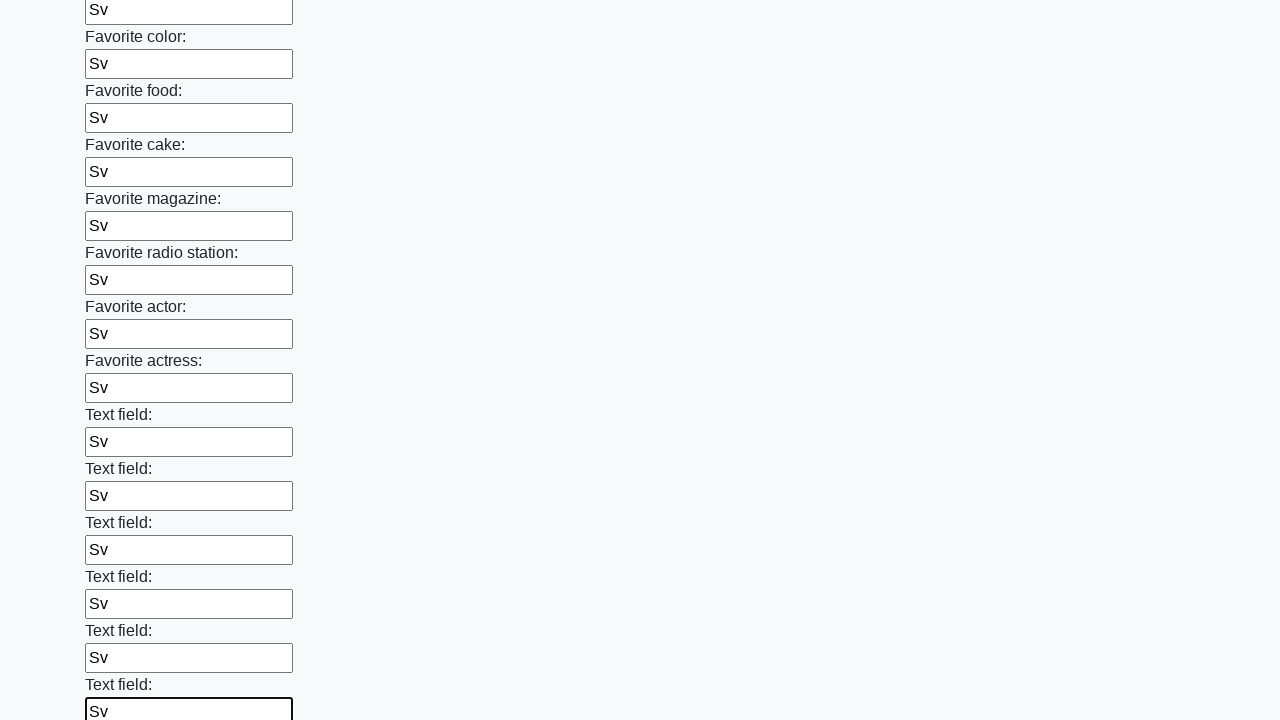

Filled input field with 'Sv' on input >> nth=32
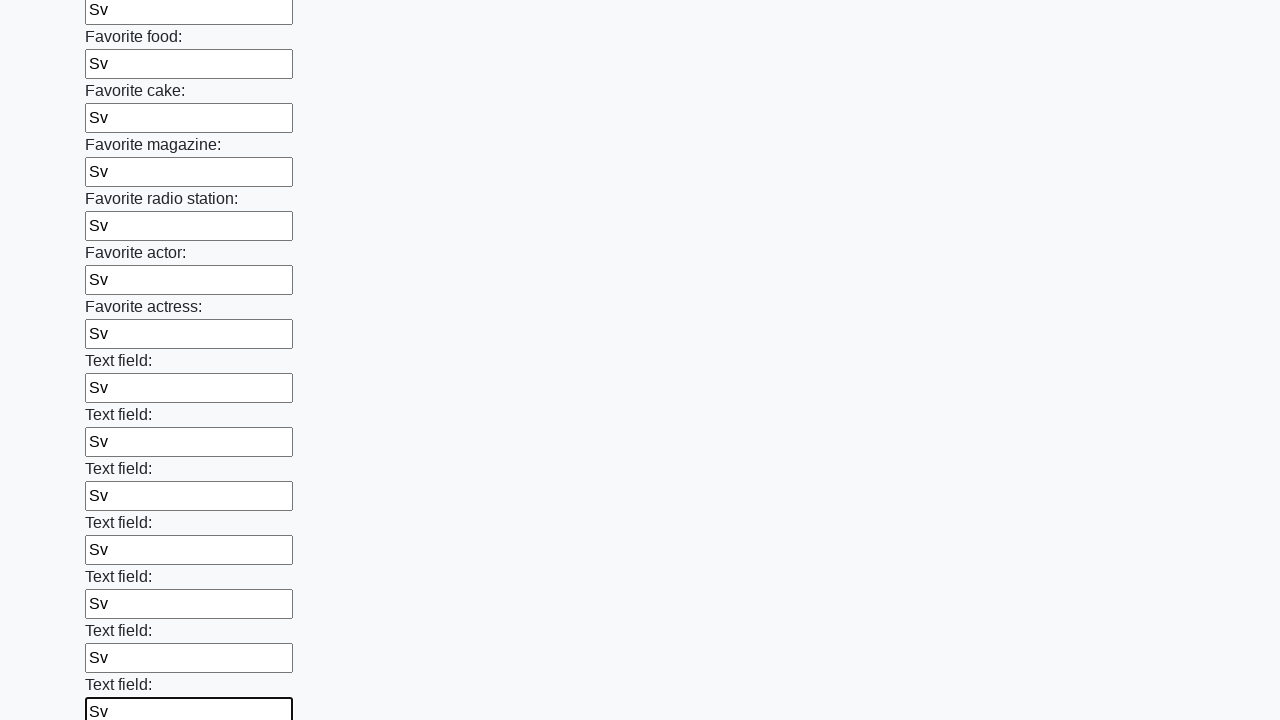

Filled input field with 'Sv' on input >> nth=33
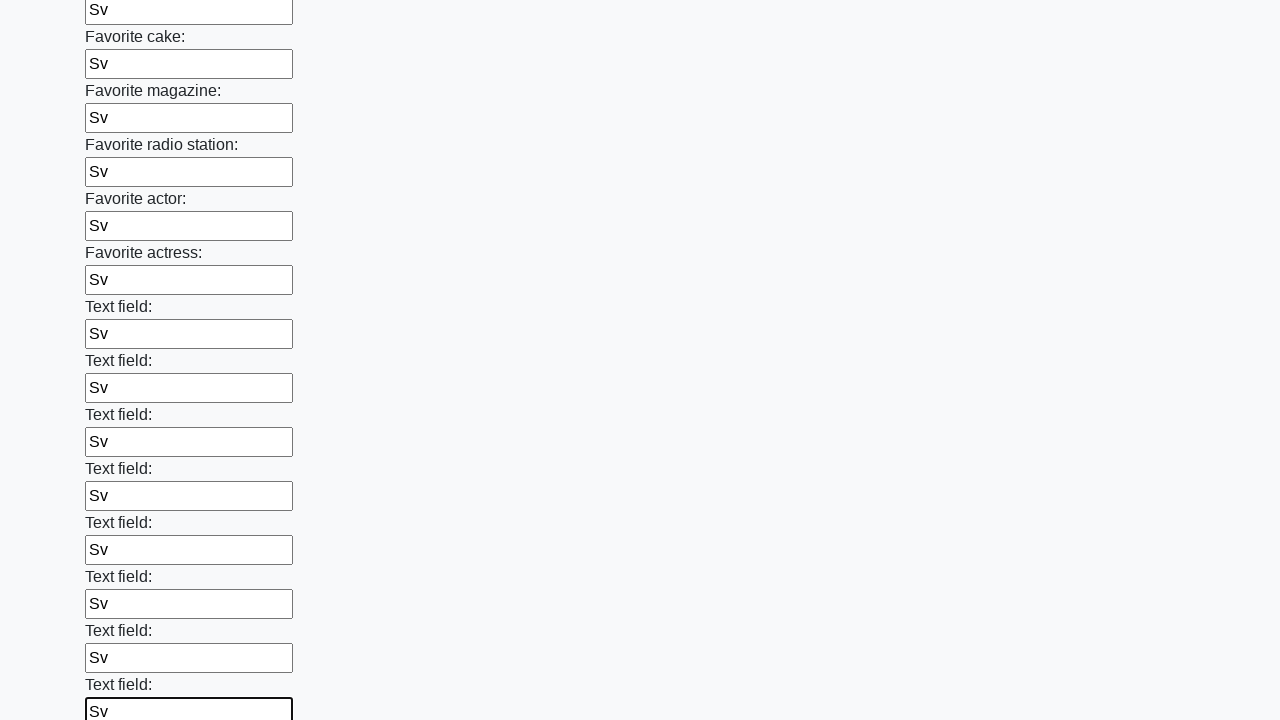

Filled input field with 'Sv' on input >> nth=34
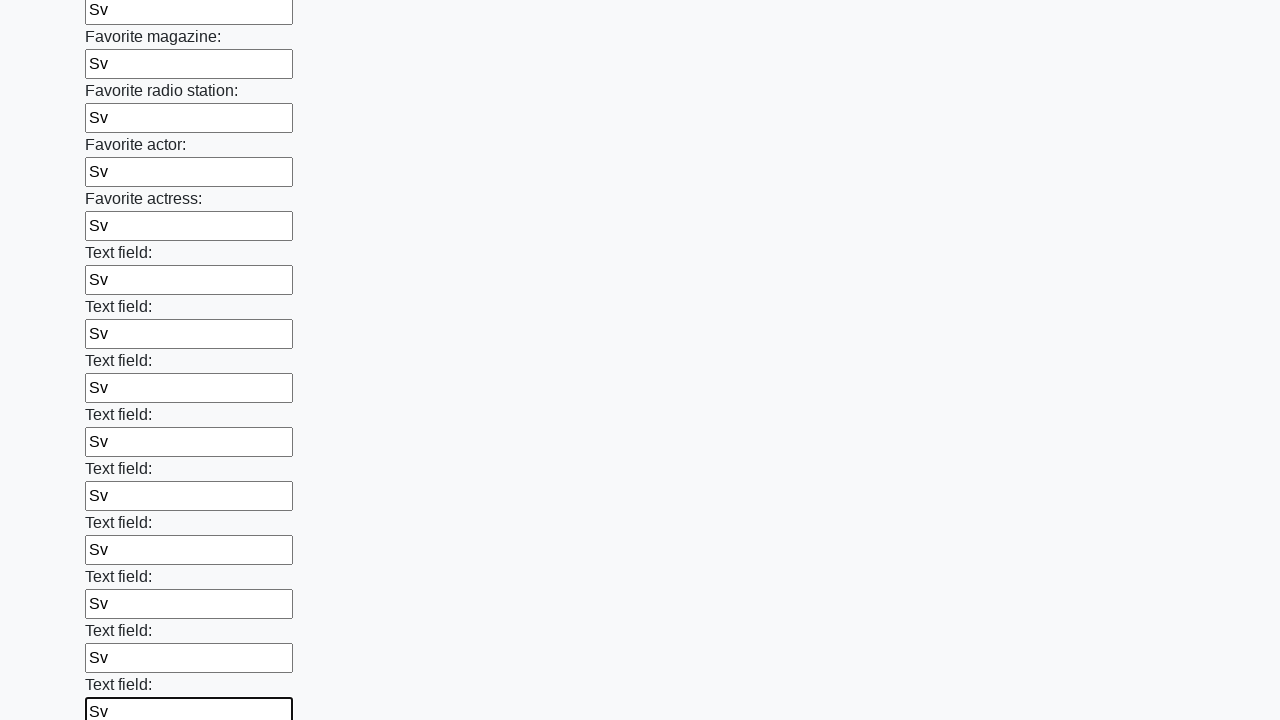

Filled input field with 'Sv' on input >> nth=35
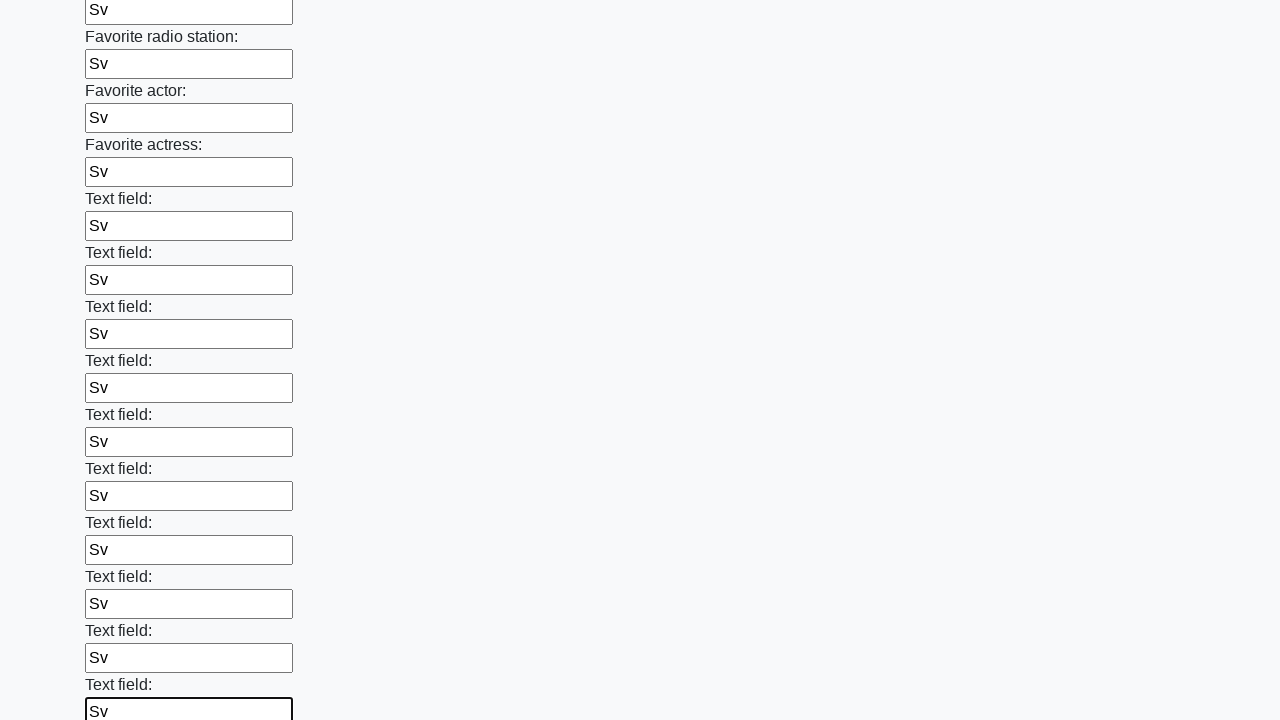

Filled input field with 'Sv' on input >> nth=36
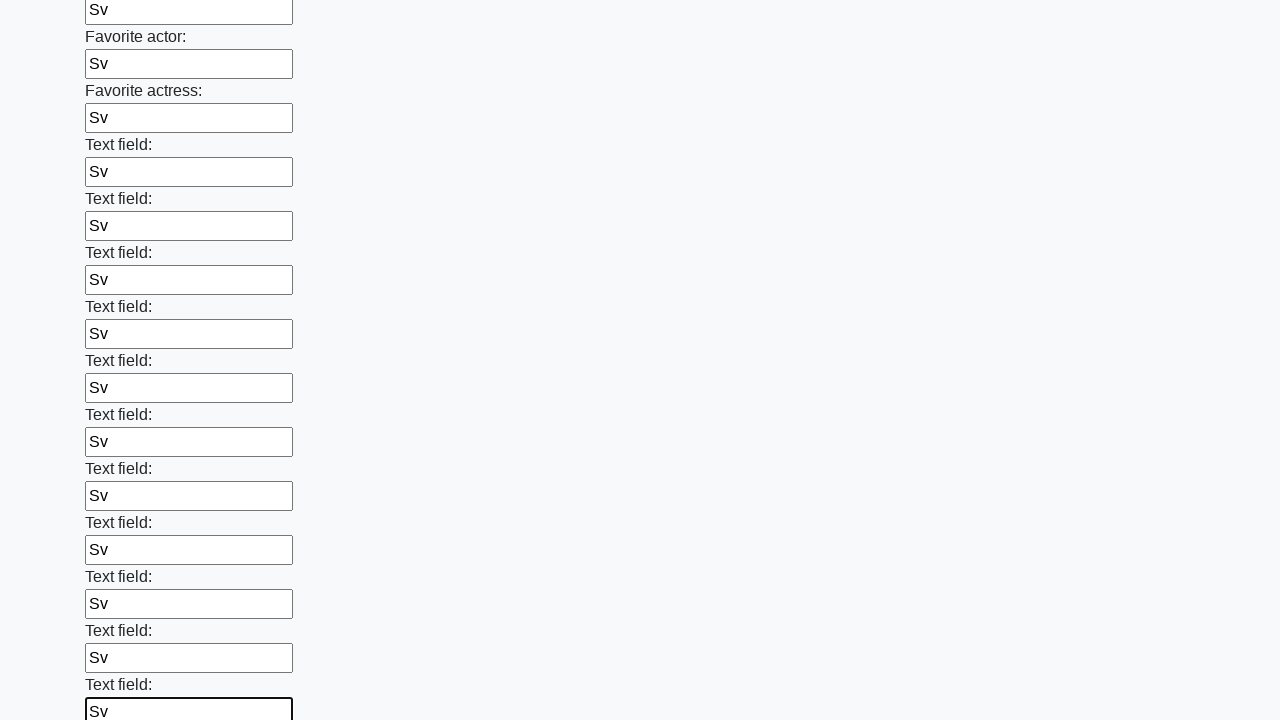

Filled input field with 'Sv' on input >> nth=37
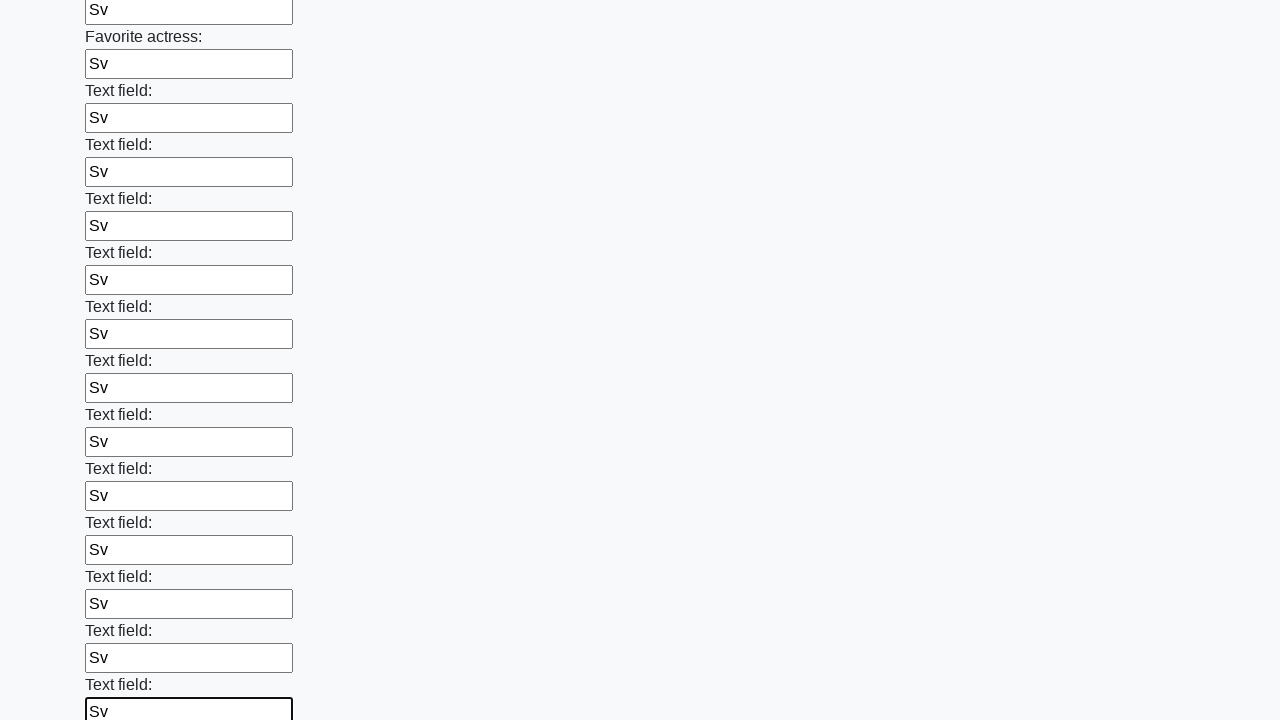

Filled input field with 'Sv' on input >> nth=38
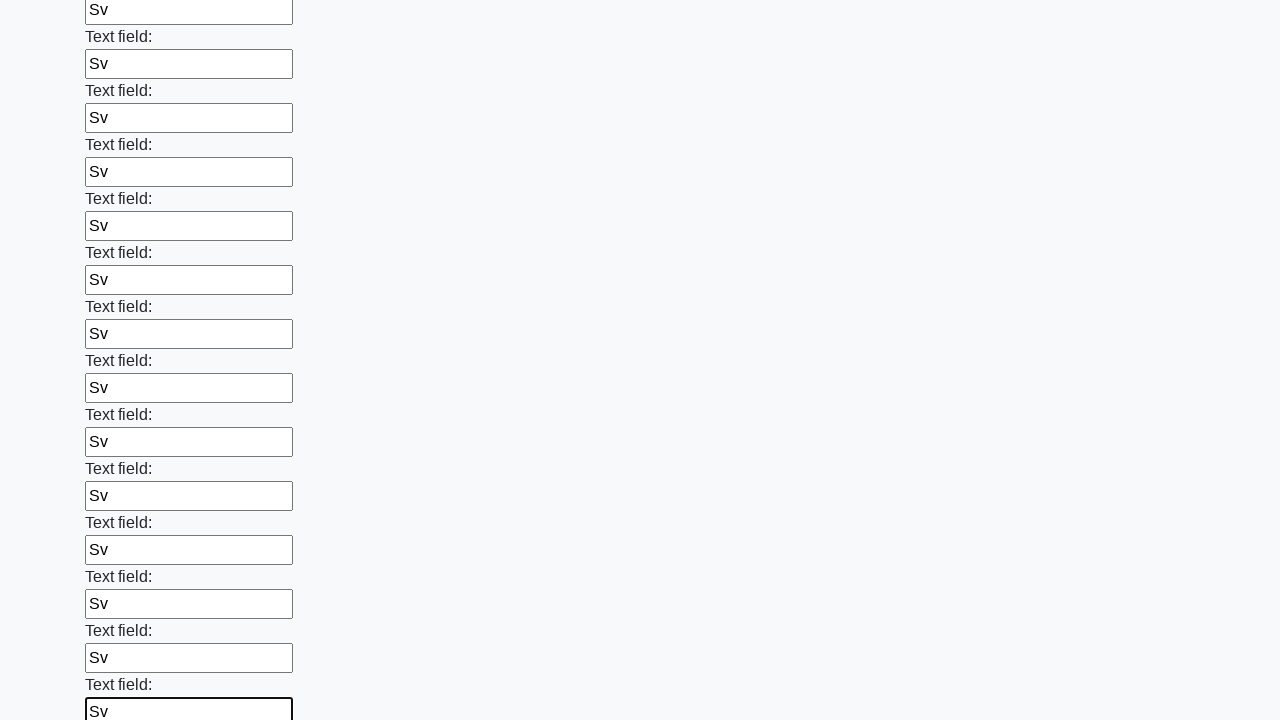

Filled input field with 'Sv' on input >> nth=39
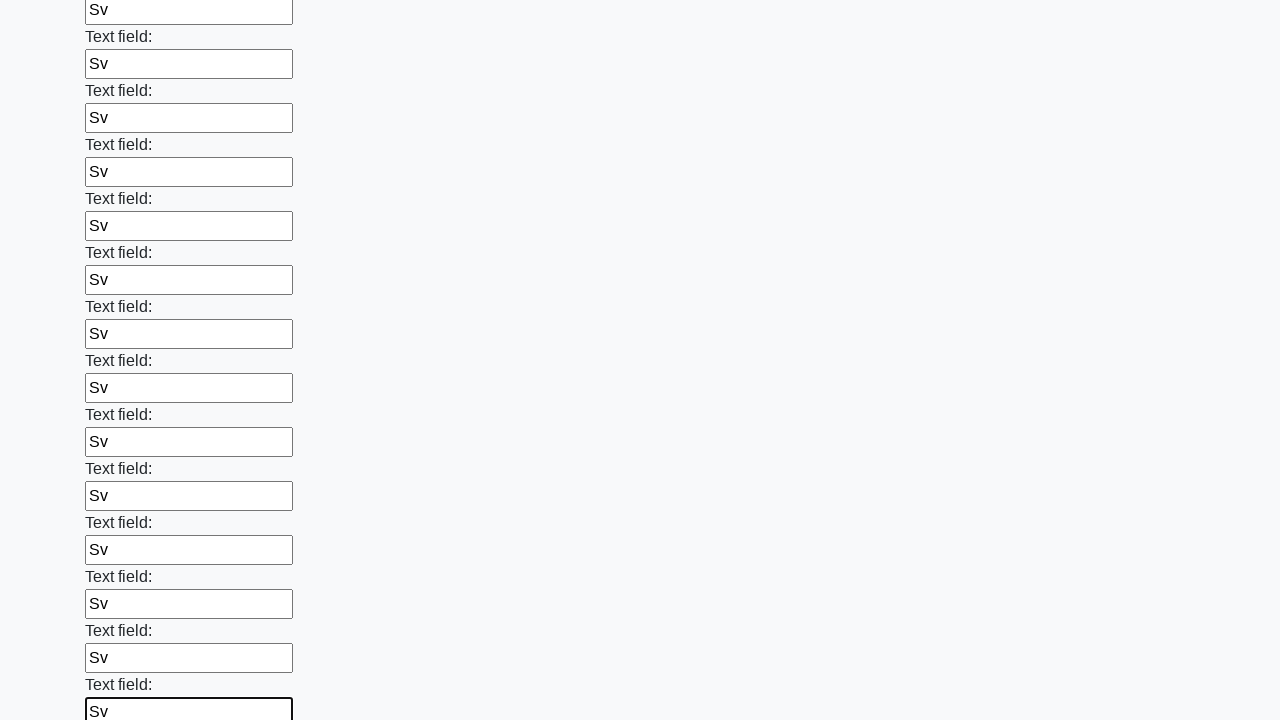

Filled input field with 'Sv' on input >> nth=40
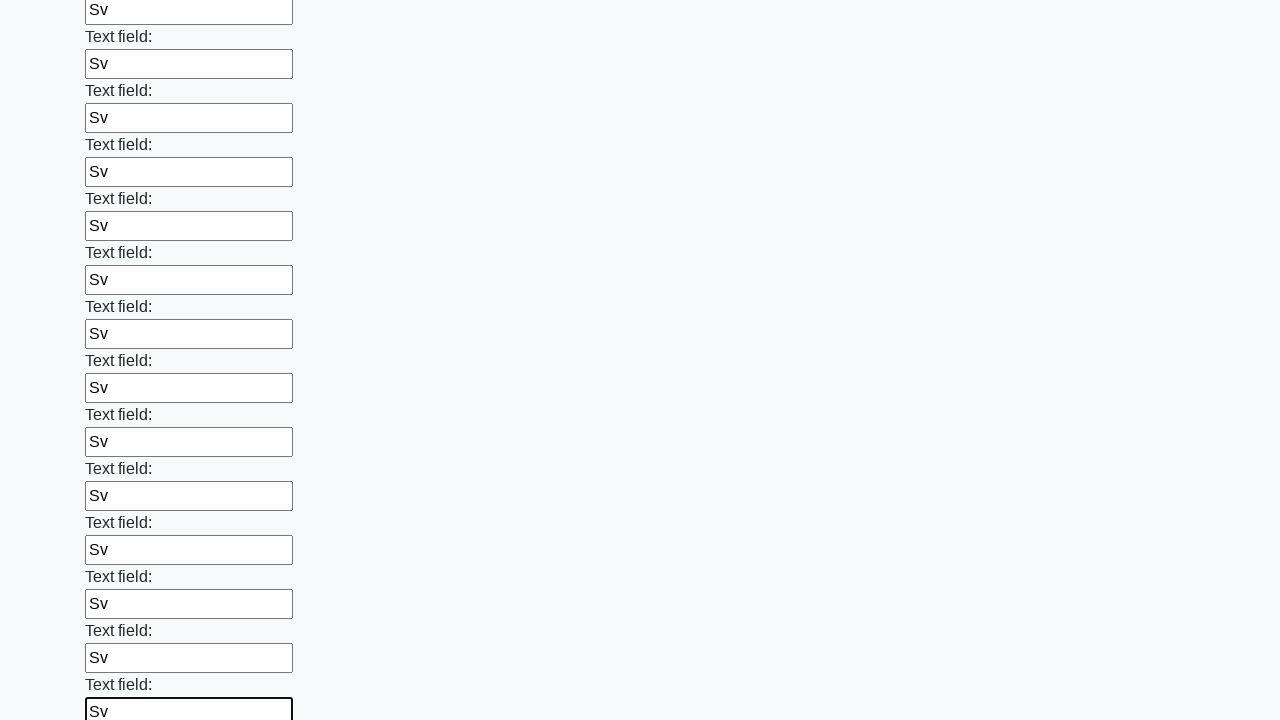

Filled input field with 'Sv' on input >> nth=41
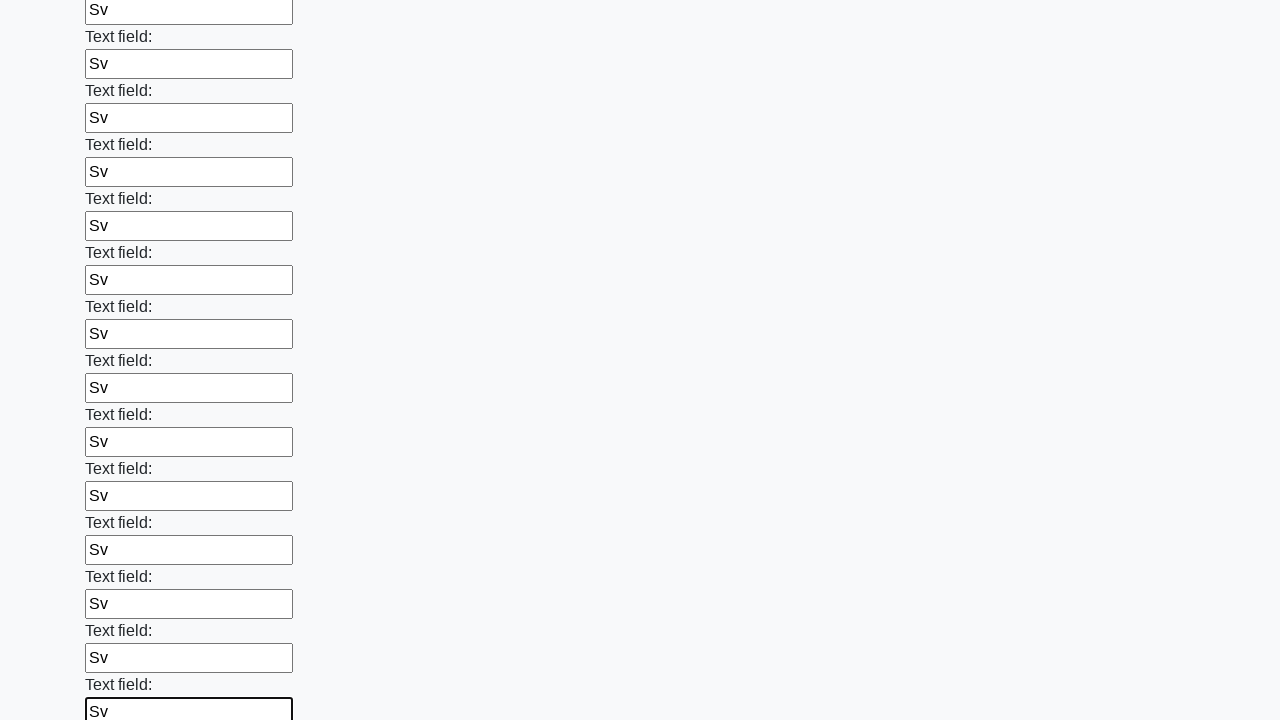

Filled input field with 'Sv' on input >> nth=42
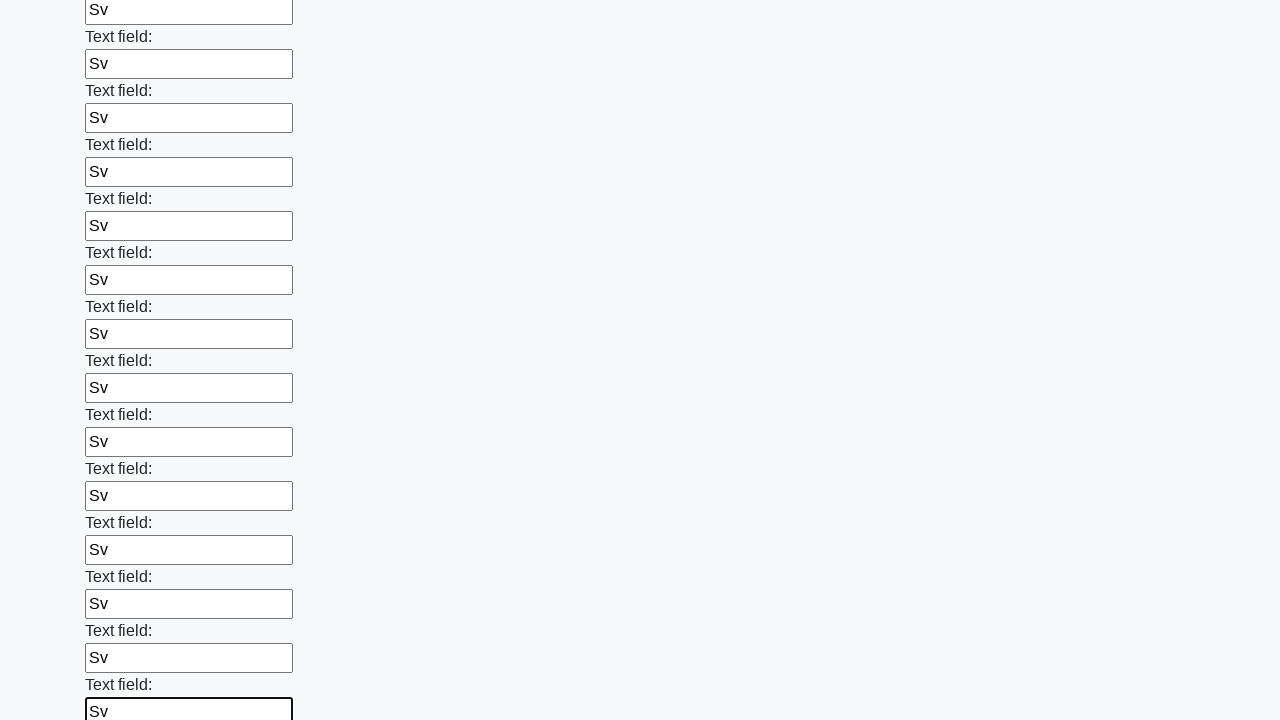

Filled input field with 'Sv' on input >> nth=43
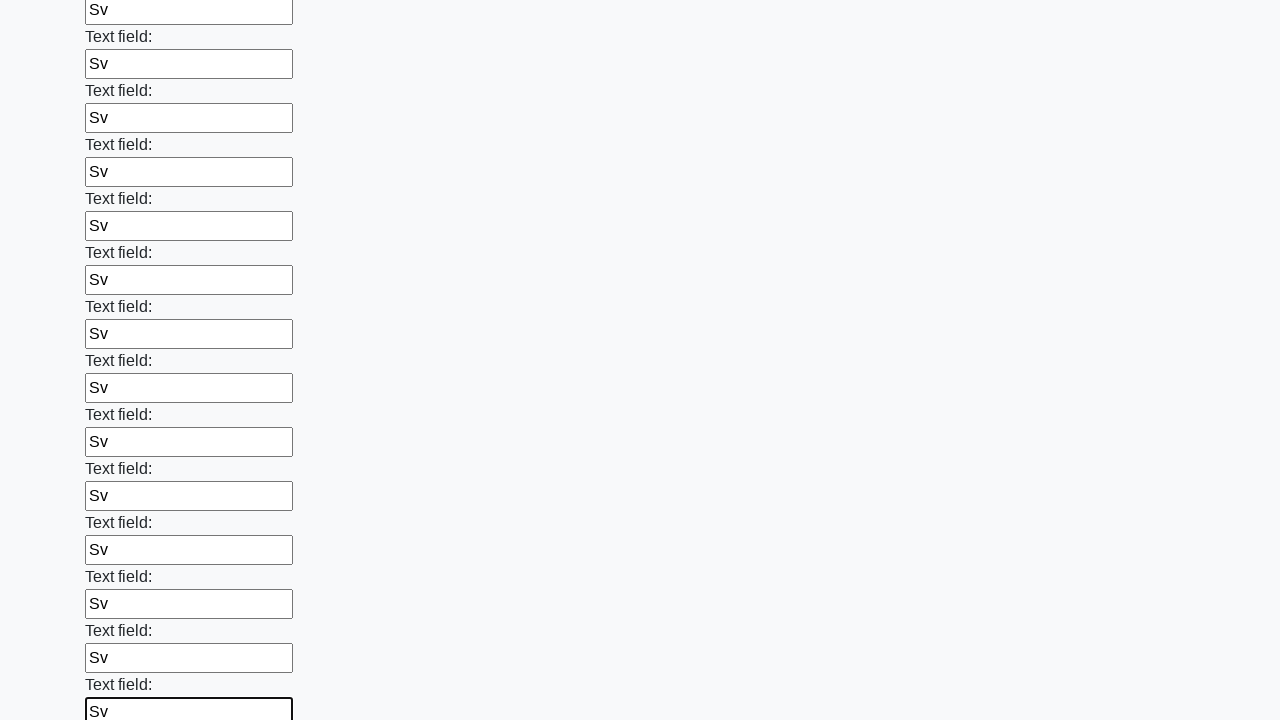

Filled input field with 'Sv' on input >> nth=44
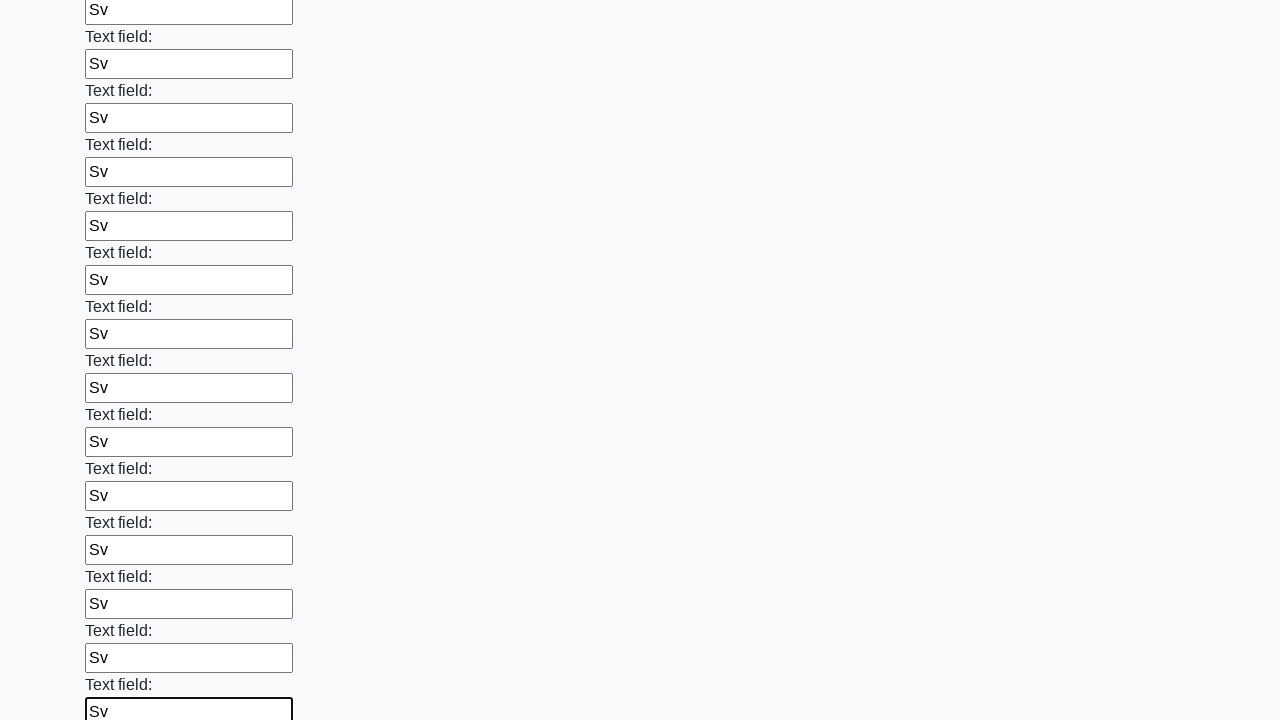

Filled input field with 'Sv' on input >> nth=45
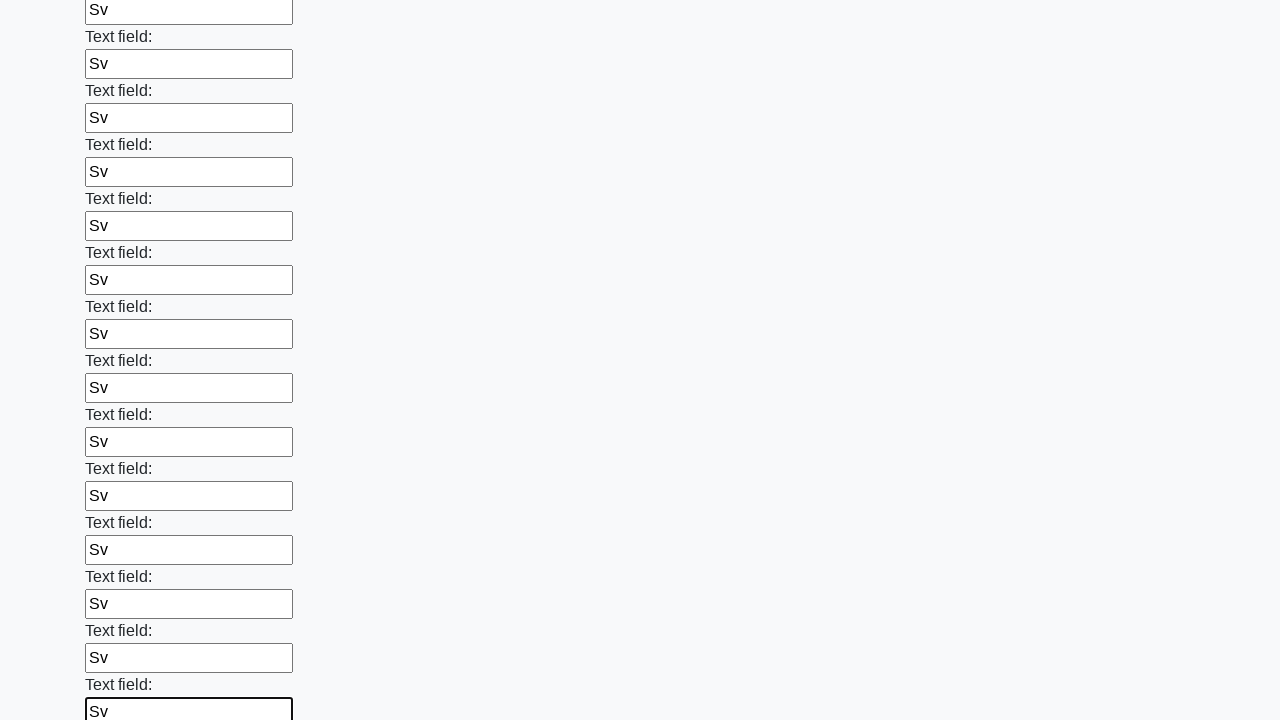

Filled input field with 'Sv' on input >> nth=46
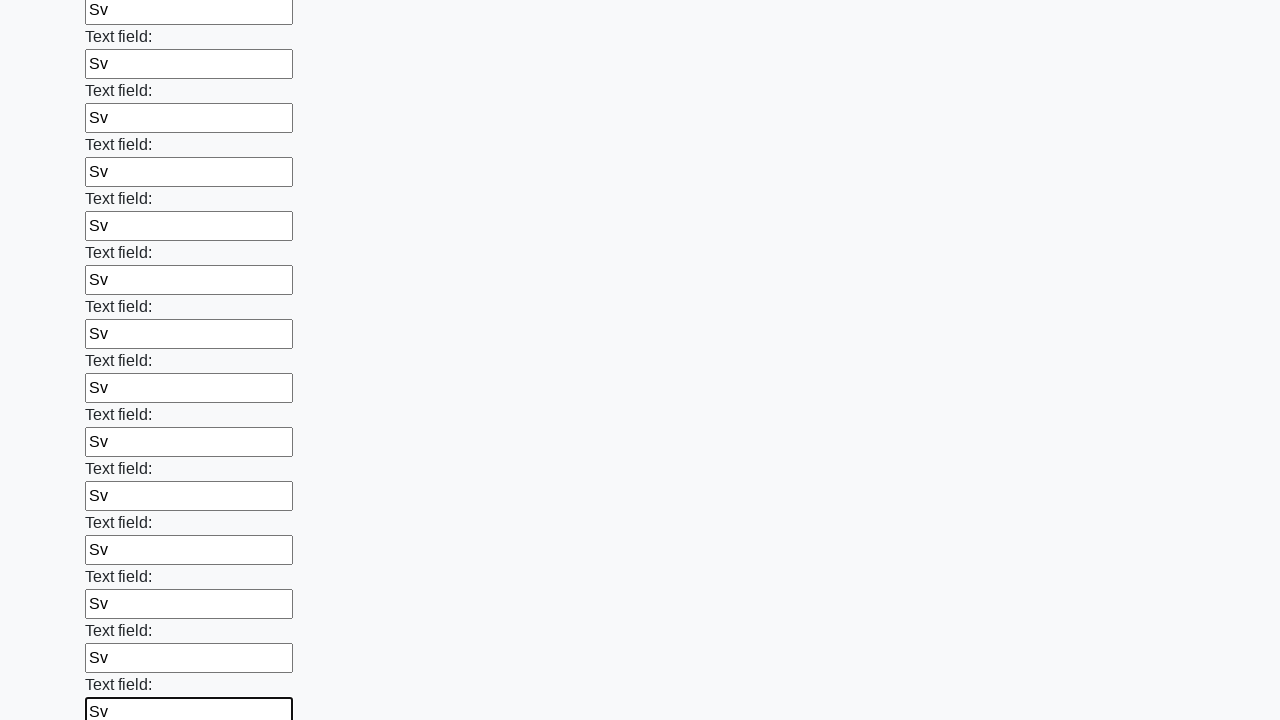

Filled input field with 'Sv' on input >> nth=47
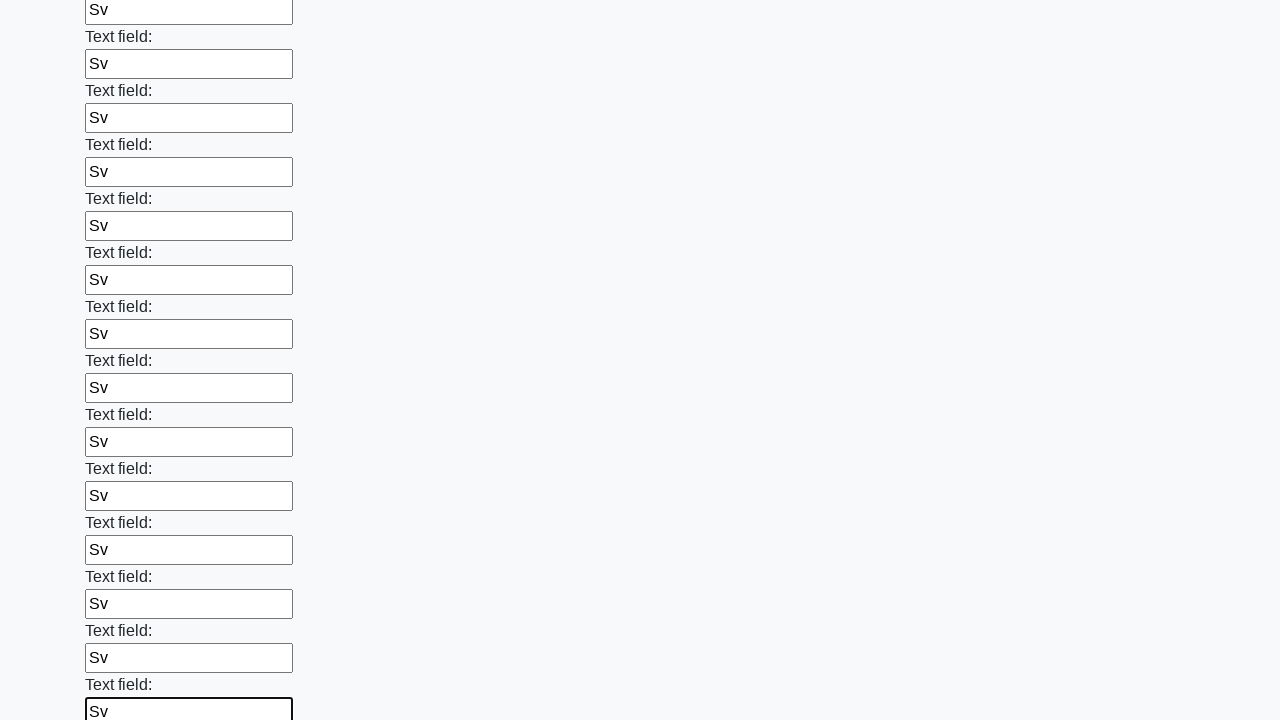

Filled input field with 'Sv' on input >> nth=48
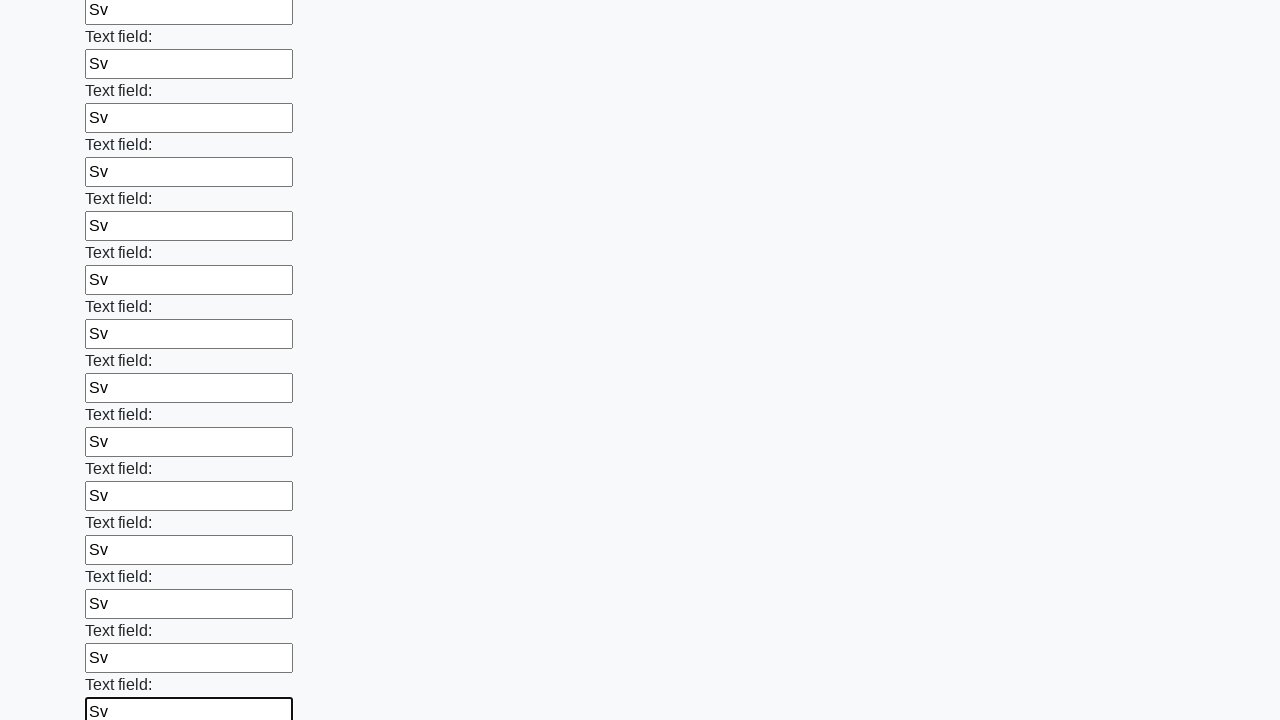

Filled input field with 'Sv' on input >> nth=49
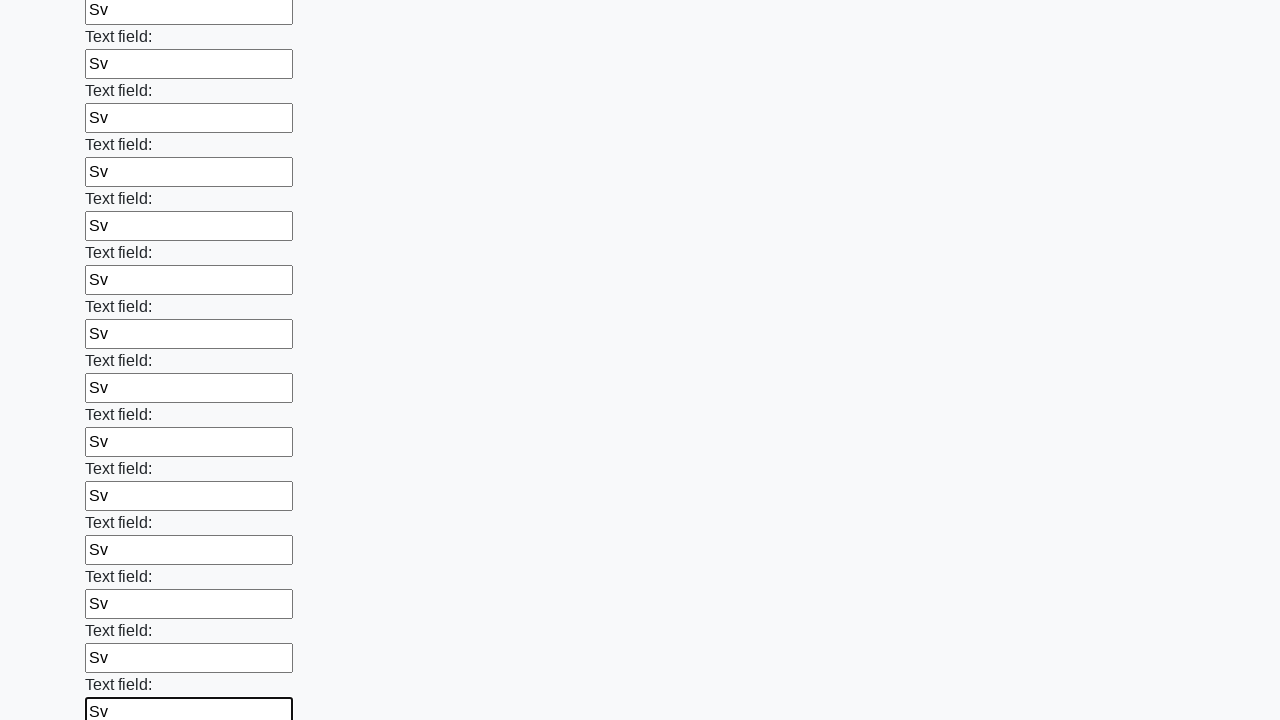

Filled input field with 'Sv' on input >> nth=50
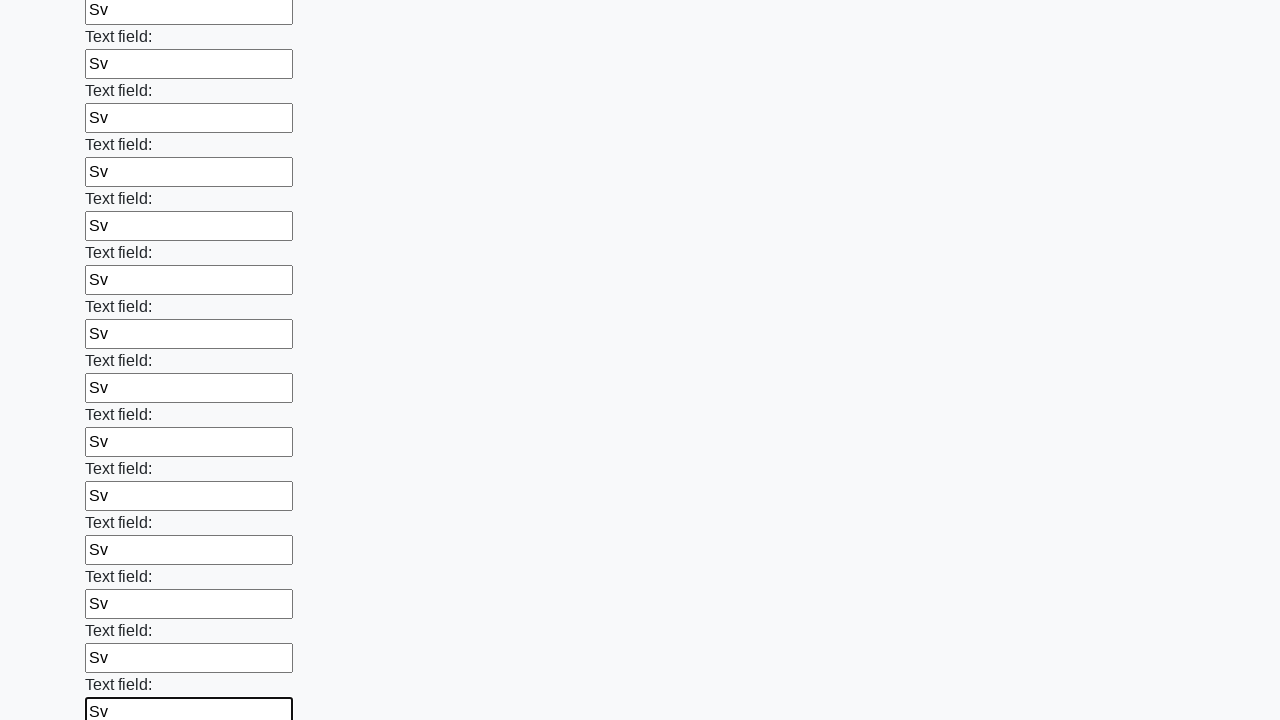

Filled input field with 'Sv' on input >> nth=51
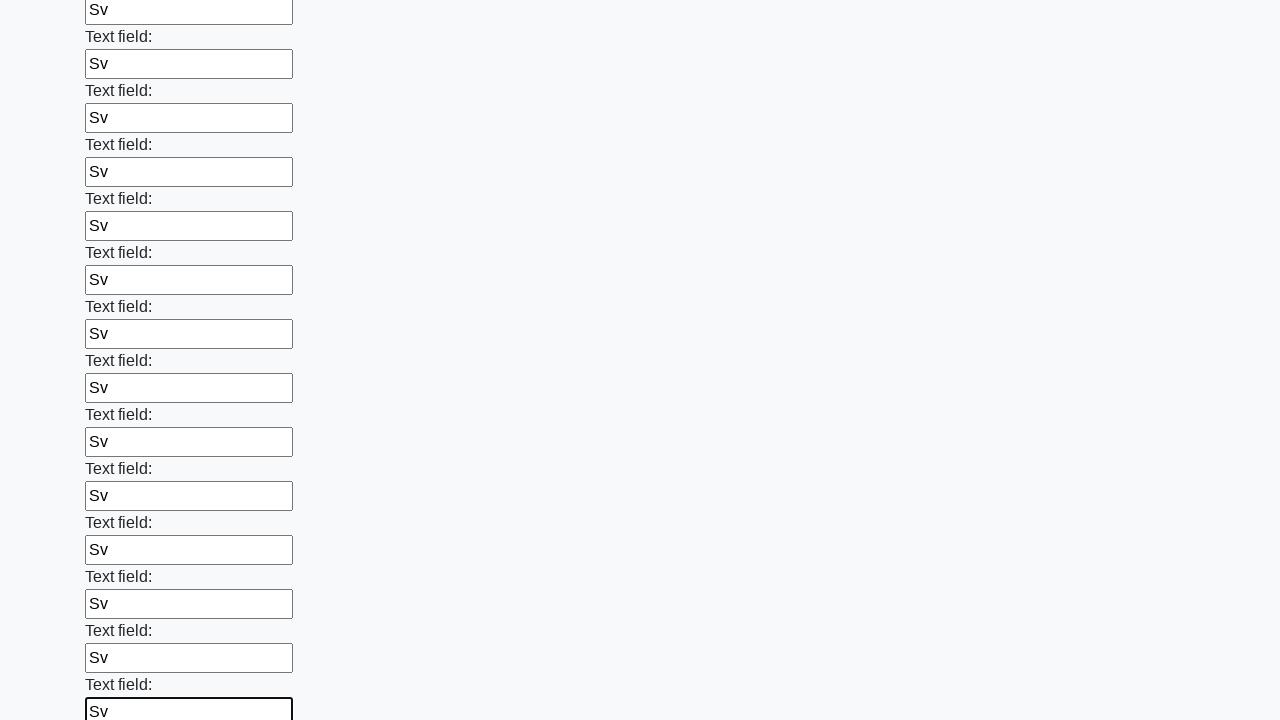

Filled input field with 'Sv' on input >> nth=52
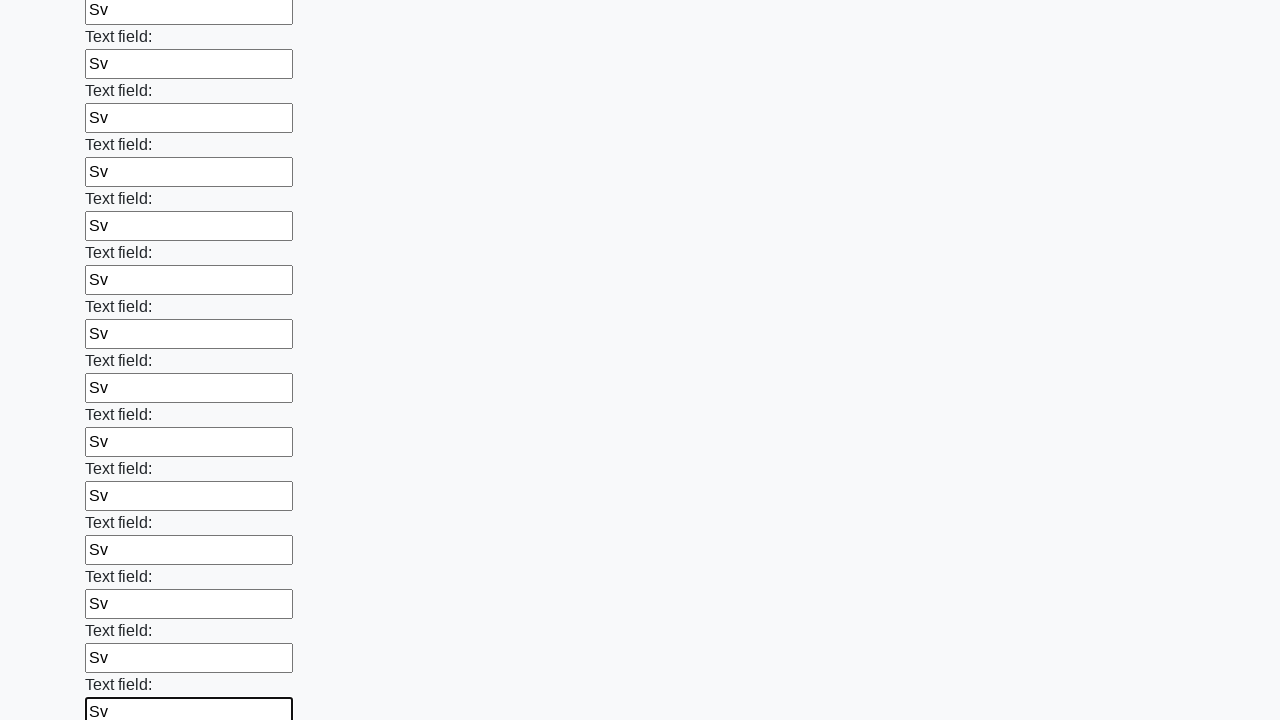

Filled input field with 'Sv' on input >> nth=53
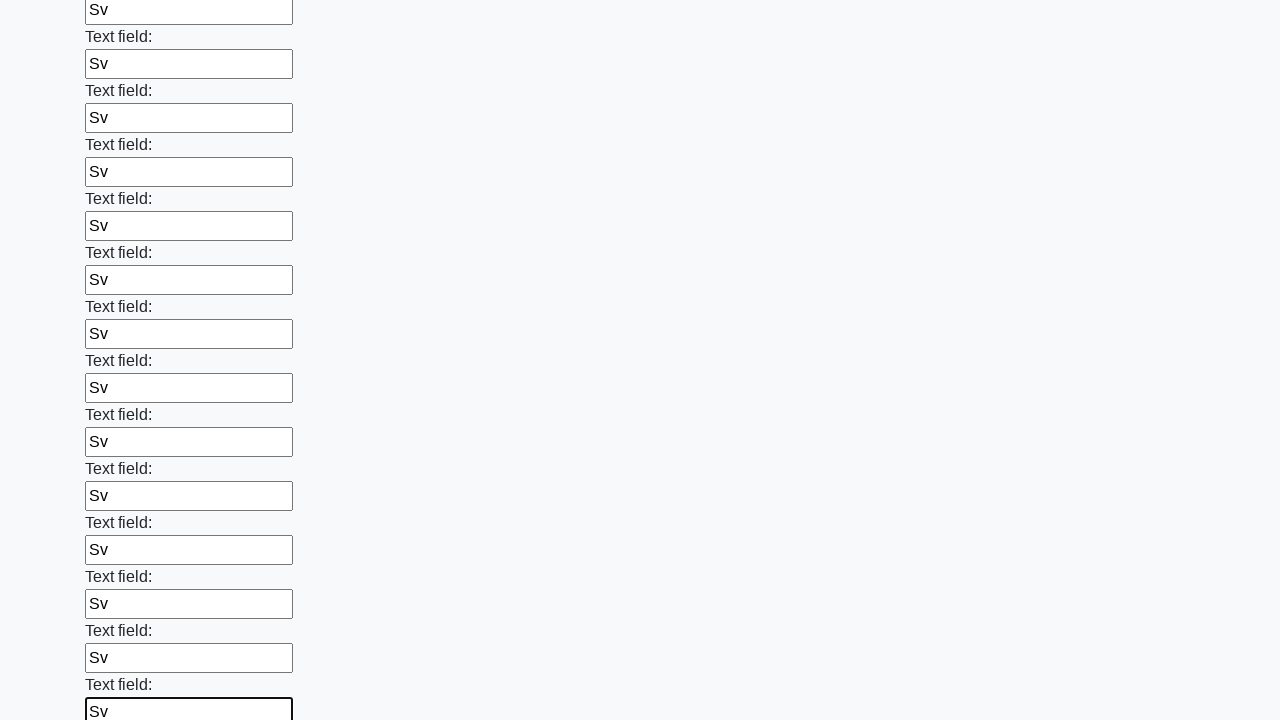

Filled input field with 'Sv' on input >> nth=54
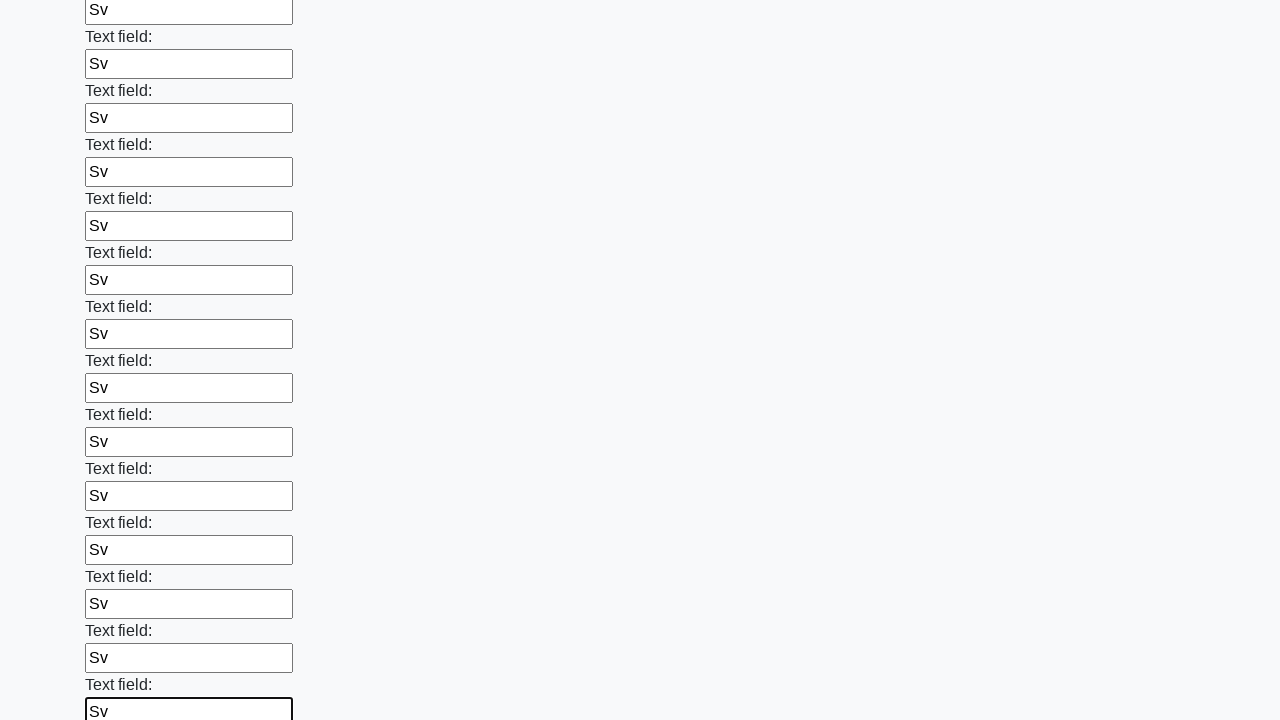

Filled input field with 'Sv' on input >> nth=55
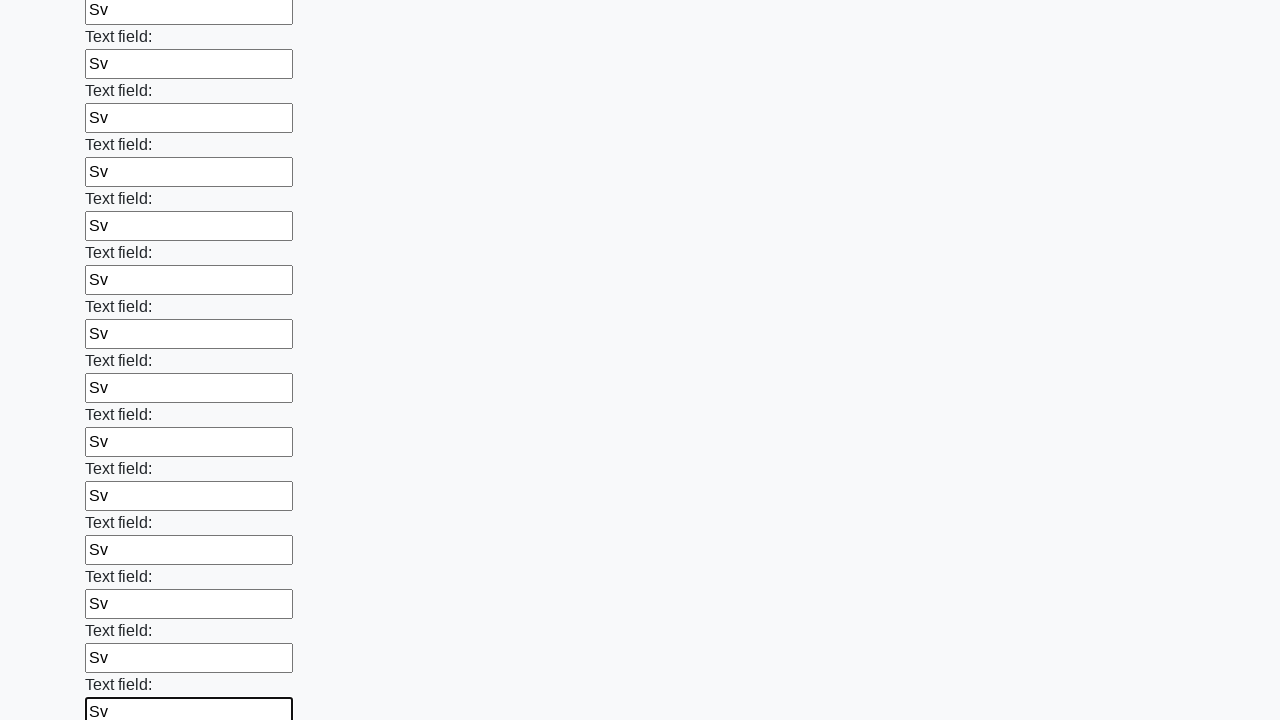

Filled input field with 'Sv' on input >> nth=56
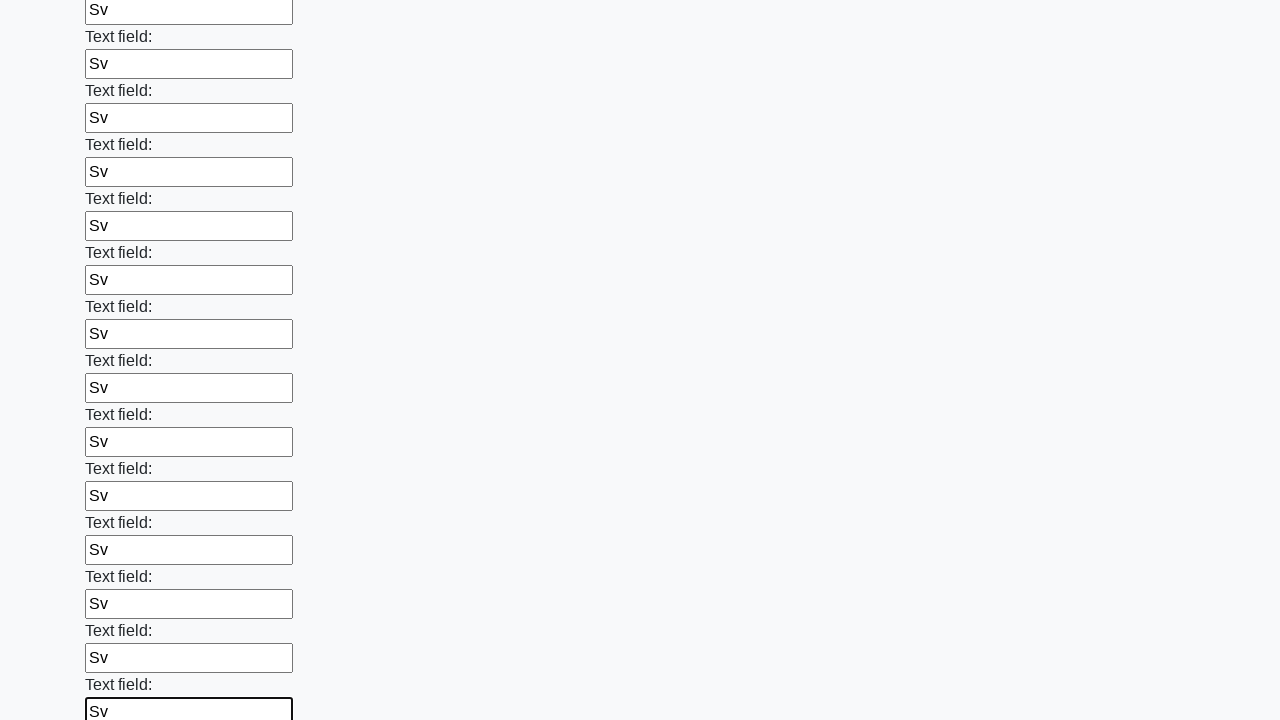

Filled input field with 'Sv' on input >> nth=57
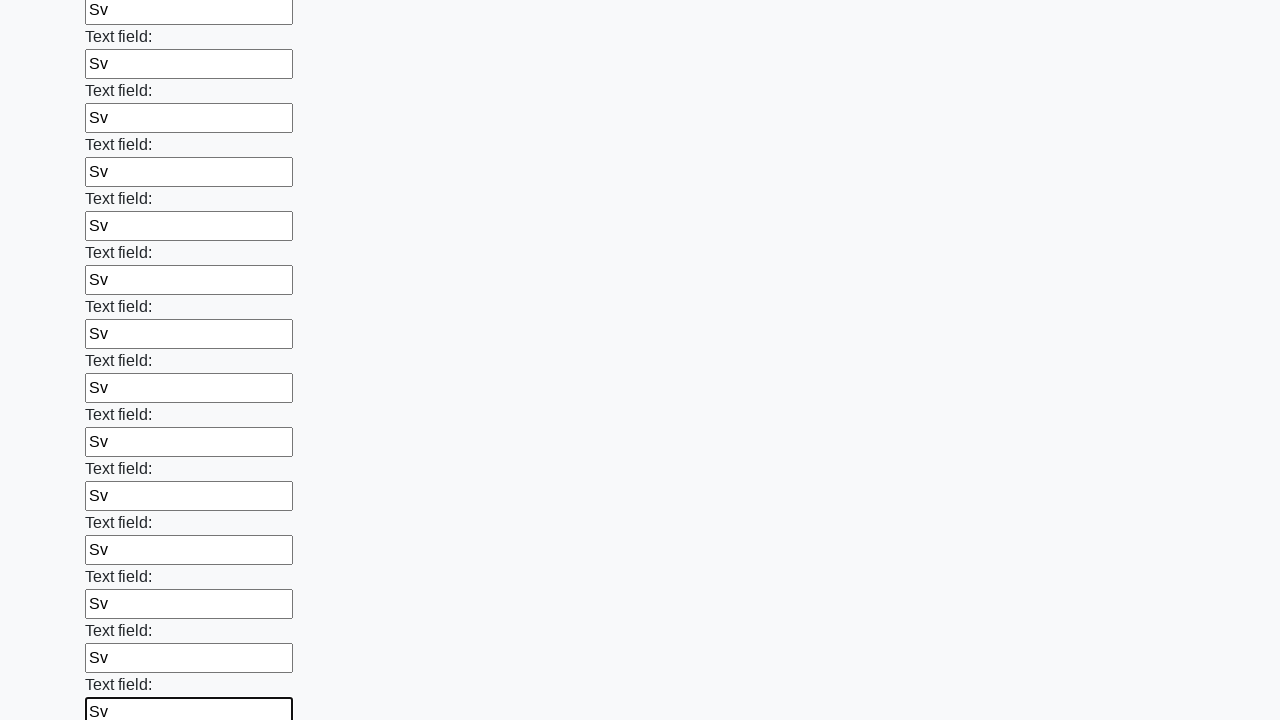

Filled input field with 'Sv' on input >> nth=58
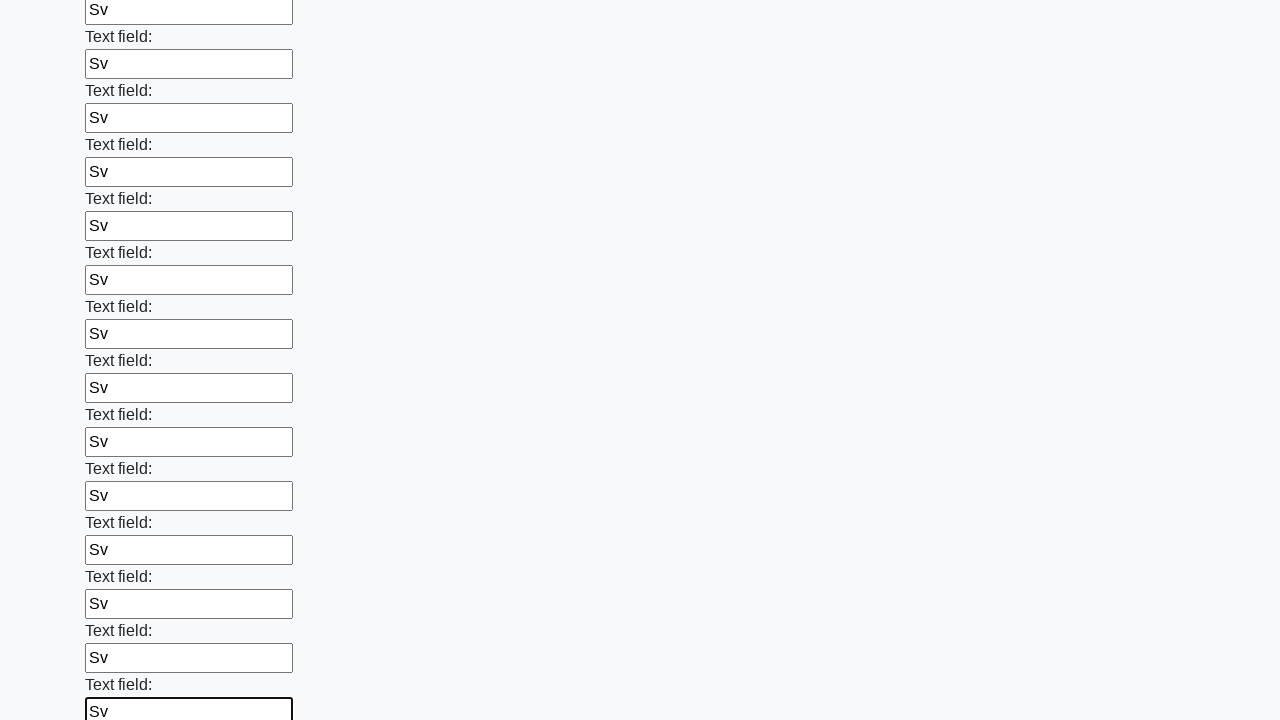

Filled input field with 'Sv' on input >> nth=59
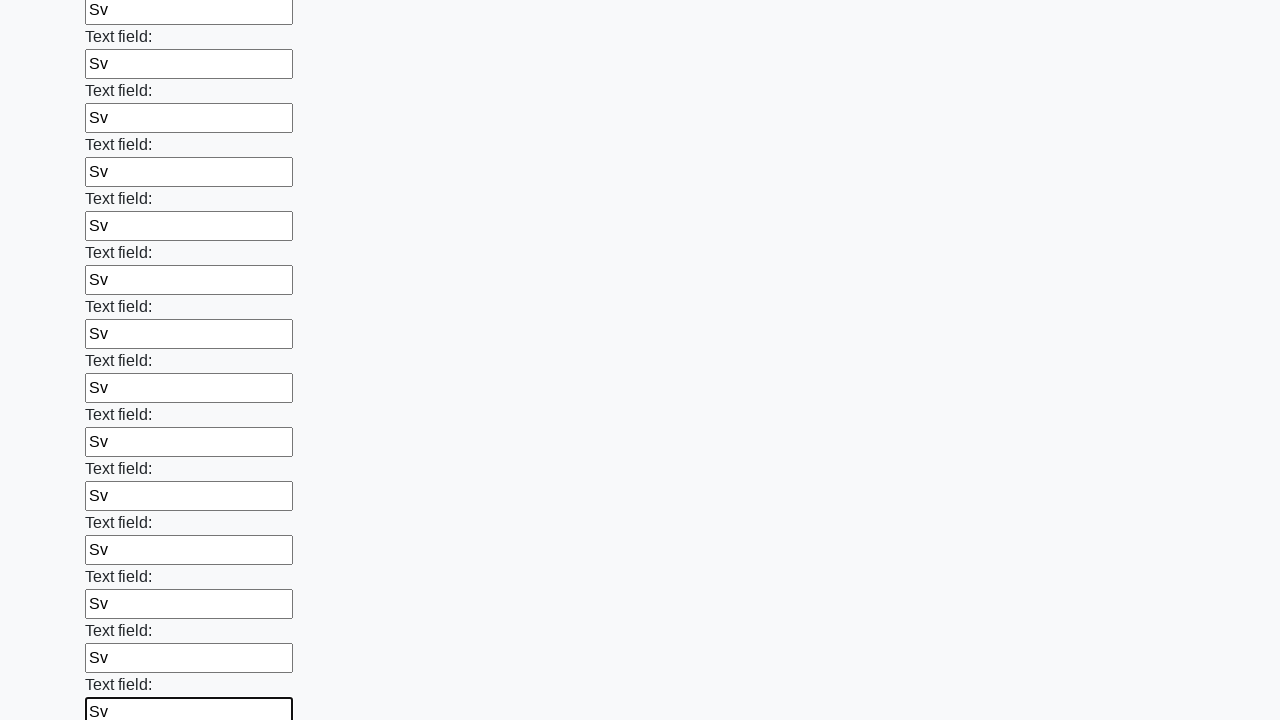

Filled input field with 'Sv' on input >> nth=60
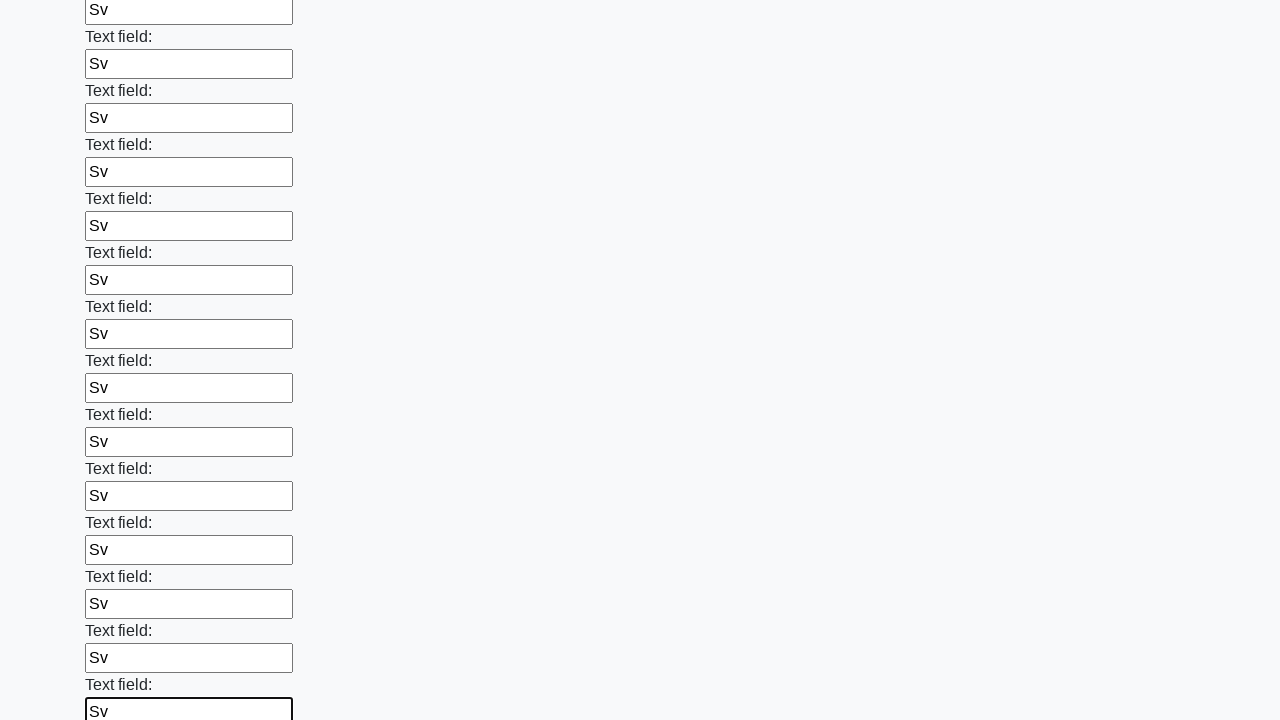

Filled input field with 'Sv' on input >> nth=61
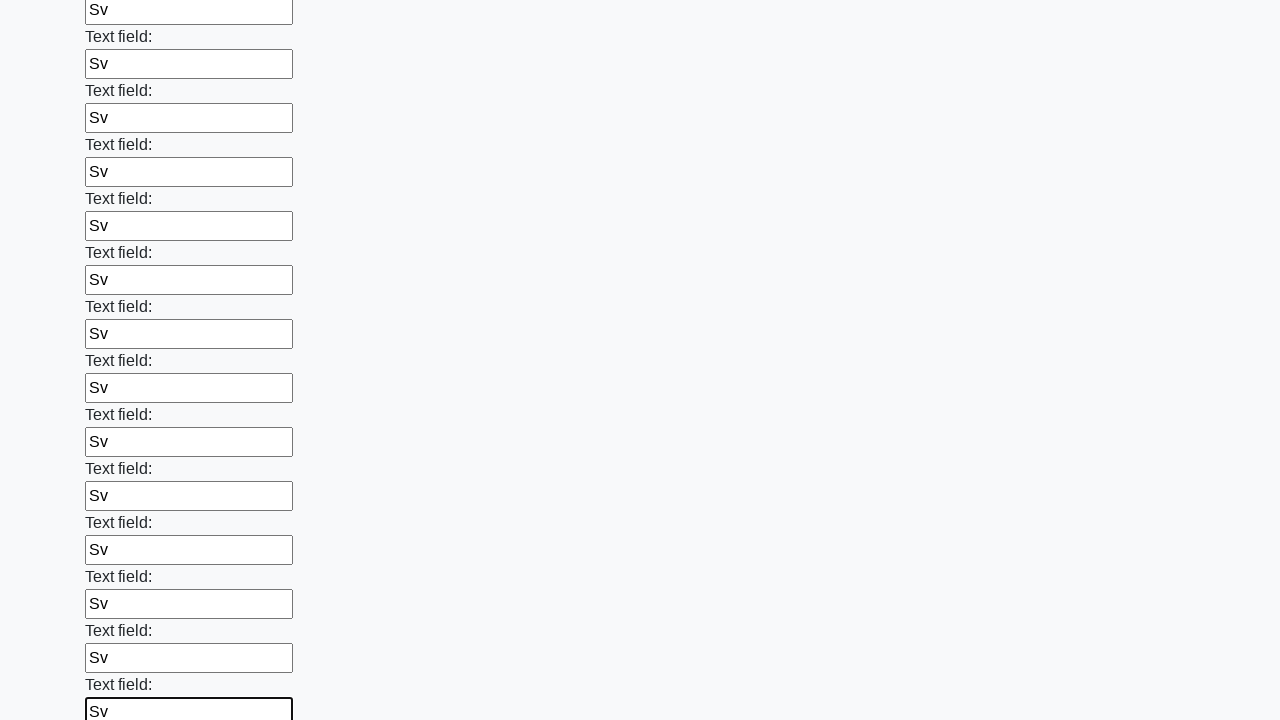

Filled input field with 'Sv' on input >> nth=62
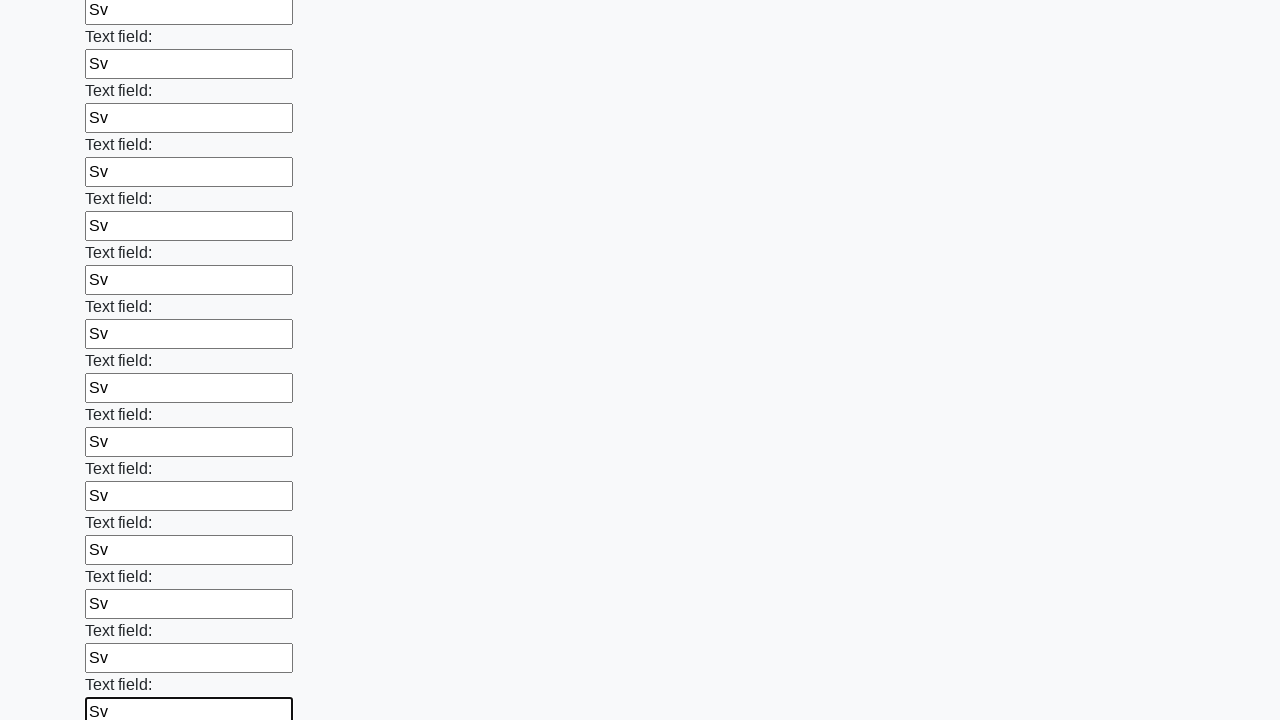

Filled input field with 'Sv' on input >> nth=63
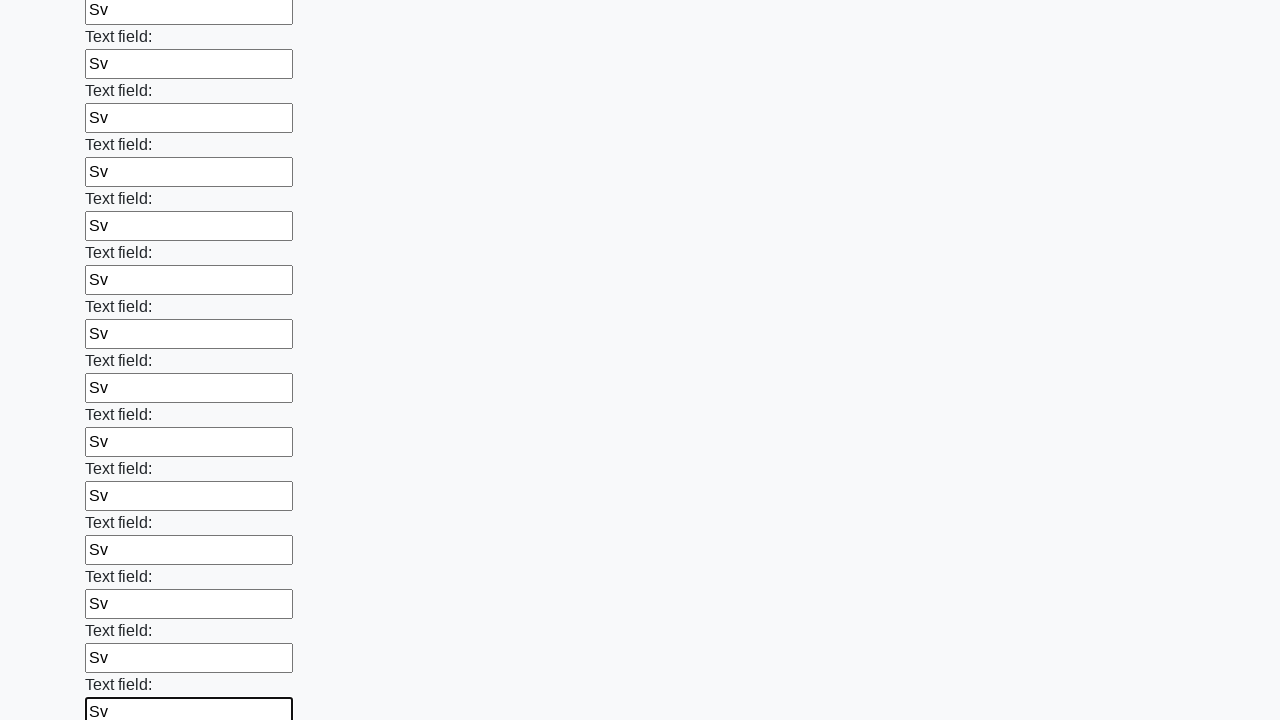

Filled input field with 'Sv' on input >> nth=64
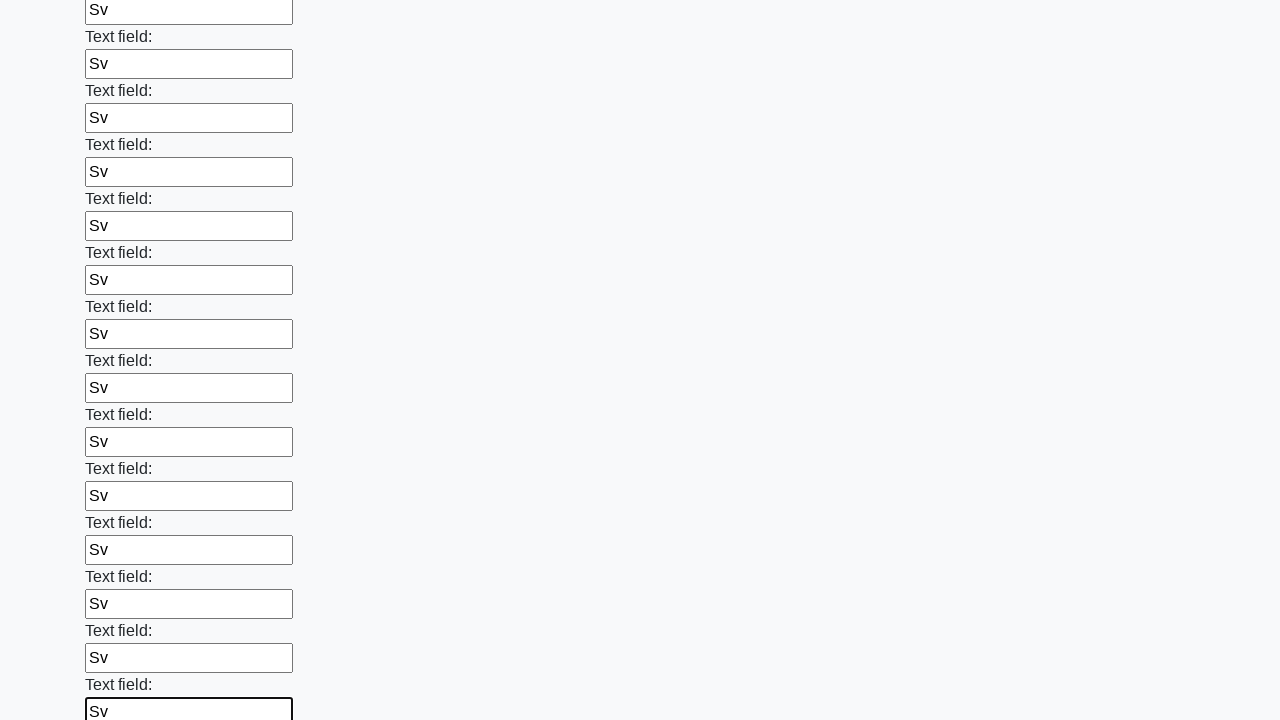

Filled input field with 'Sv' on input >> nth=65
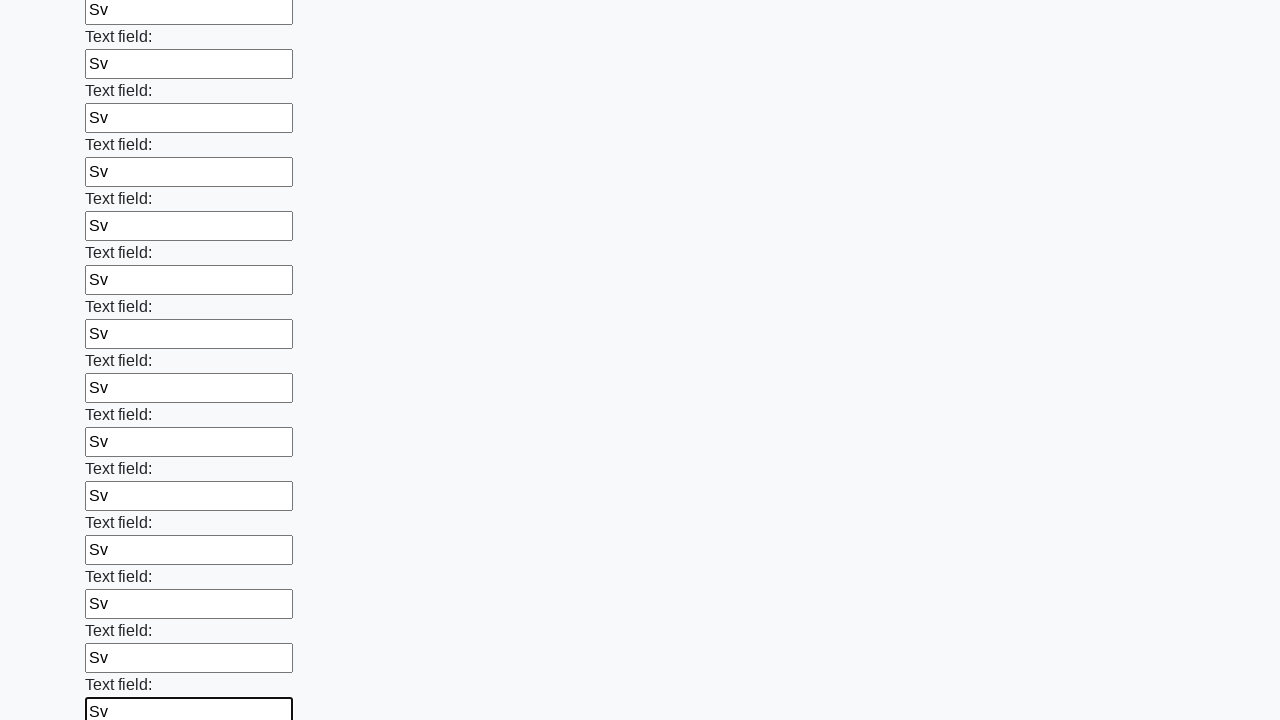

Filled input field with 'Sv' on input >> nth=66
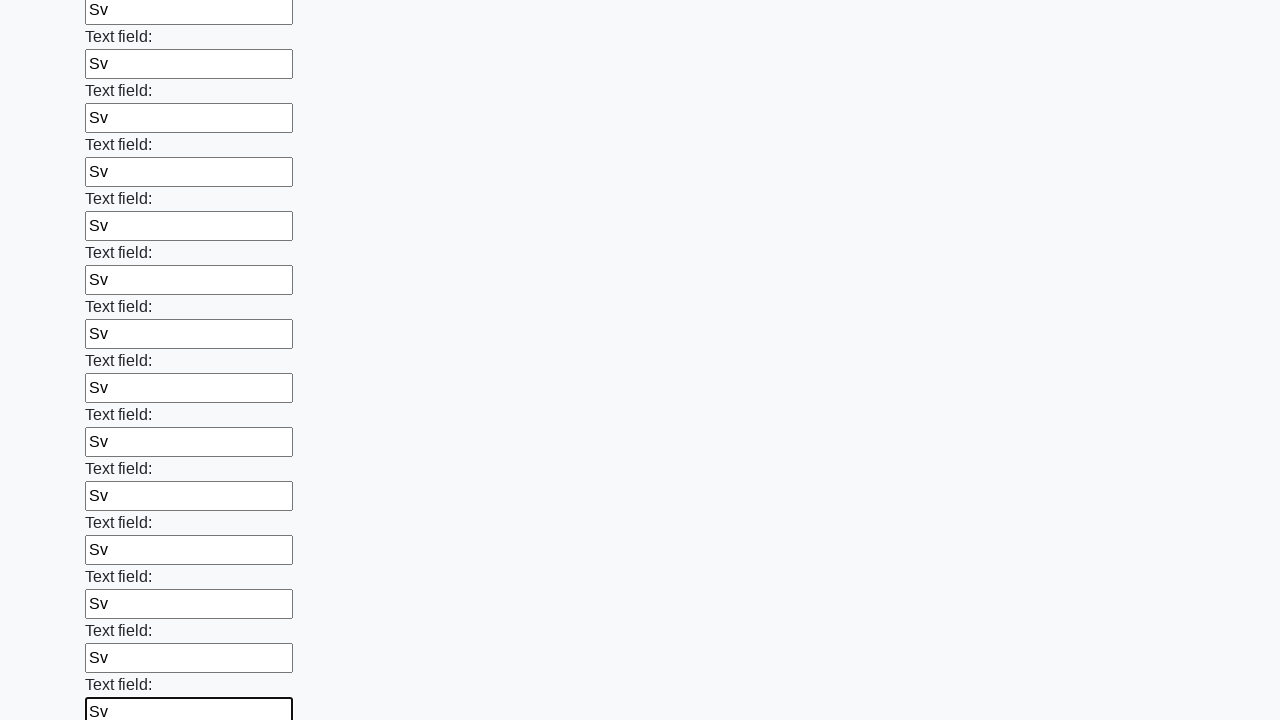

Filled input field with 'Sv' on input >> nth=67
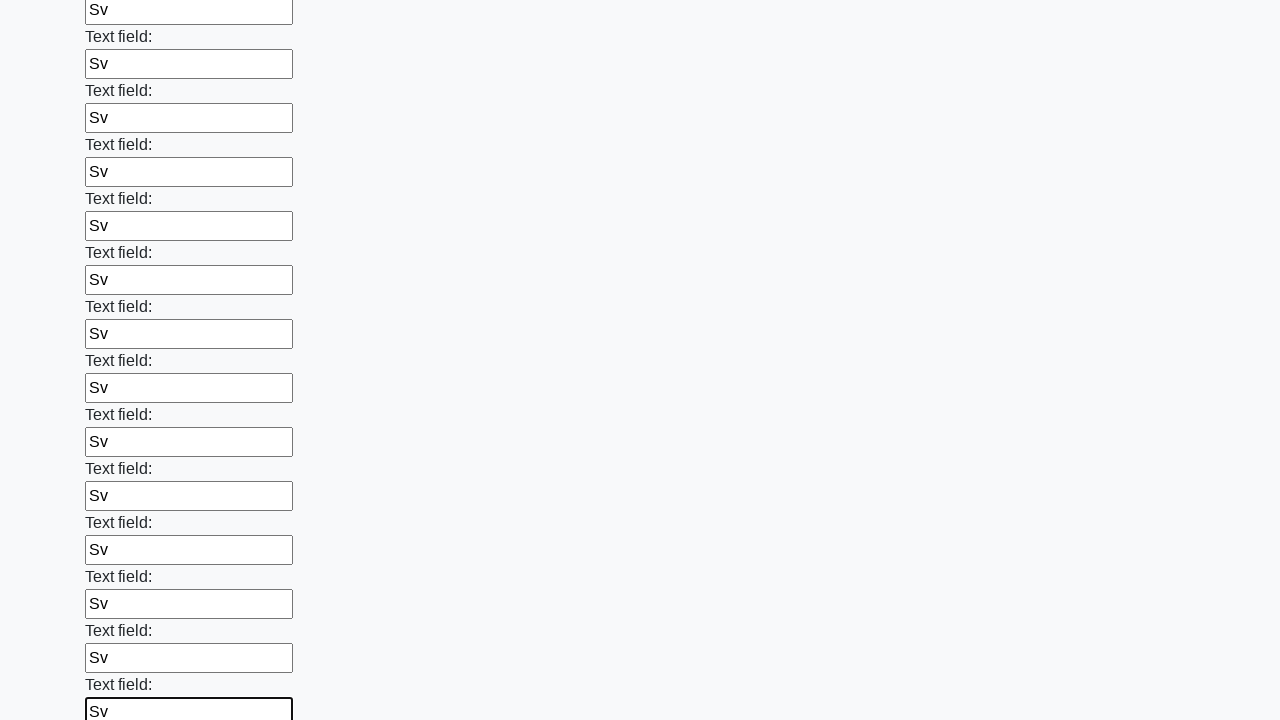

Filled input field with 'Sv' on input >> nth=68
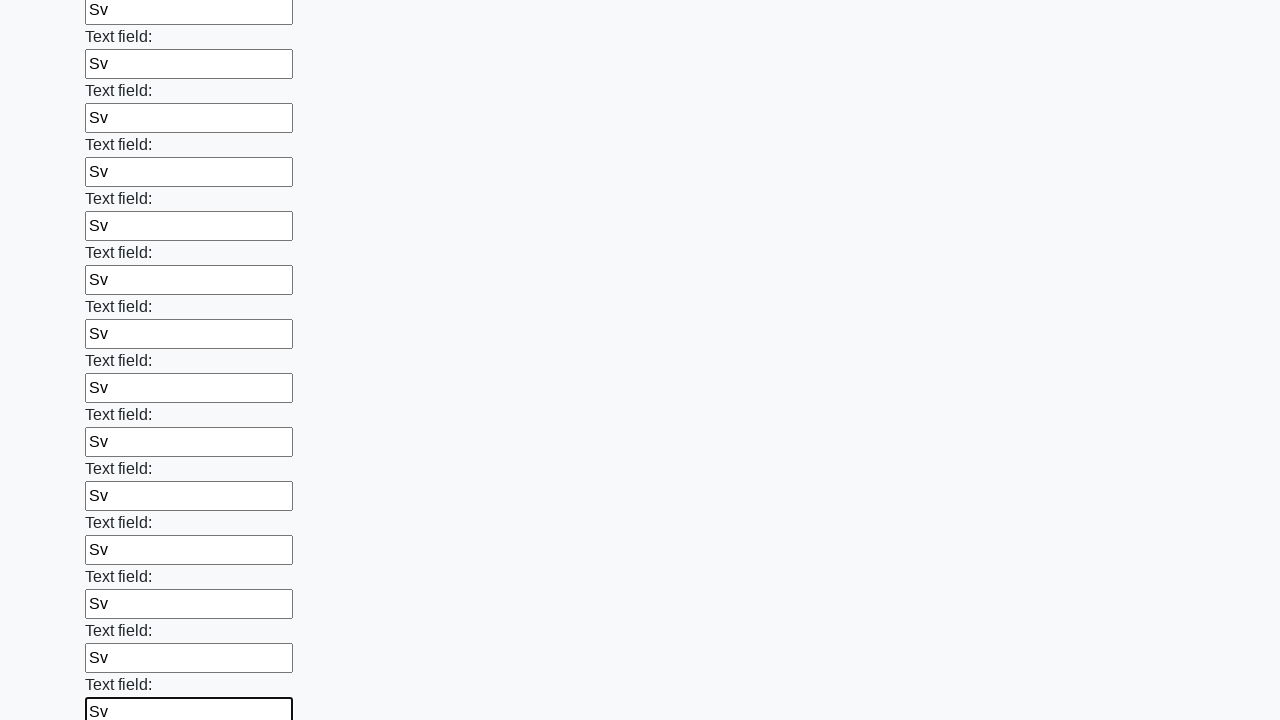

Filled input field with 'Sv' on input >> nth=69
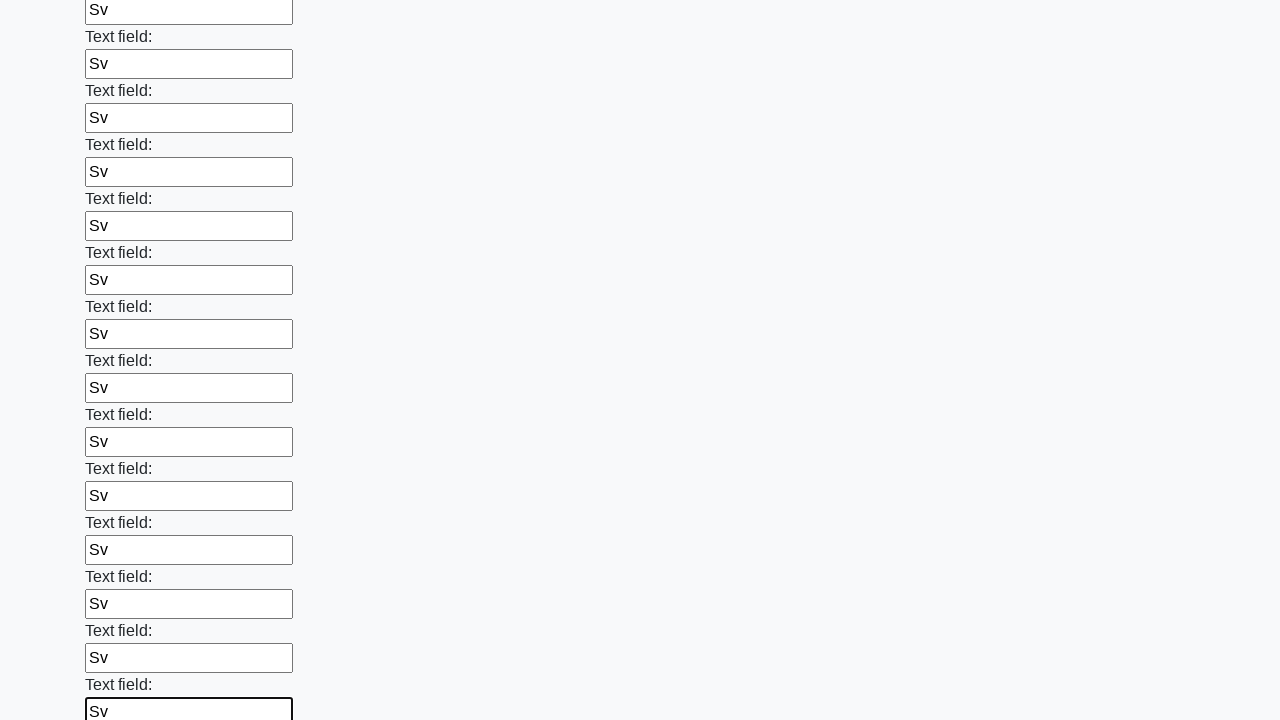

Filled input field with 'Sv' on input >> nth=70
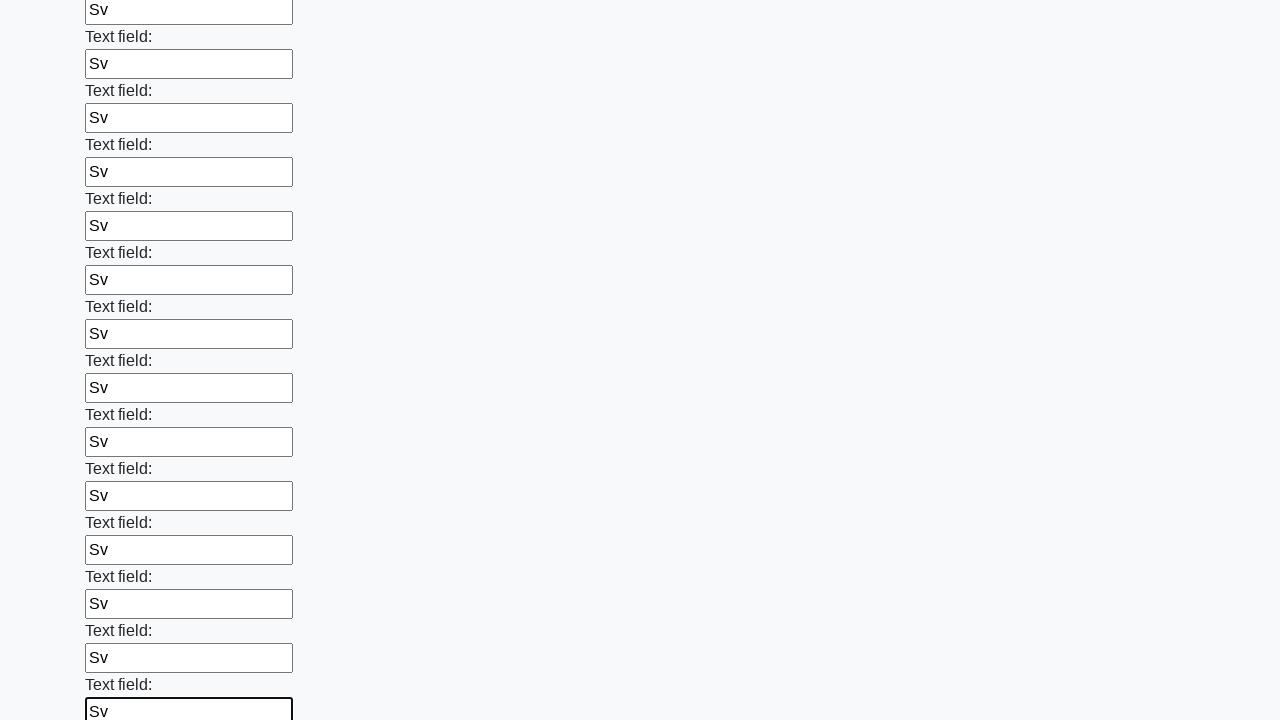

Filled input field with 'Sv' on input >> nth=71
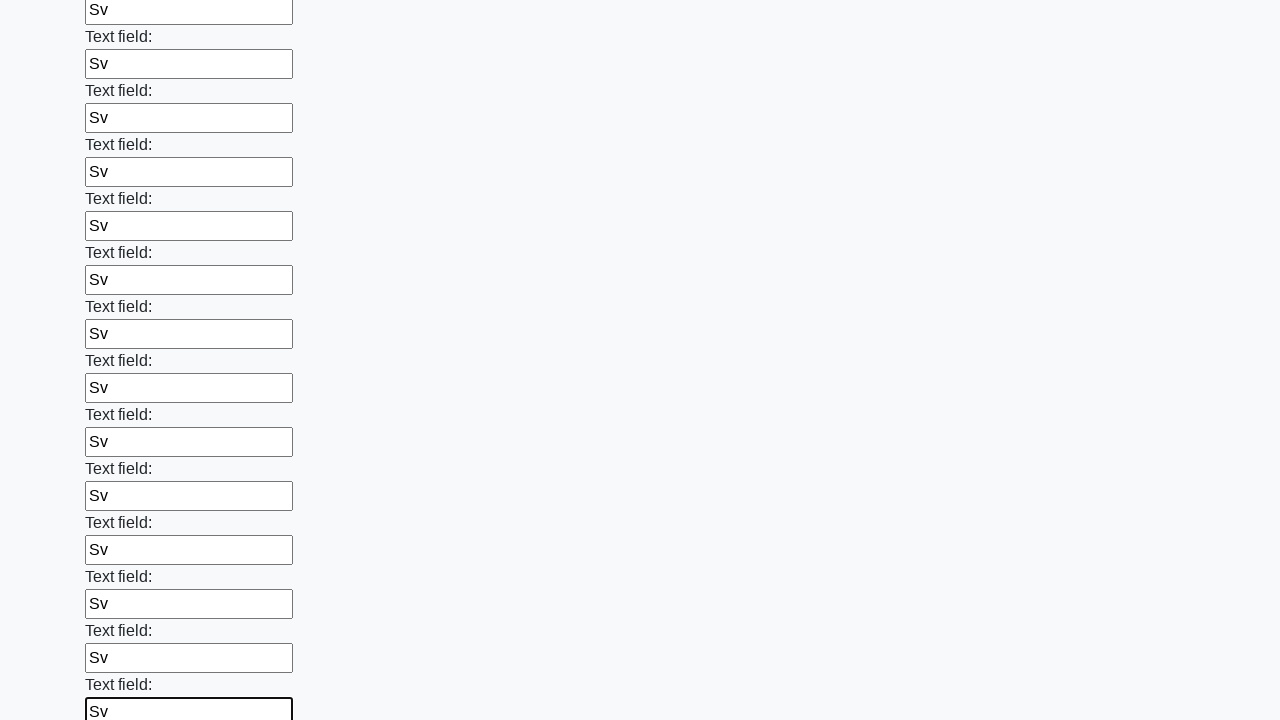

Filled input field with 'Sv' on input >> nth=72
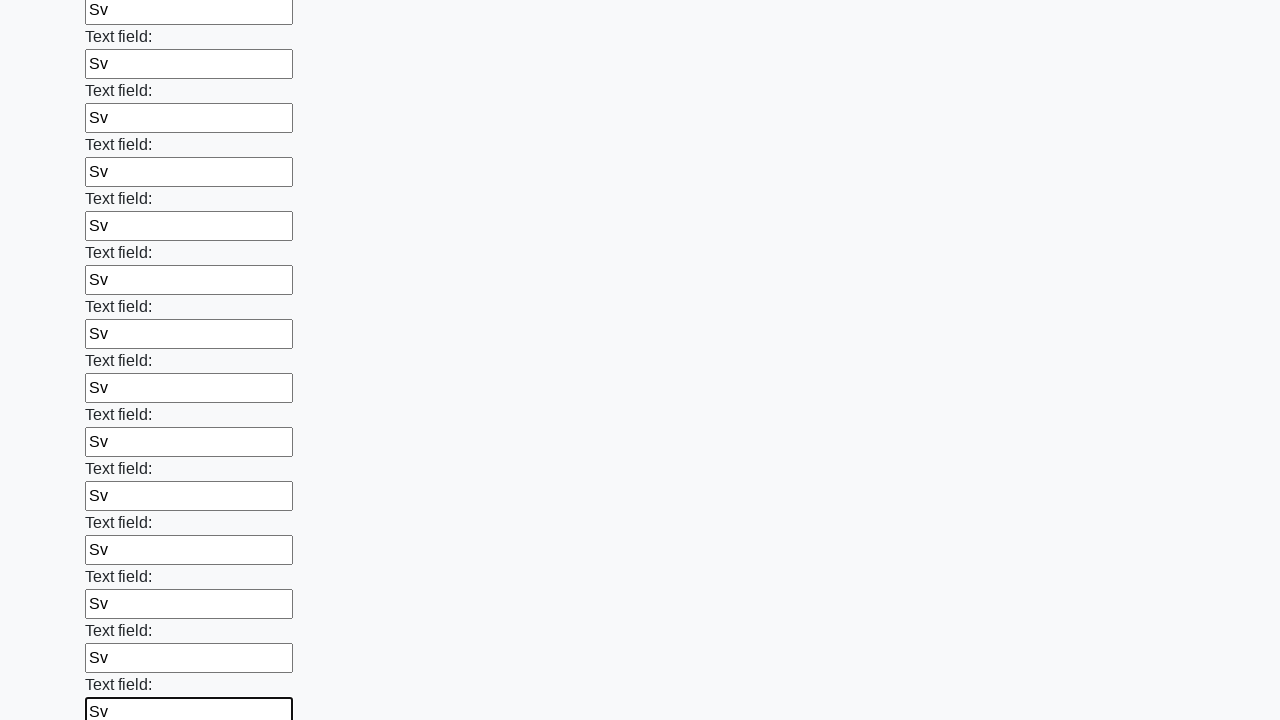

Filled input field with 'Sv' on input >> nth=73
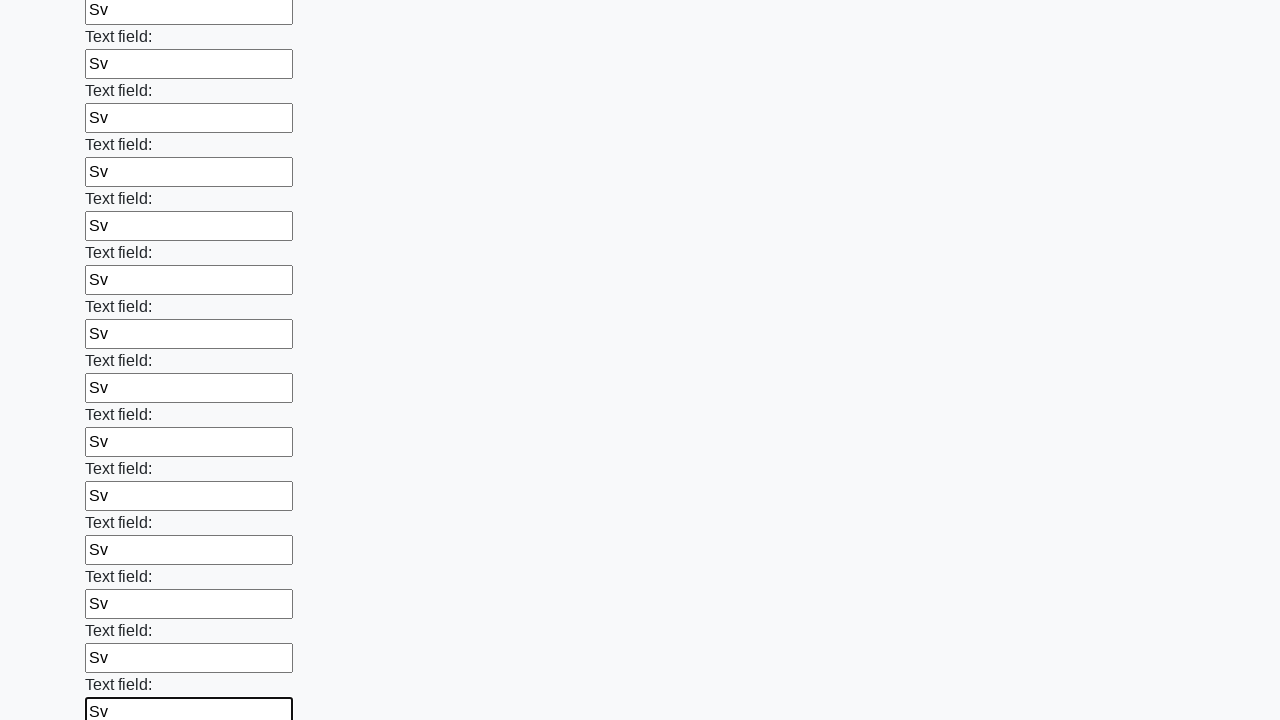

Filled input field with 'Sv' on input >> nth=74
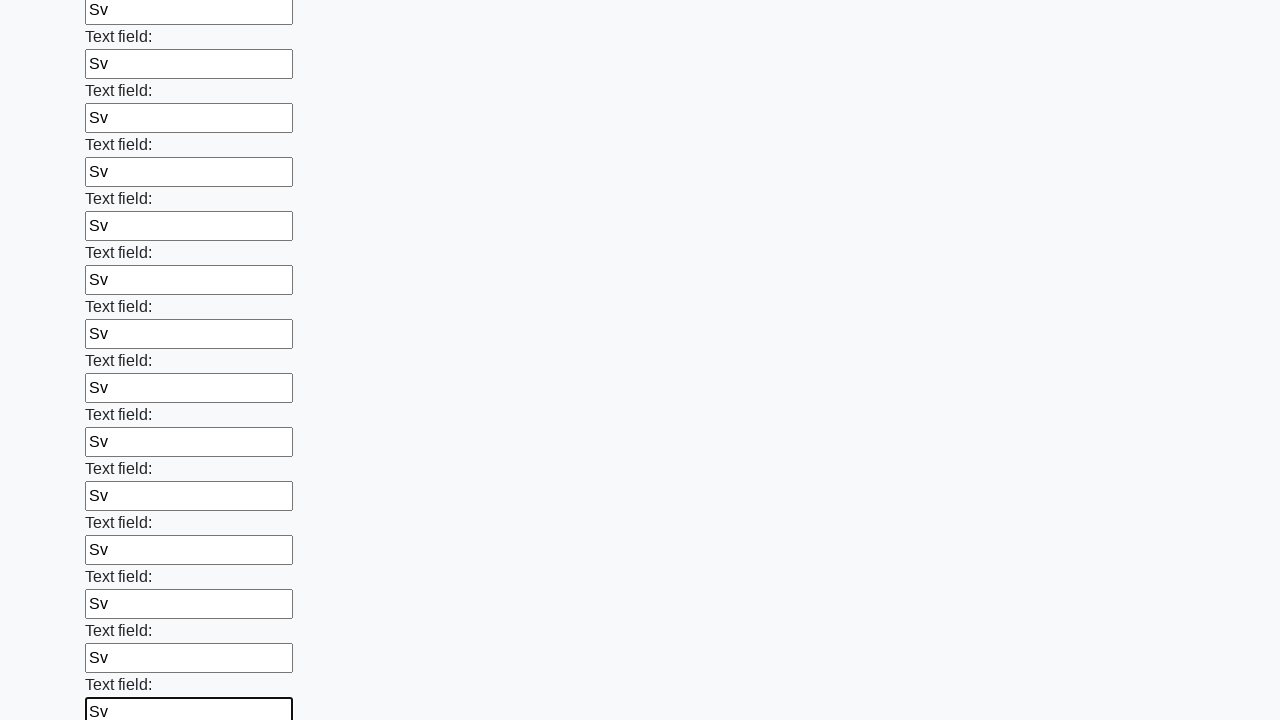

Filled input field with 'Sv' on input >> nth=75
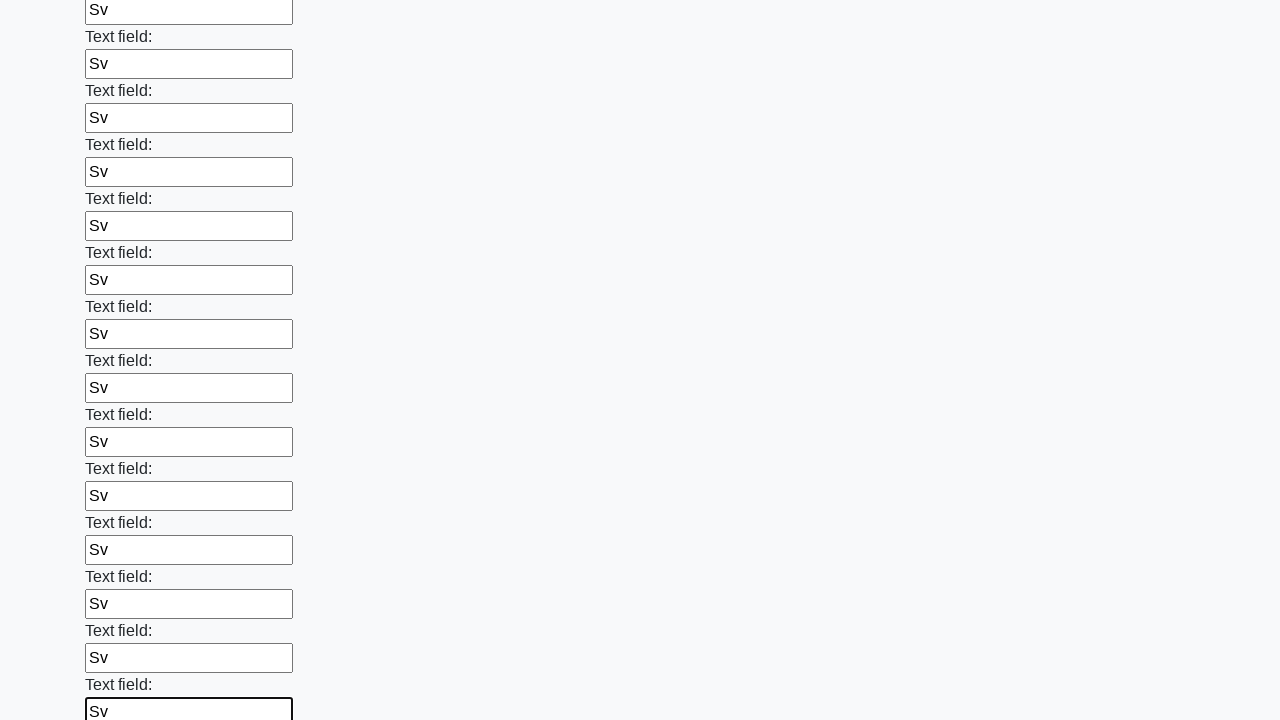

Filled input field with 'Sv' on input >> nth=76
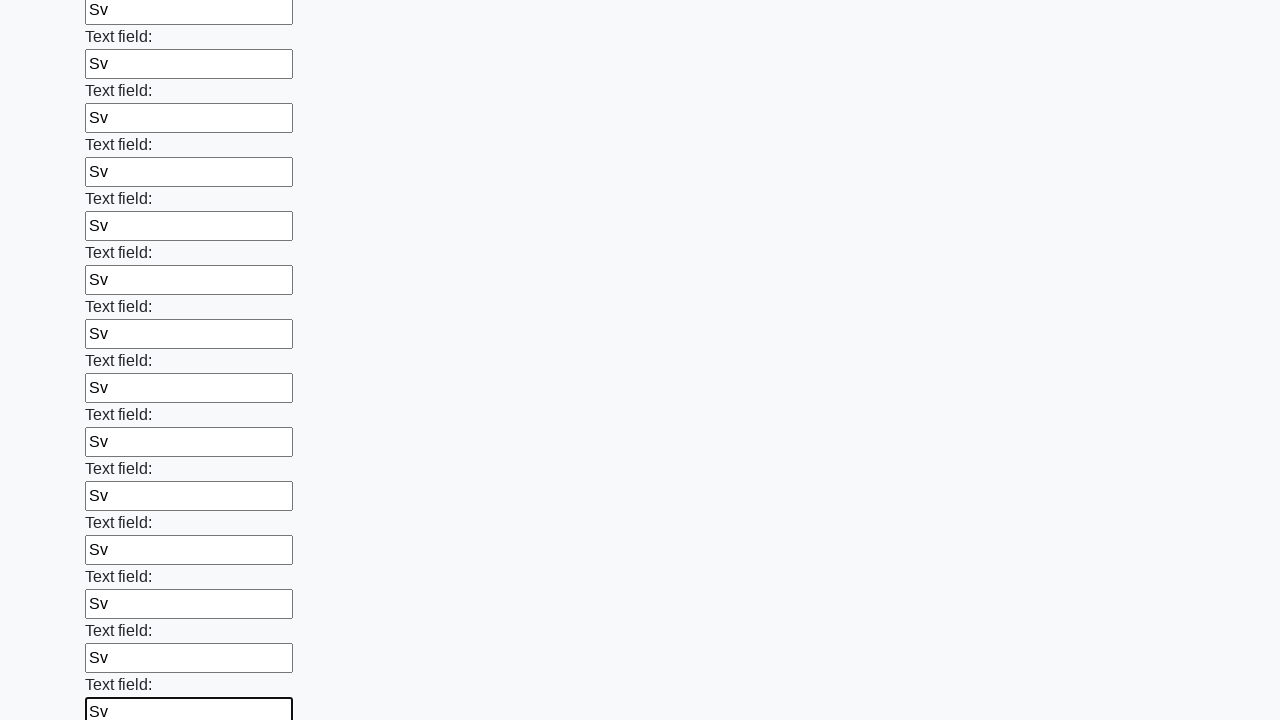

Filled input field with 'Sv' on input >> nth=77
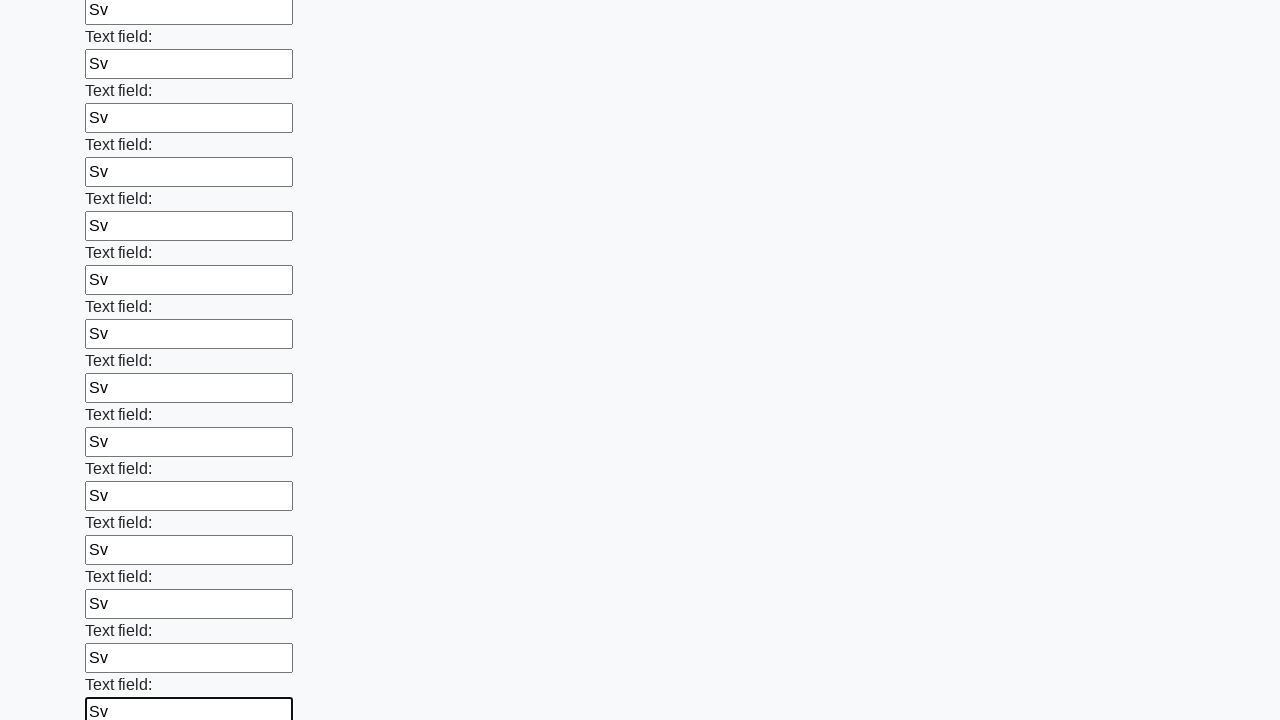

Filled input field with 'Sv' on input >> nth=78
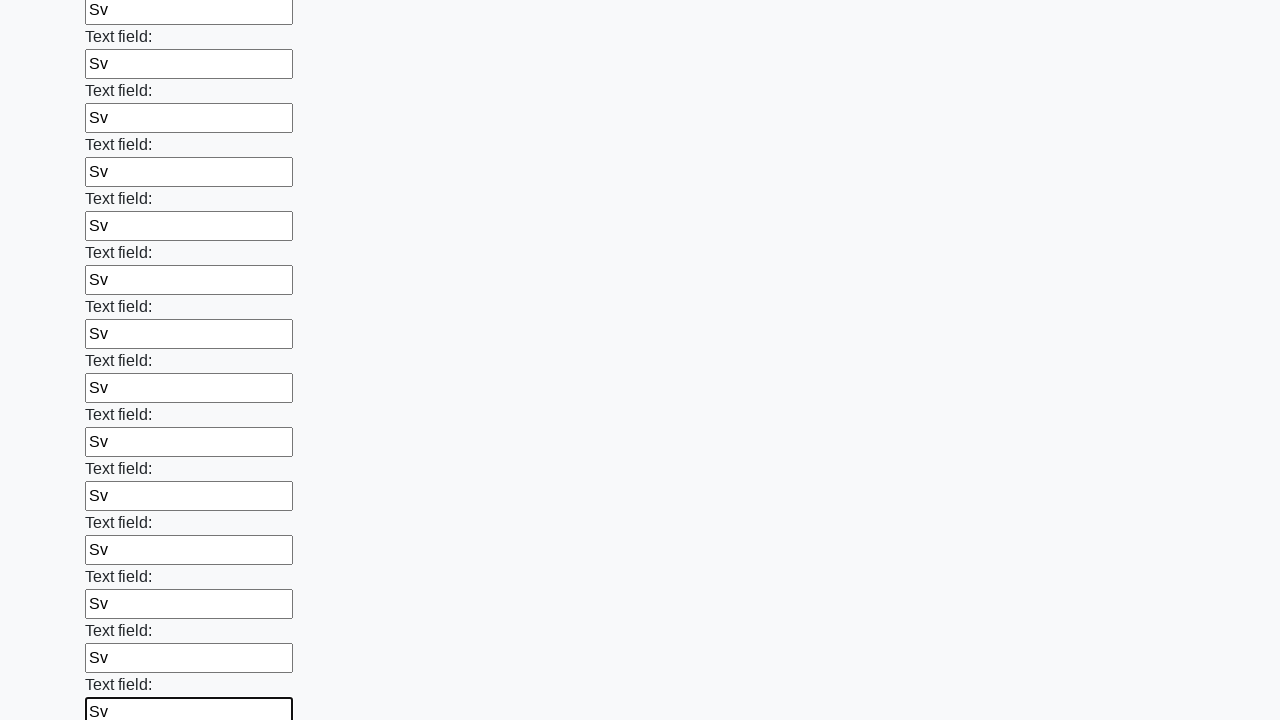

Filled input field with 'Sv' on input >> nth=79
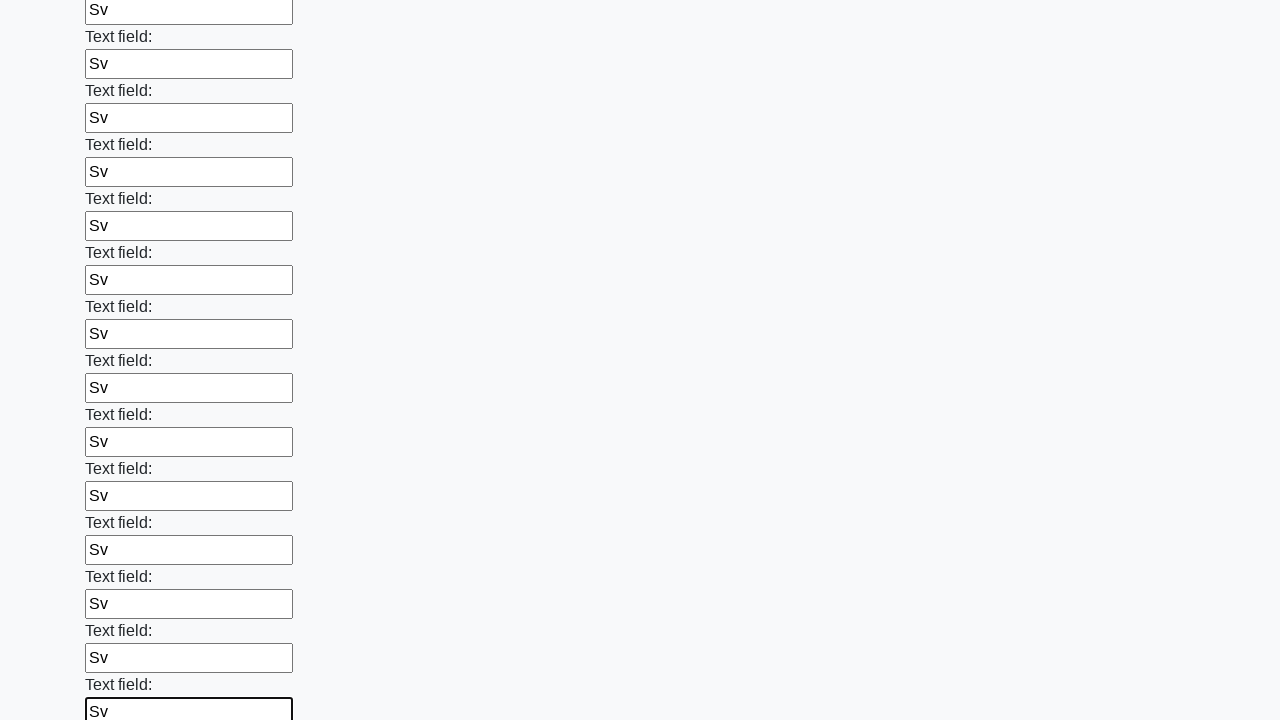

Filled input field with 'Sv' on input >> nth=80
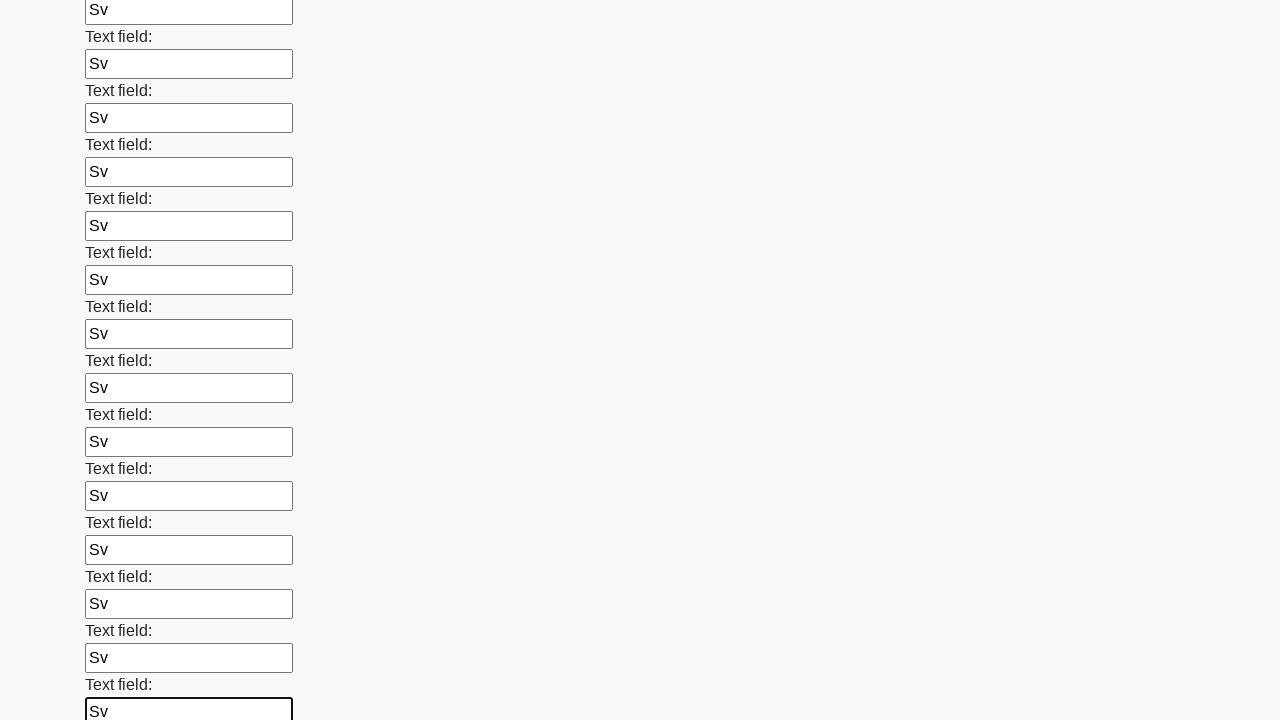

Filled input field with 'Sv' on input >> nth=81
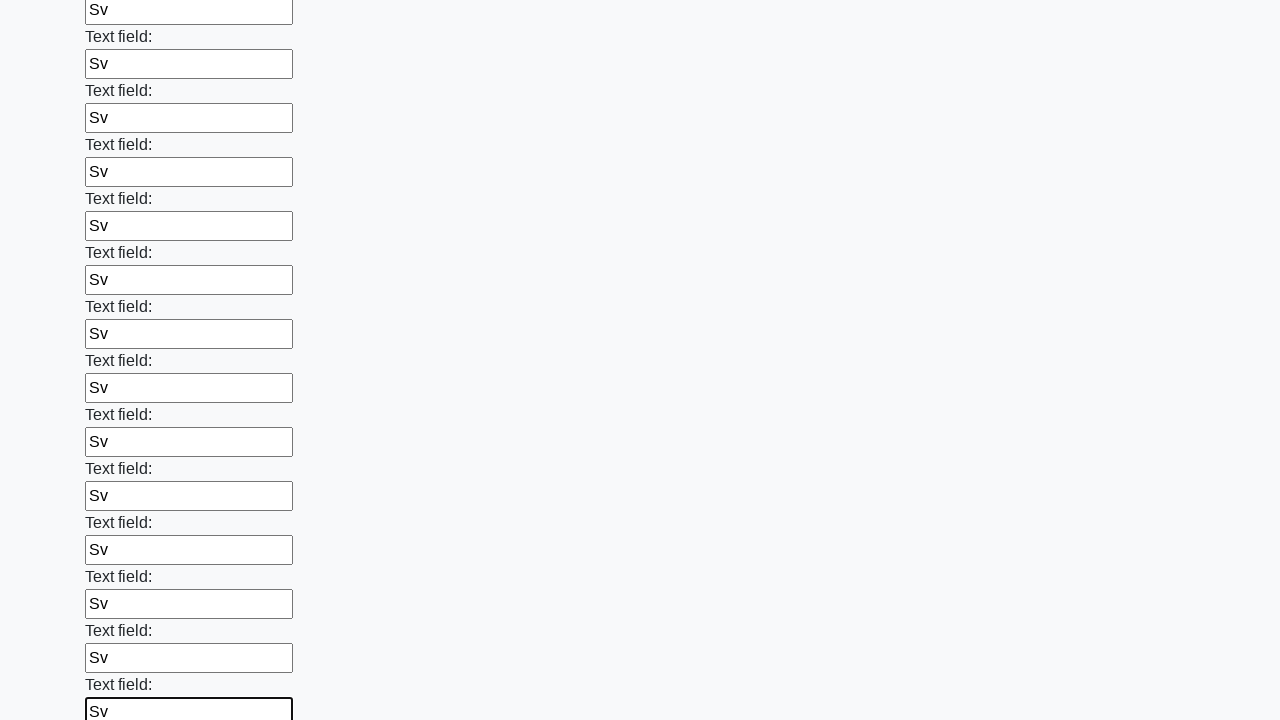

Filled input field with 'Sv' on input >> nth=82
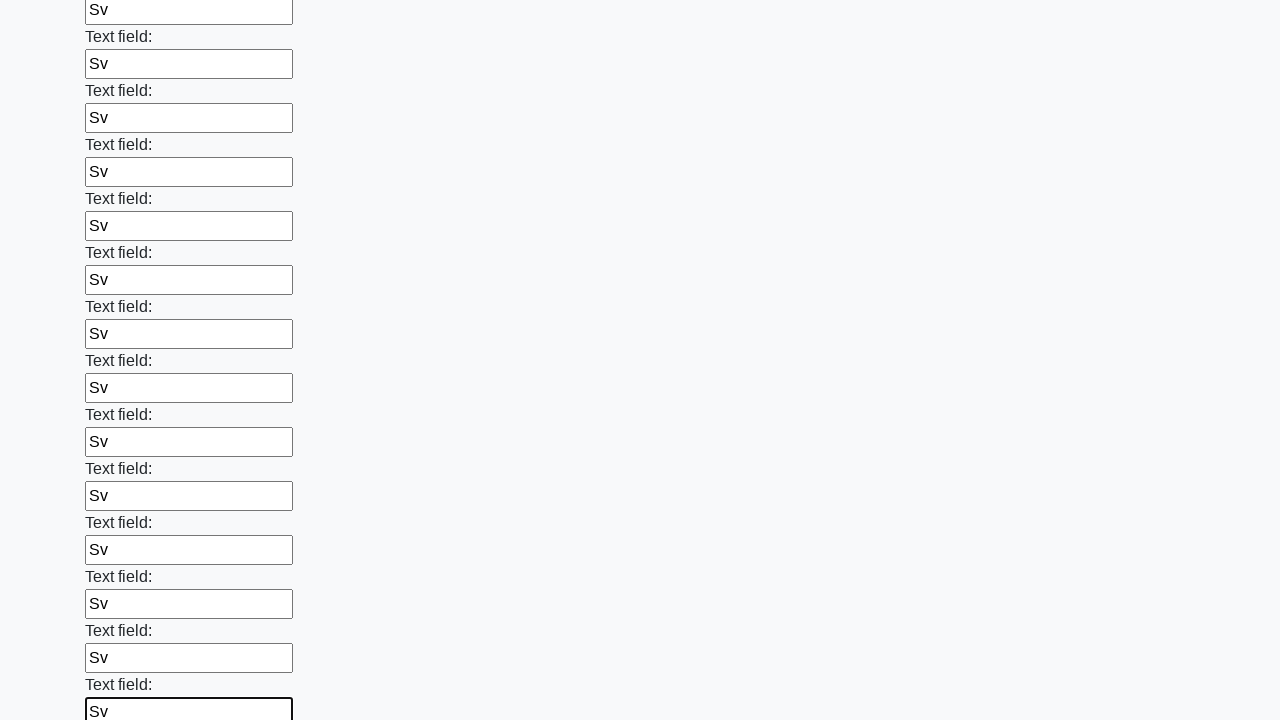

Filled input field with 'Sv' on input >> nth=83
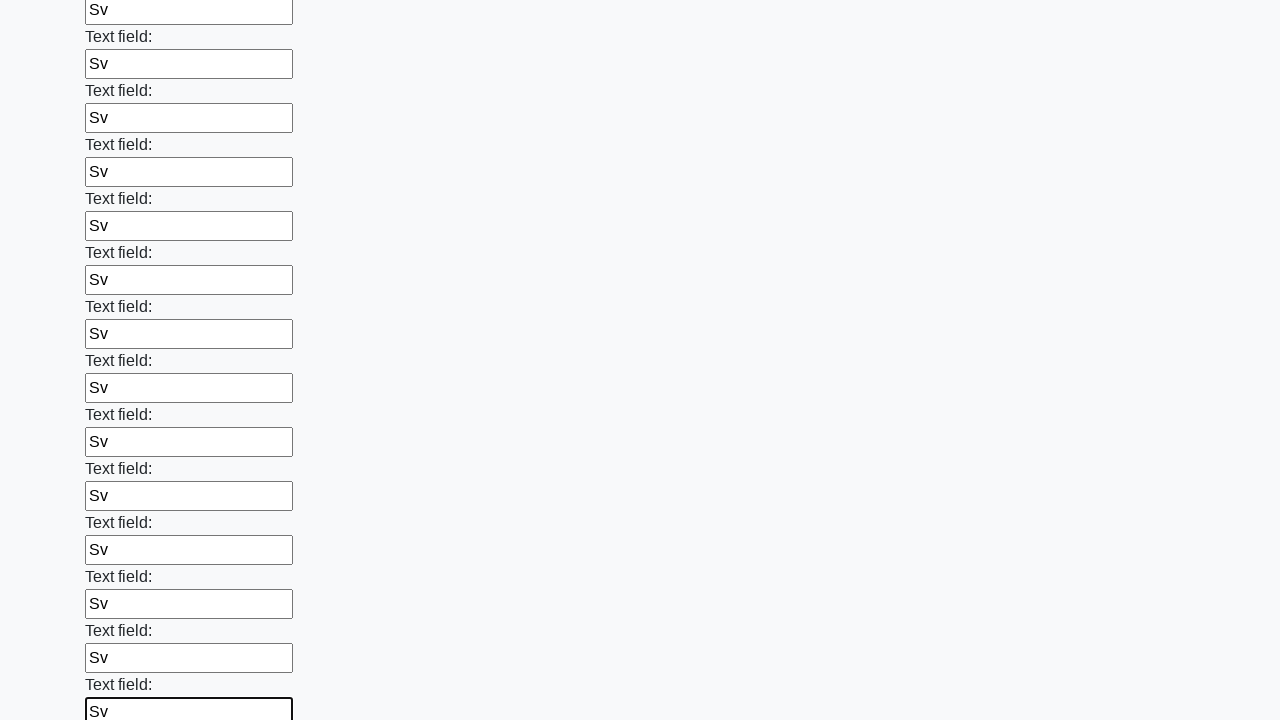

Filled input field with 'Sv' on input >> nth=84
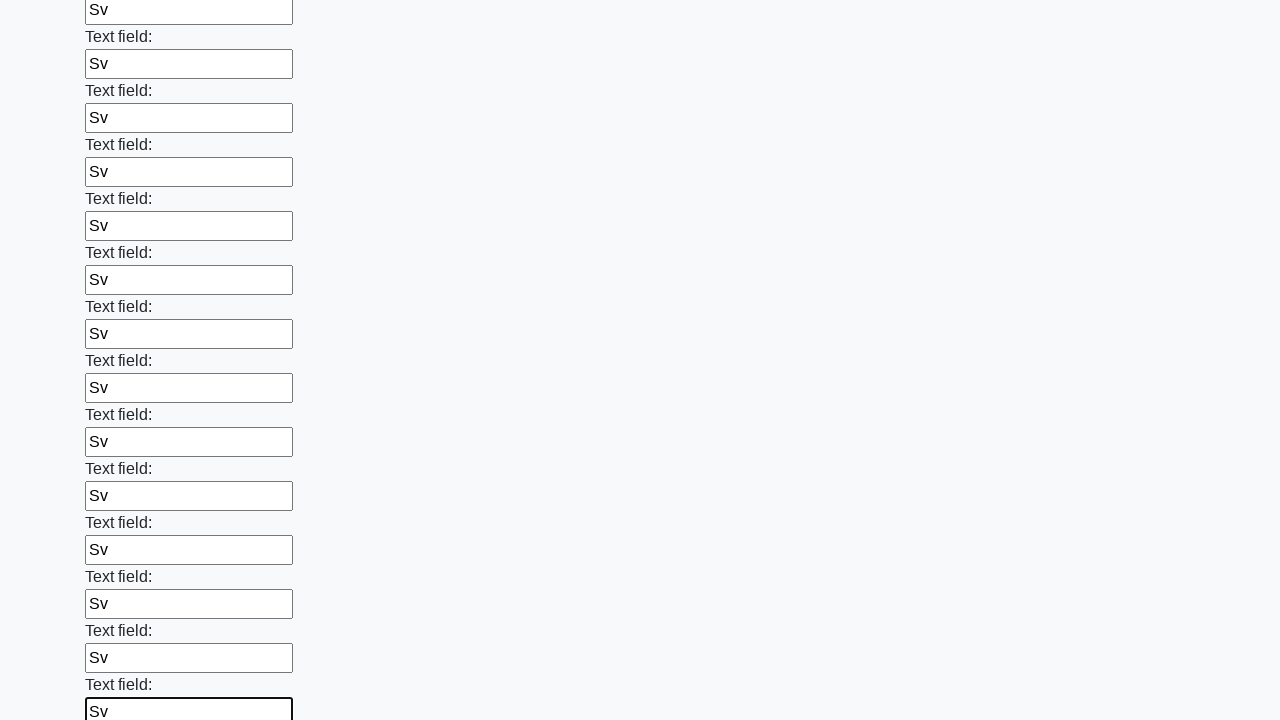

Filled input field with 'Sv' on input >> nth=85
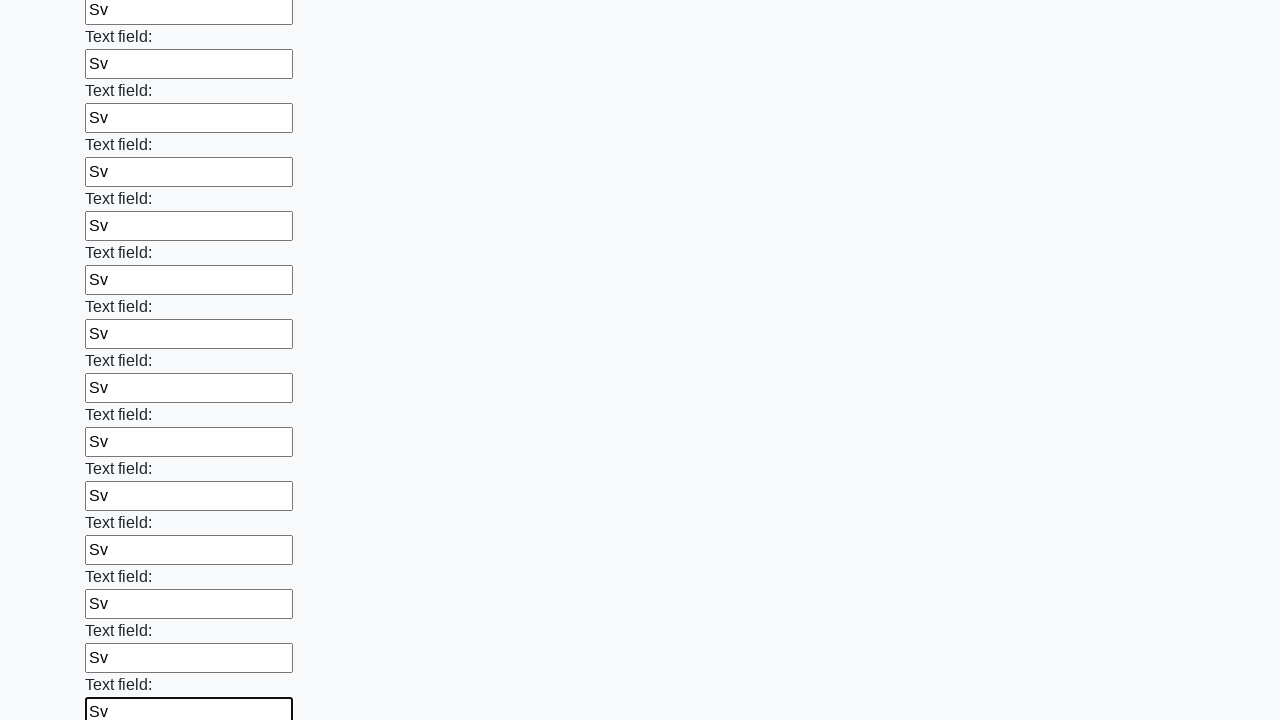

Filled input field with 'Sv' on input >> nth=86
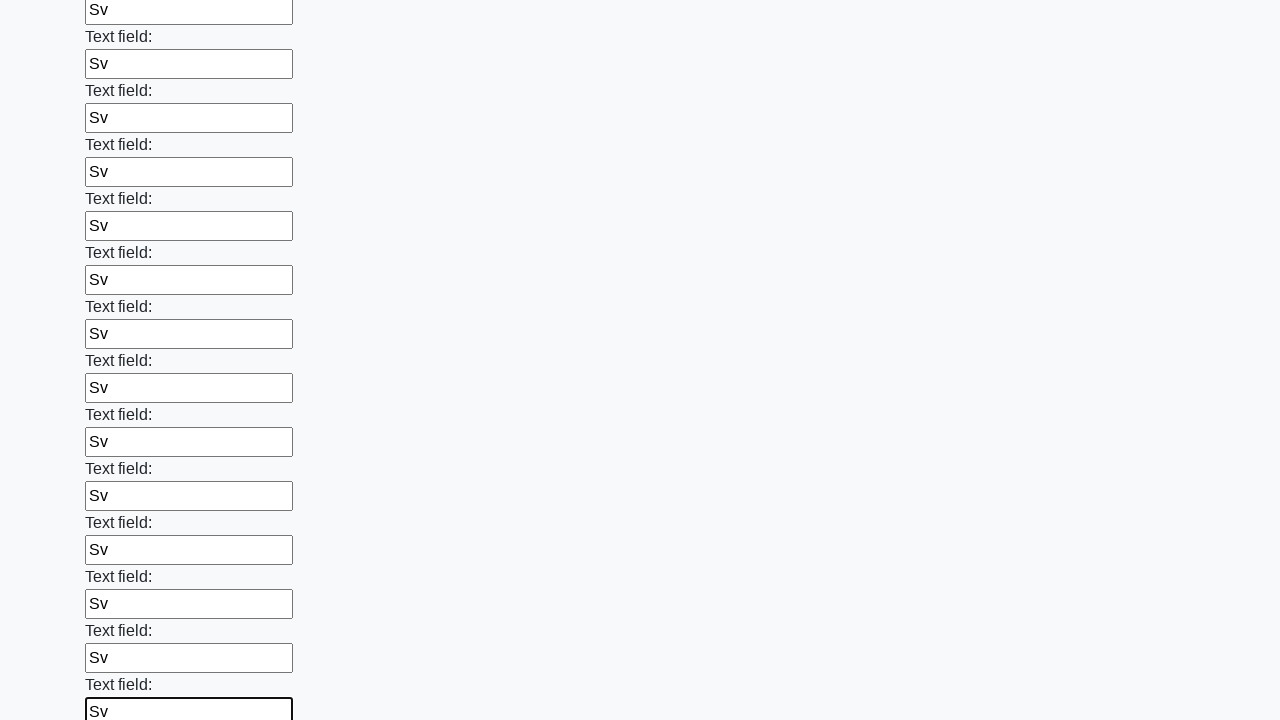

Filled input field with 'Sv' on input >> nth=87
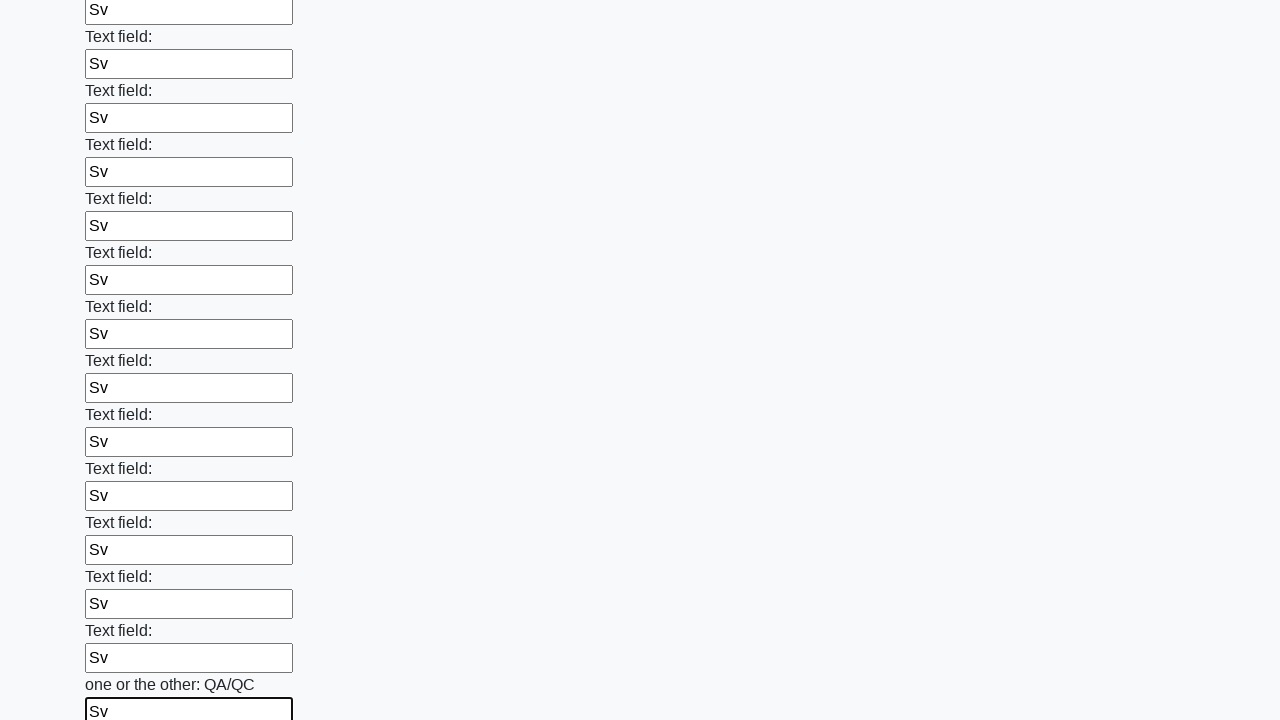

Filled input field with 'Sv' on input >> nth=88
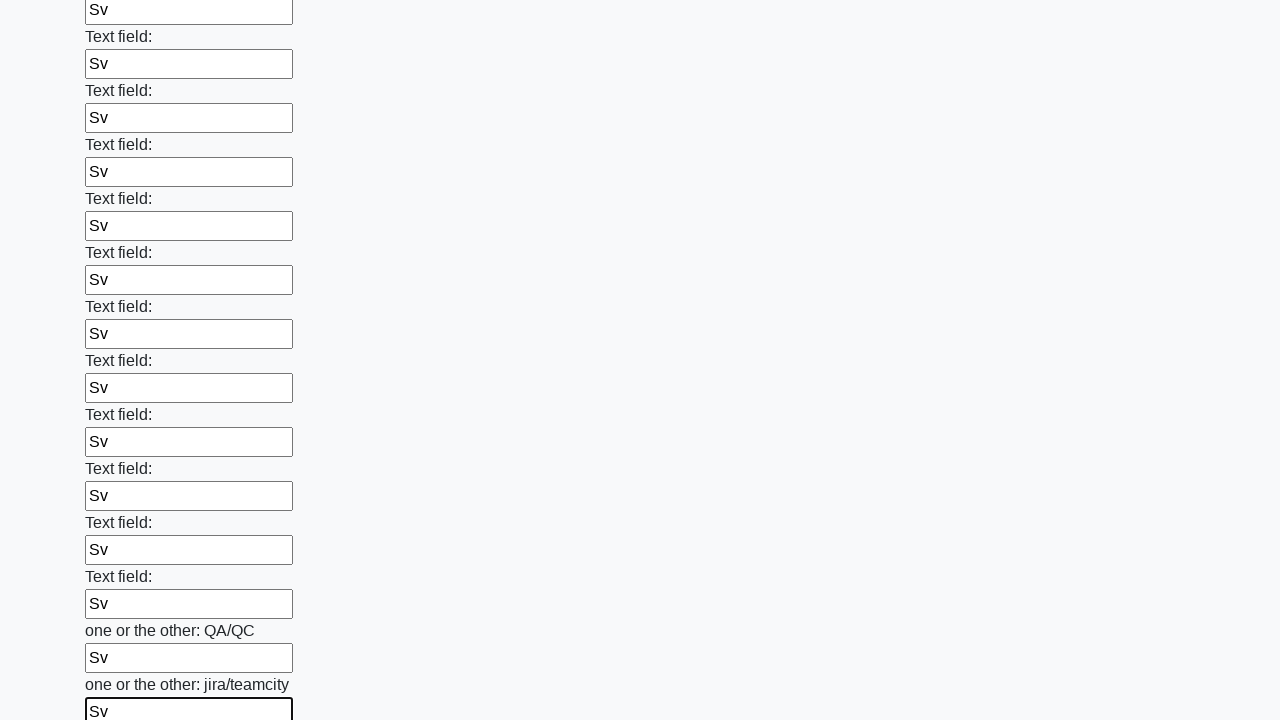

Filled input field with 'Sv' on input >> nth=89
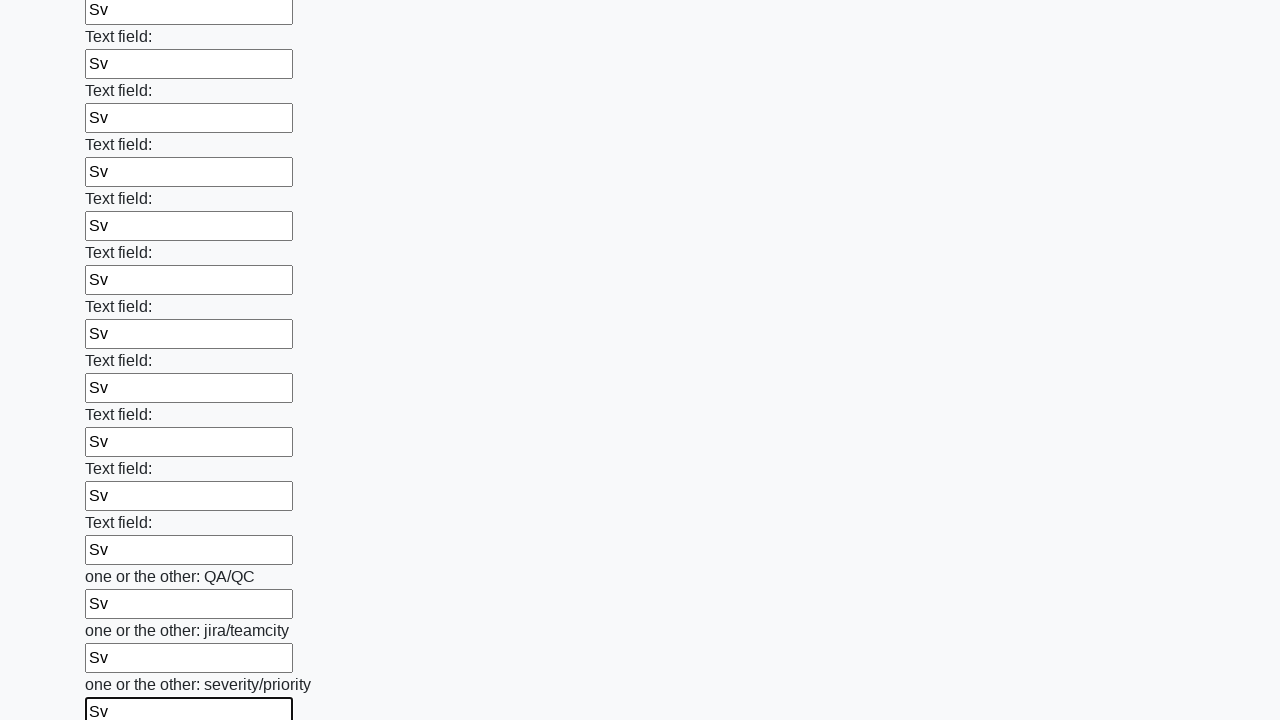

Filled input field with 'Sv' on input >> nth=90
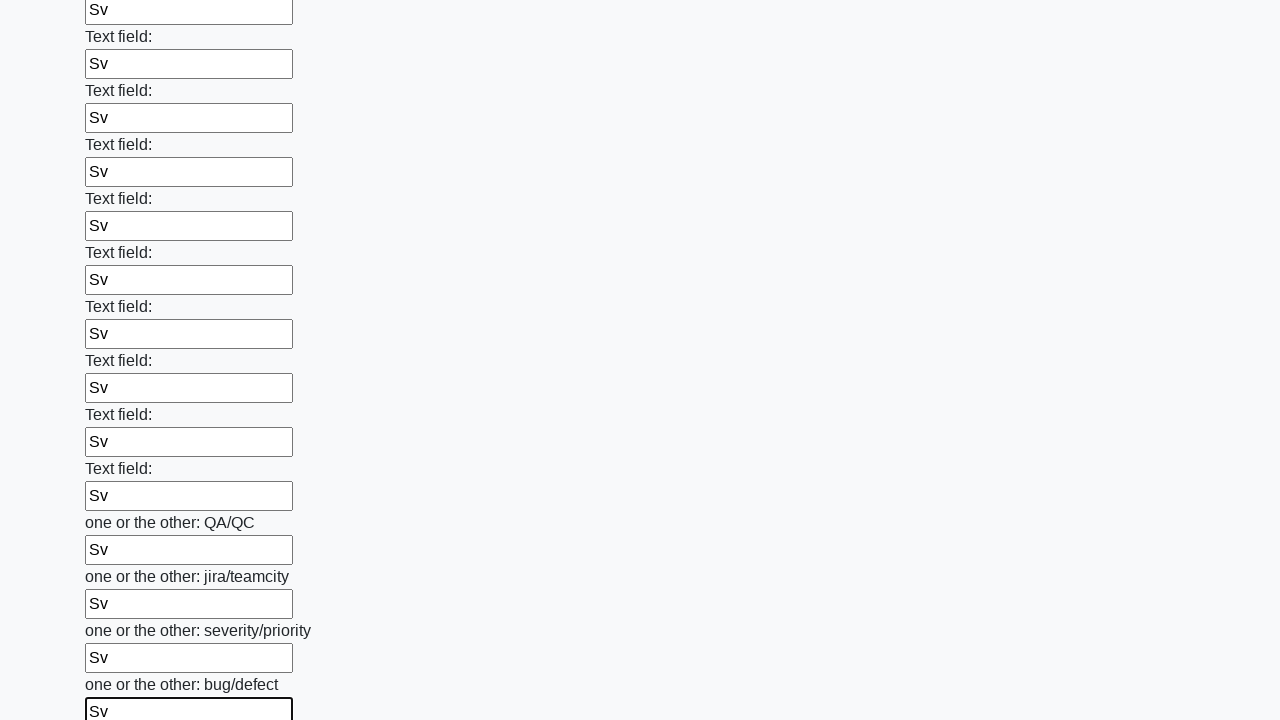

Filled input field with 'Sv' on input >> nth=91
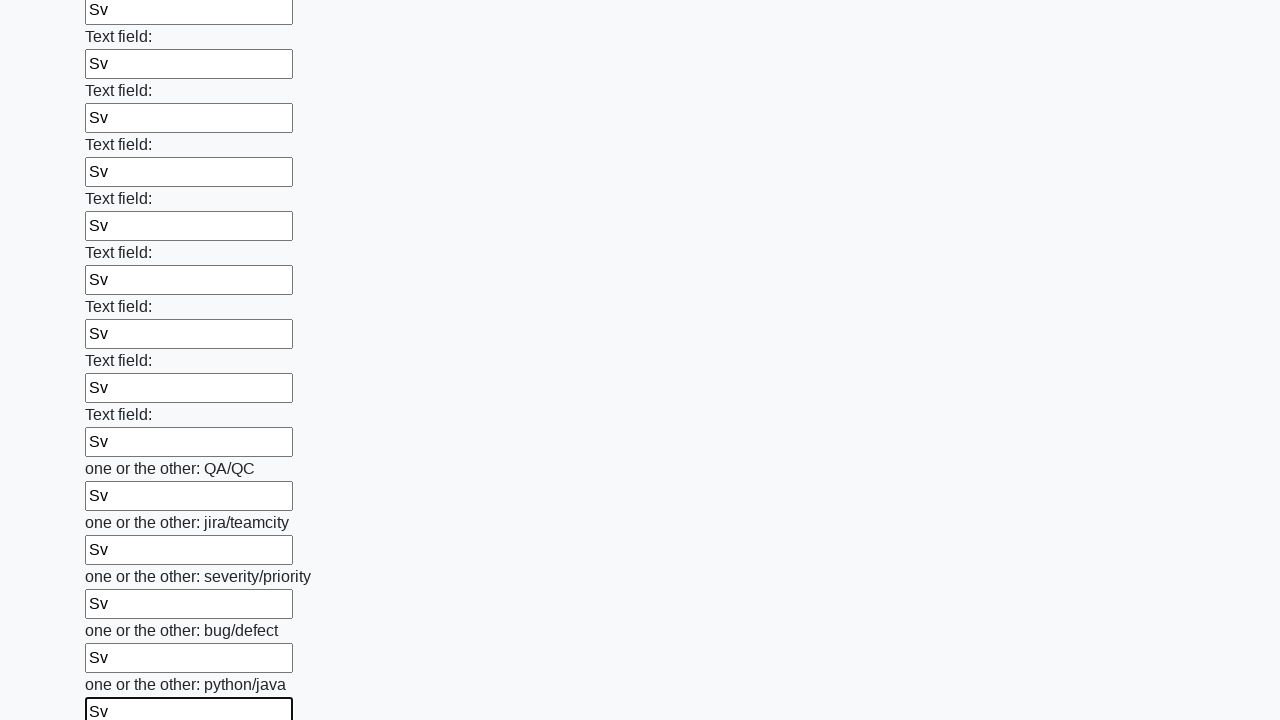

Filled input field with 'Sv' on input >> nth=92
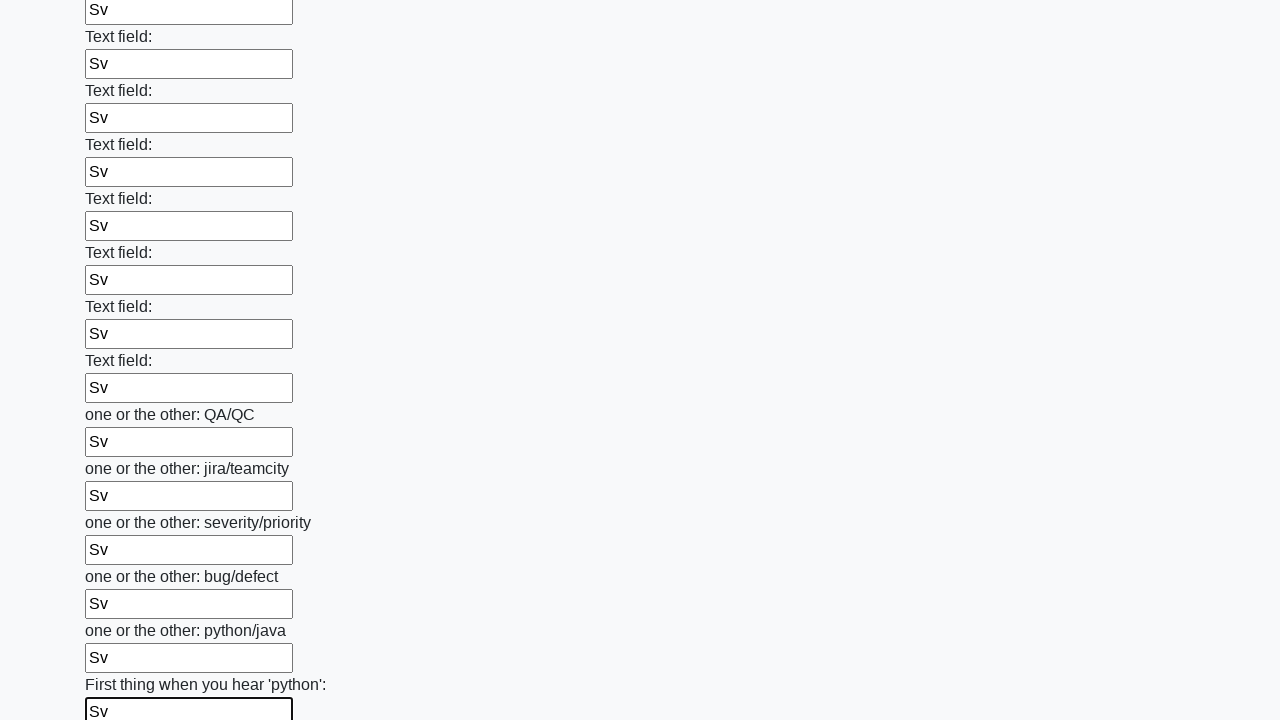

Filled input field with 'Sv' on input >> nth=93
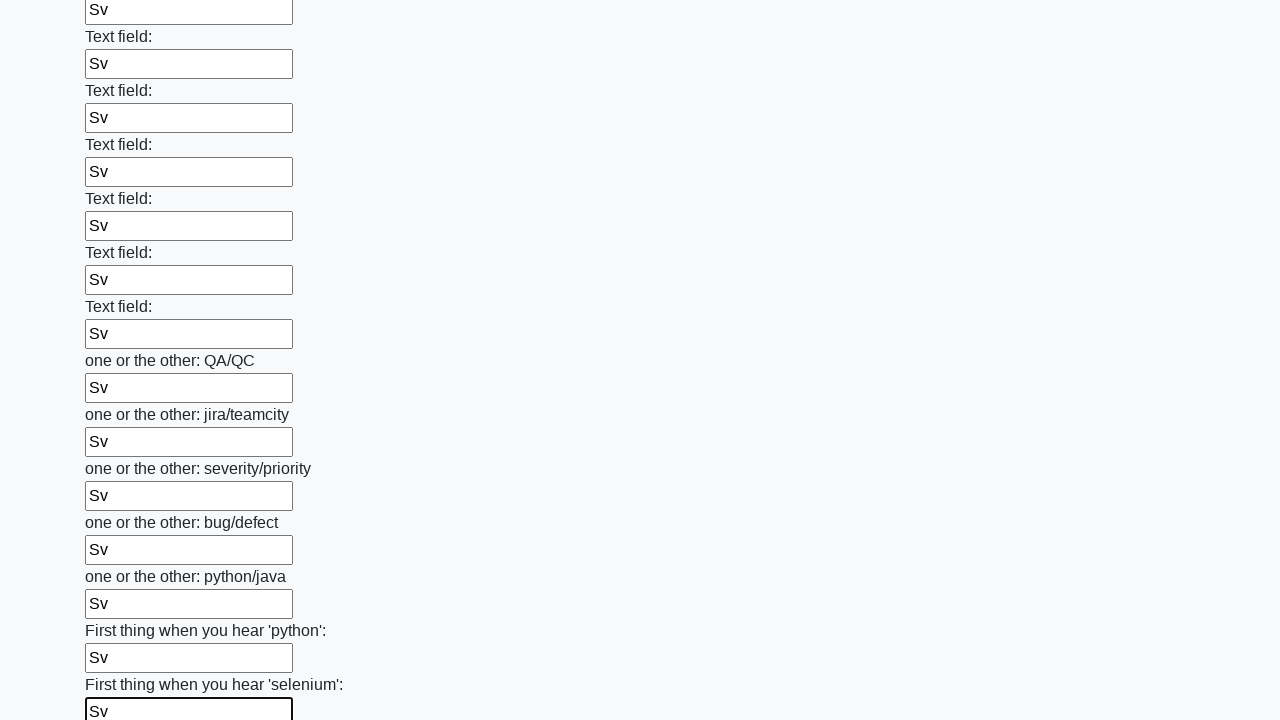

Filled input field with 'Sv' on input >> nth=94
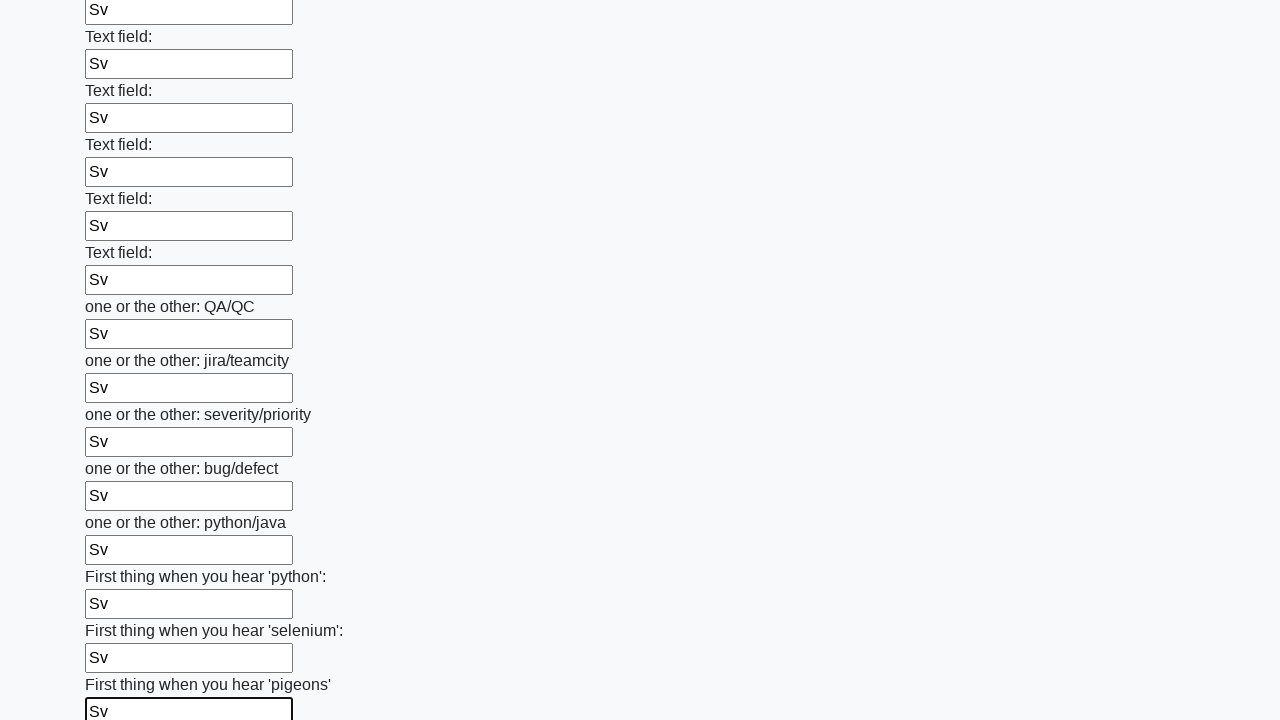

Filled input field with 'Sv' on input >> nth=95
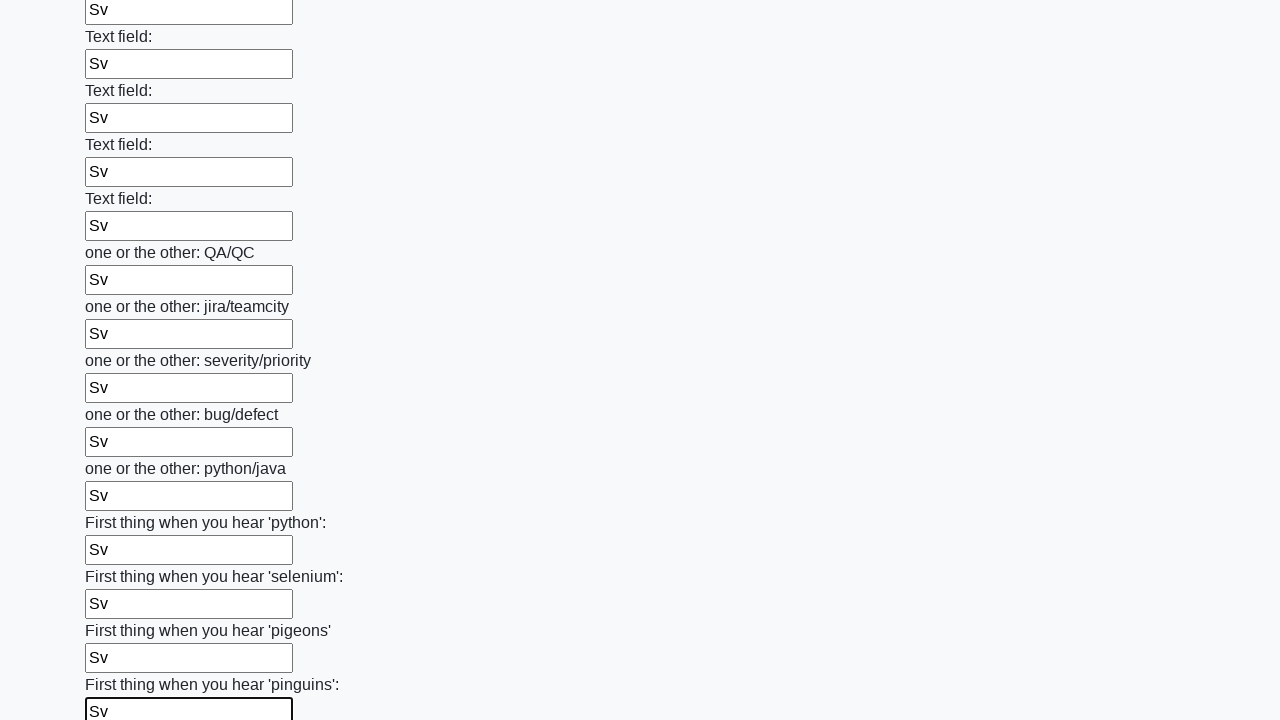

Filled input field with 'Sv' on input >> nth=96
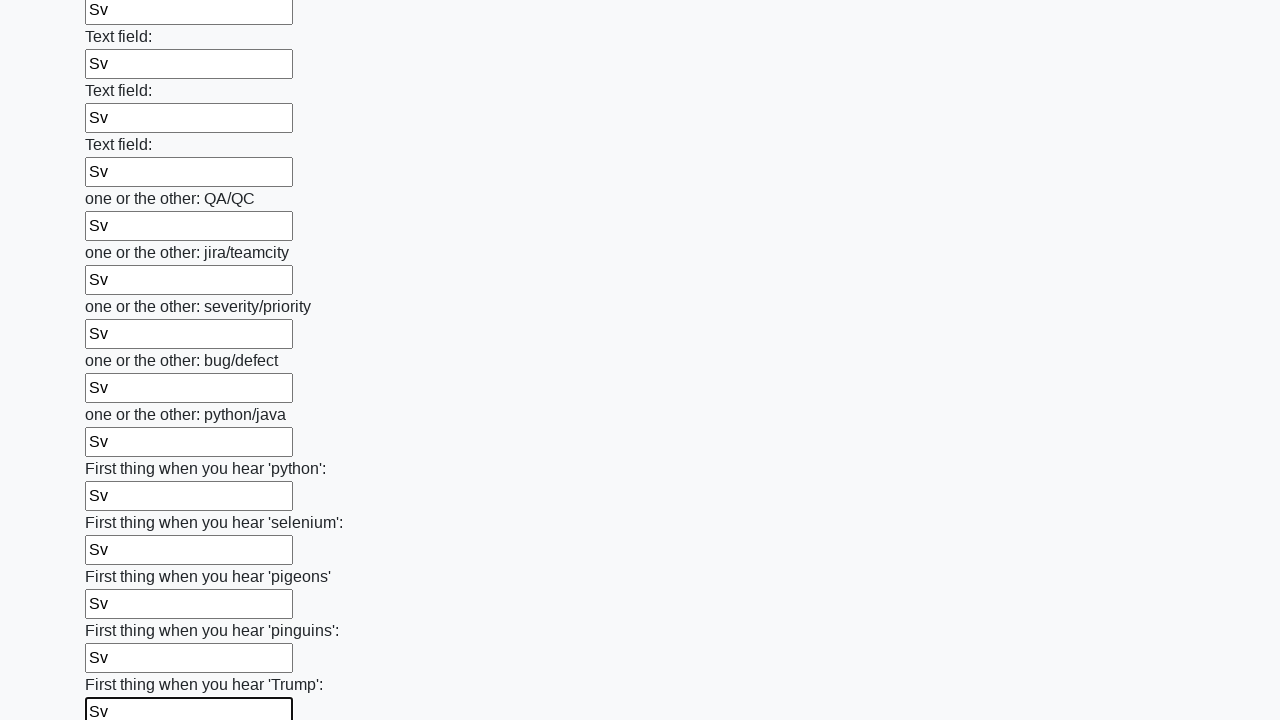

Filled input field with 'Sv' on input >> nth=97
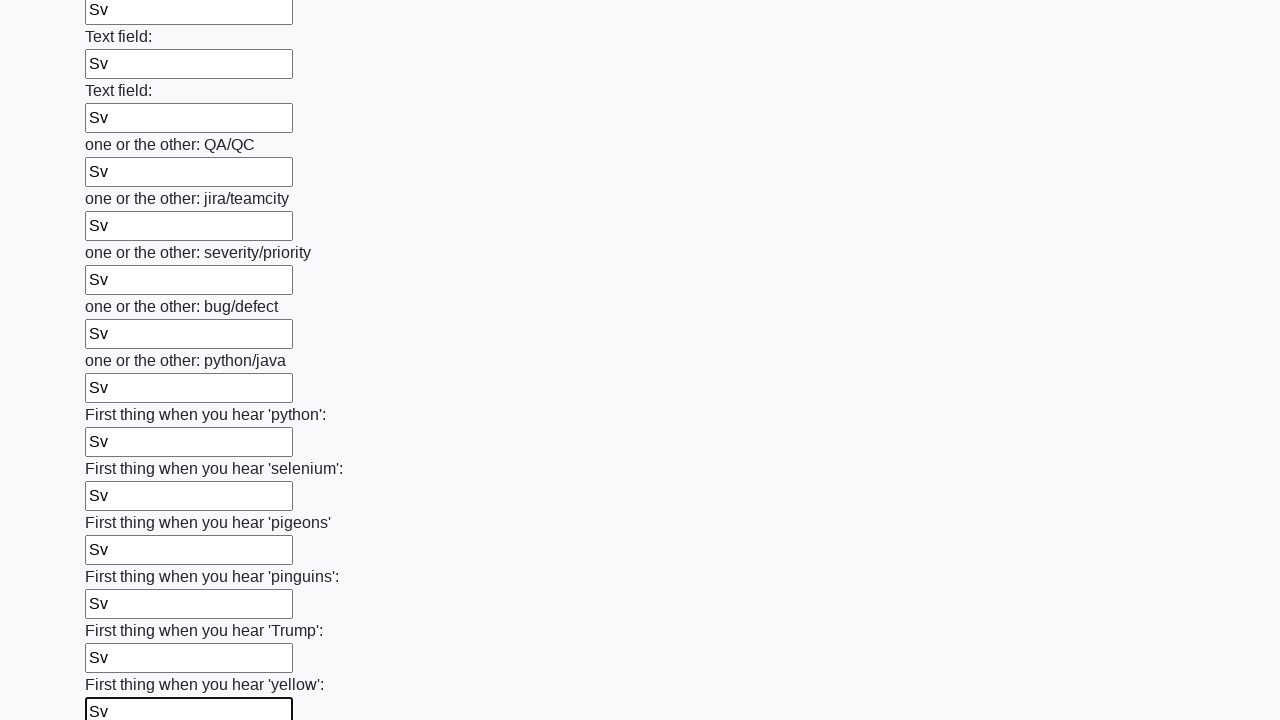

Filled input field with 'Sv' on input >> nth=98
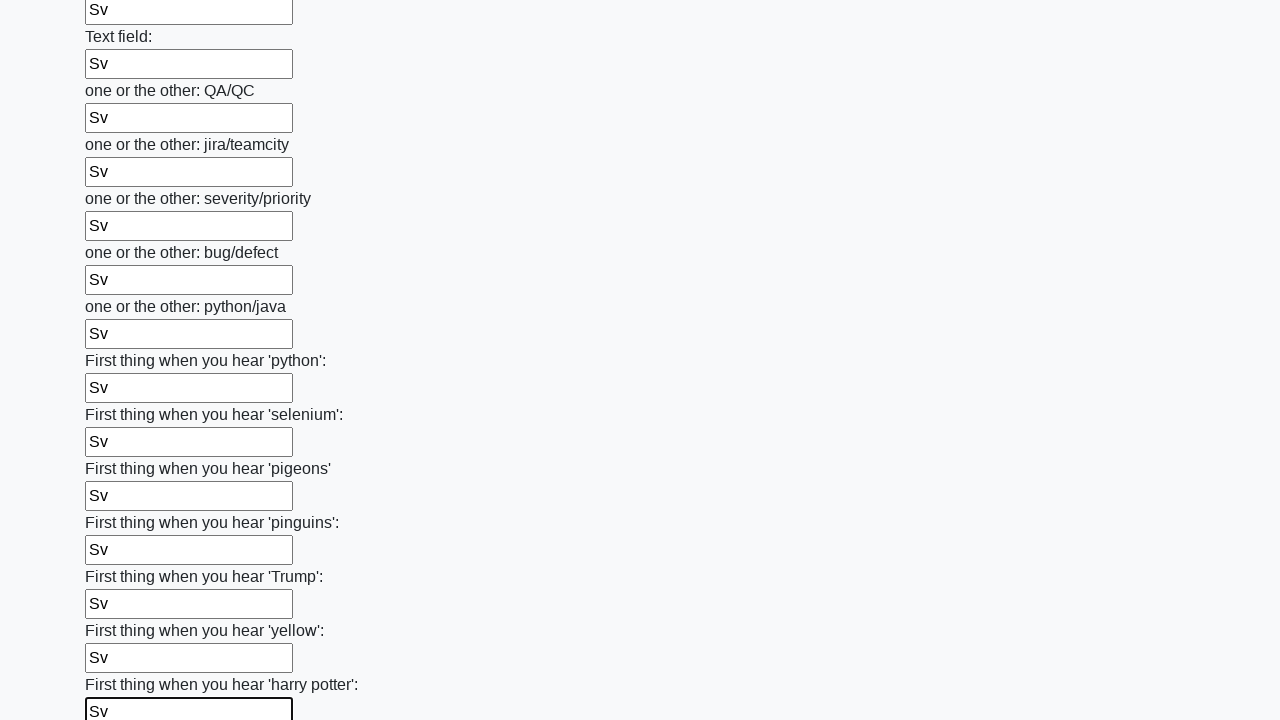

Filled input field with 'Sv' on input >> nth=99
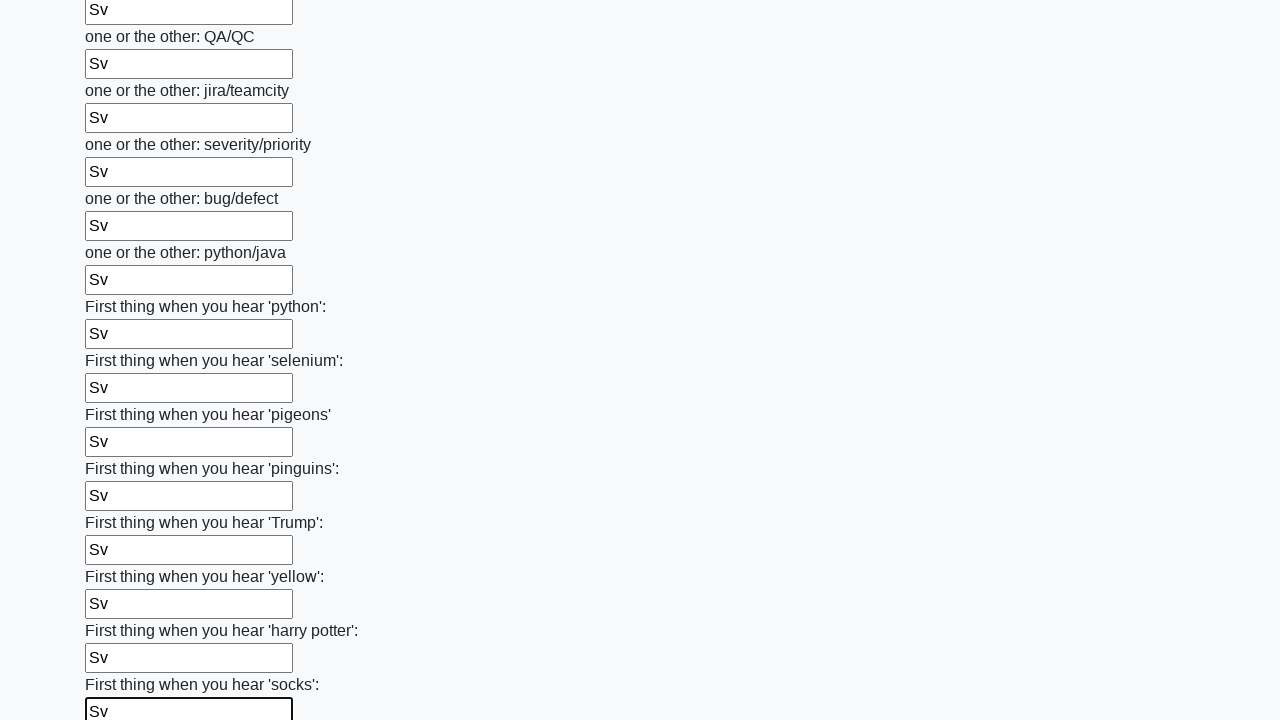

Clicked submit button at (123, 611) on button.btn
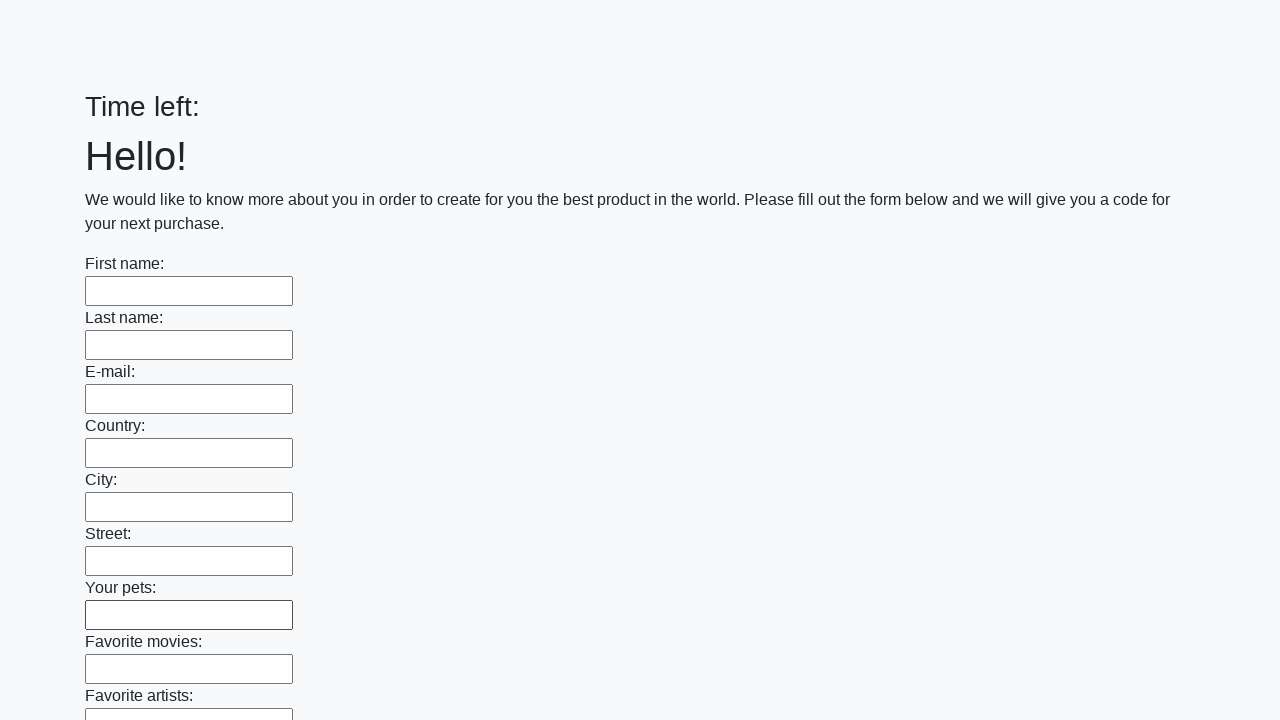

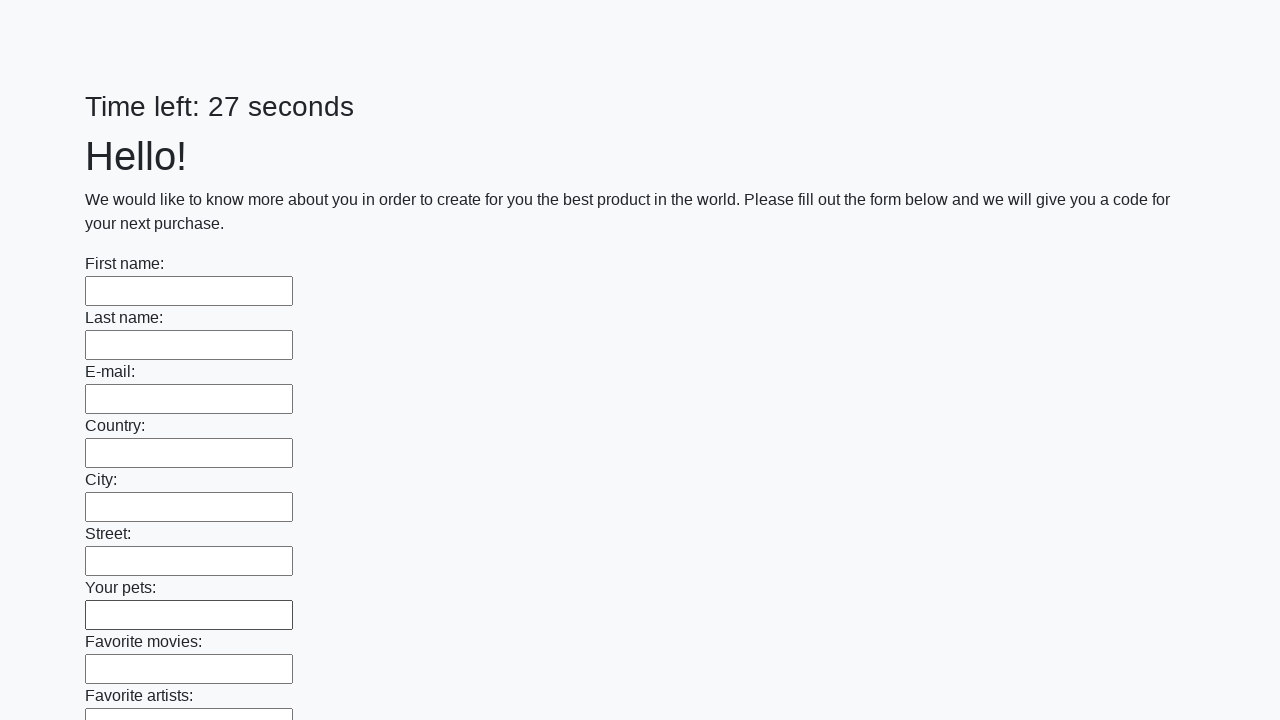